Tests a large form by filling all text input fields with random words and submitting the form by clicking the submit button

Starting URL: http://suninjuly.github.io/huge_form.html

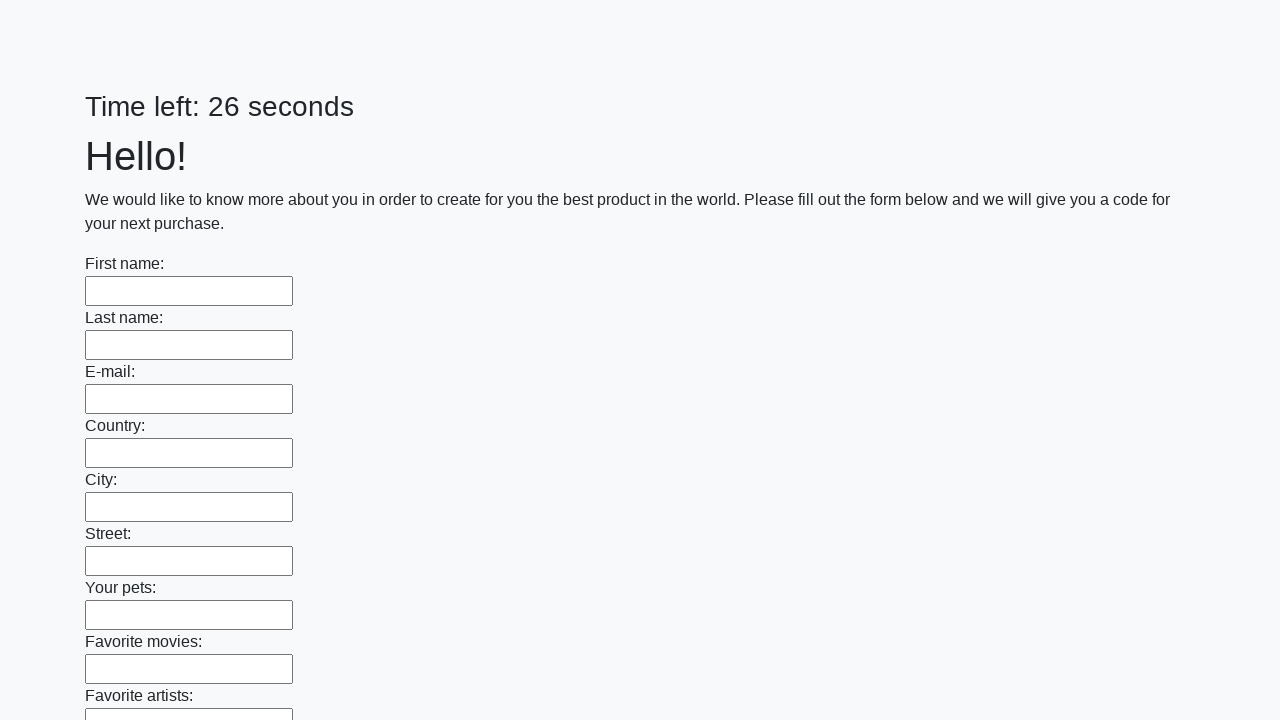

Located all text input fields on the form
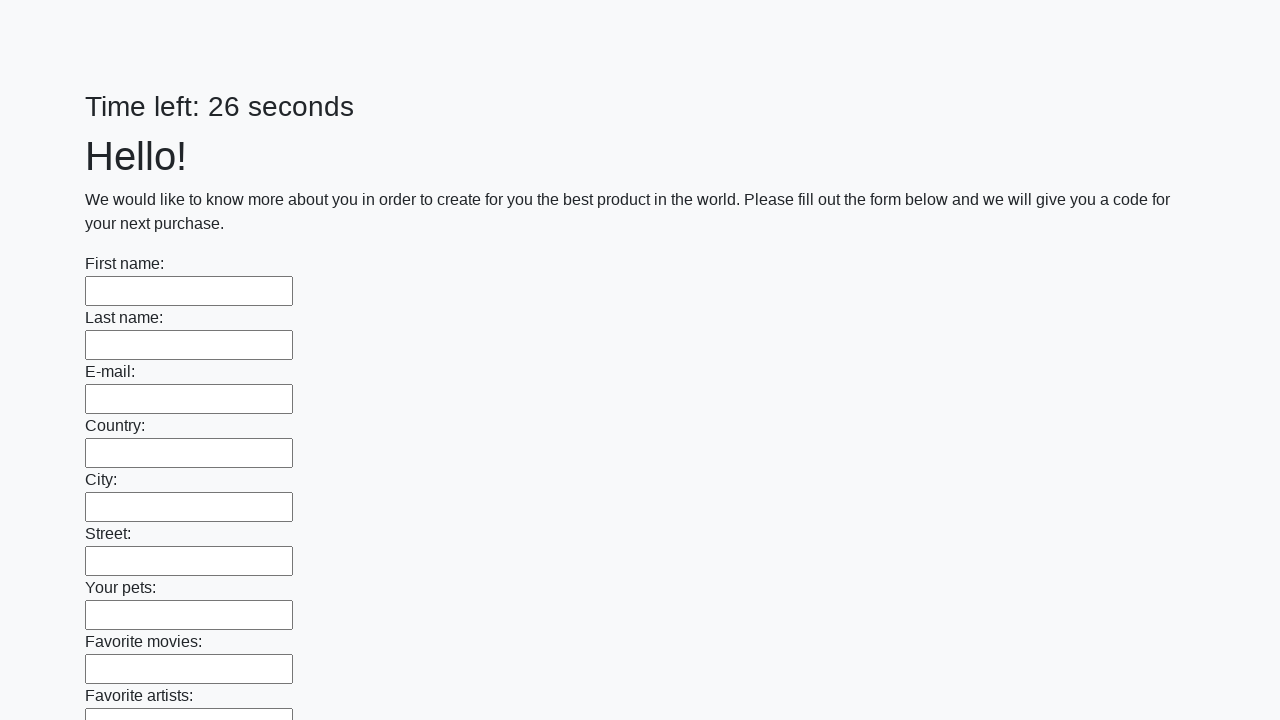

Filled text input field 1 with random word 'apple' on input[type='text'] >> nth=0
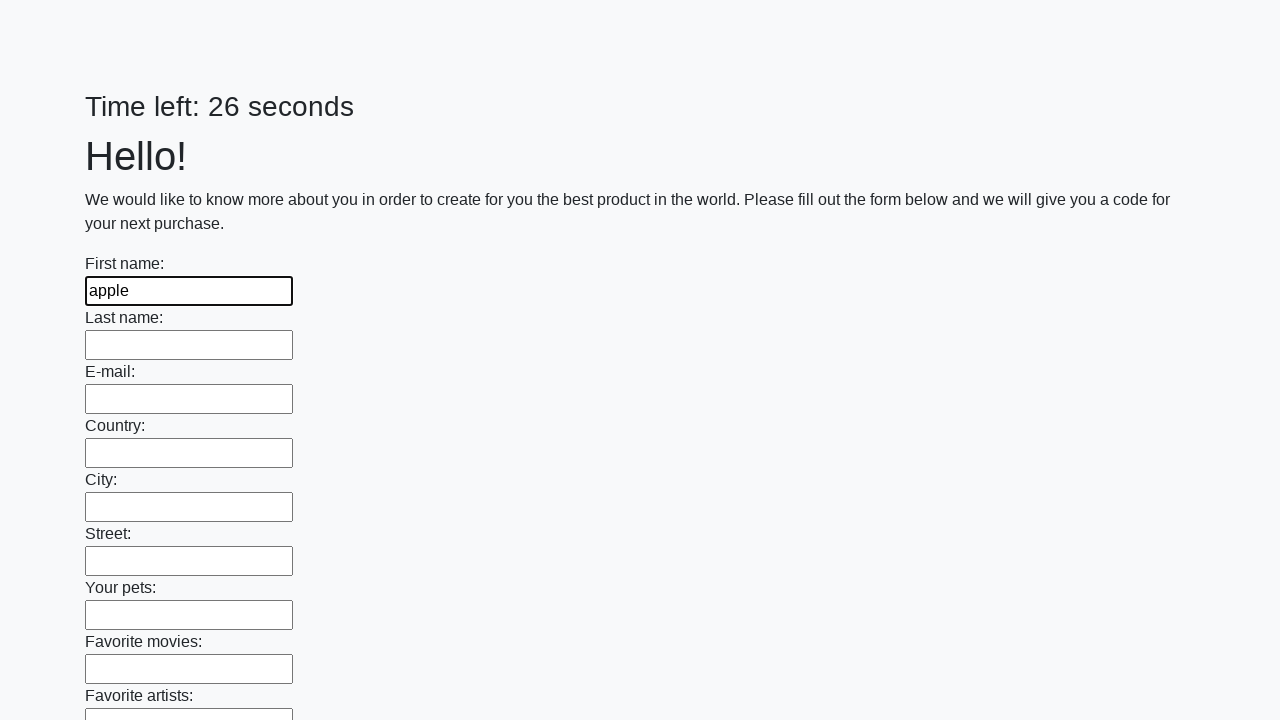

Filled text input field 2 with random word 'banana' on input[type='text'] >> nth=1
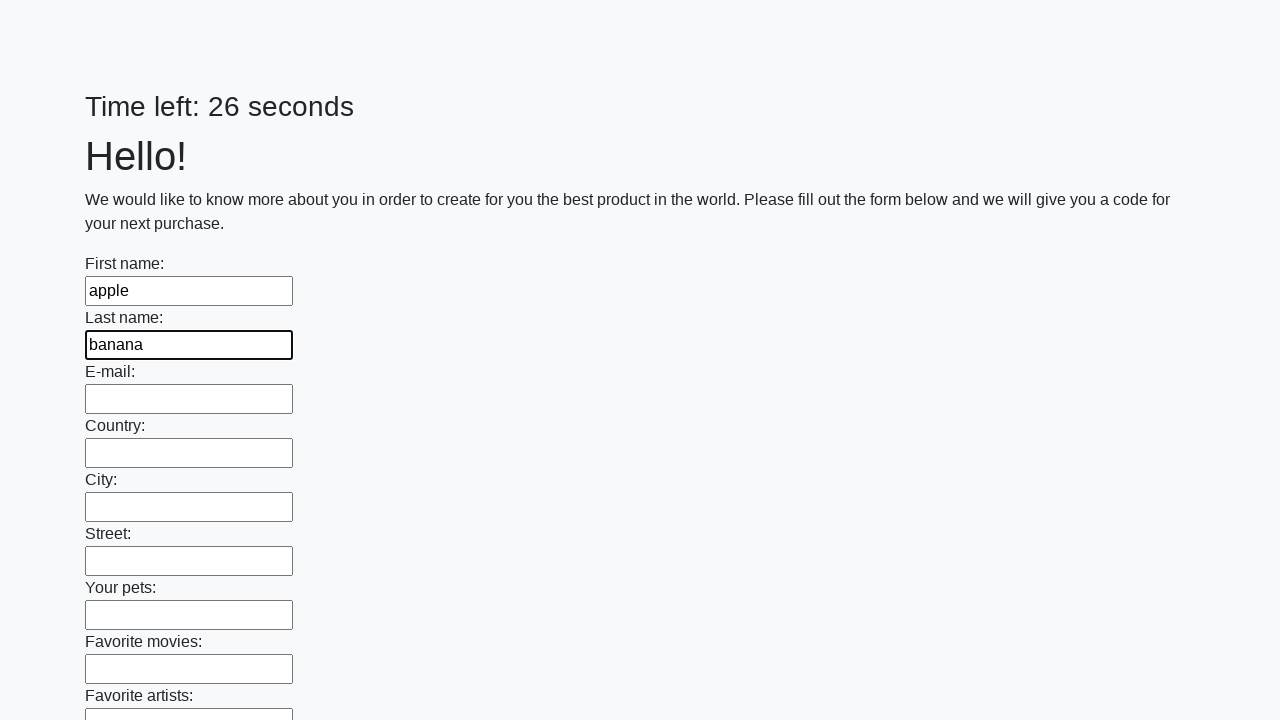

Filled text input field 3 with random word 'cherry' on input[type='text'] >> nth=2
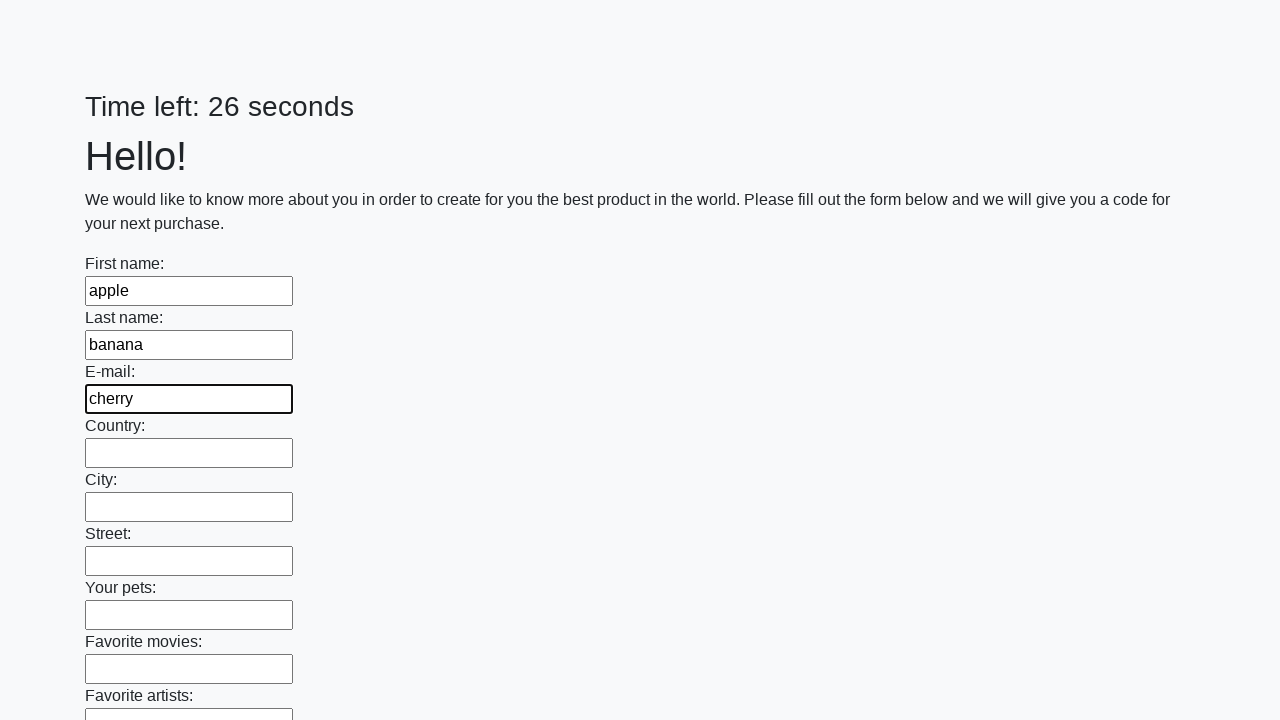

Filled text input field 4 with random word 'dragon' on input[type='text'] >> nth=3
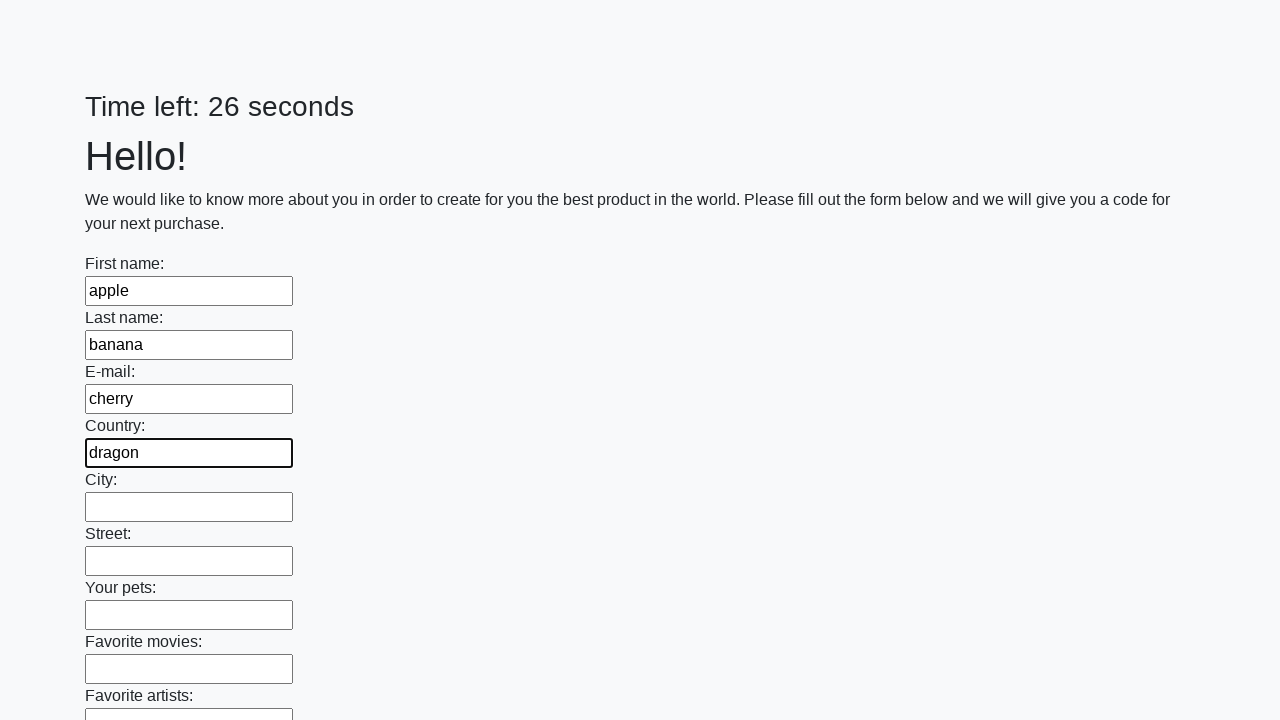

Filled text input field 5 with random word 'elephant' on input[type='text'] >> nth=4
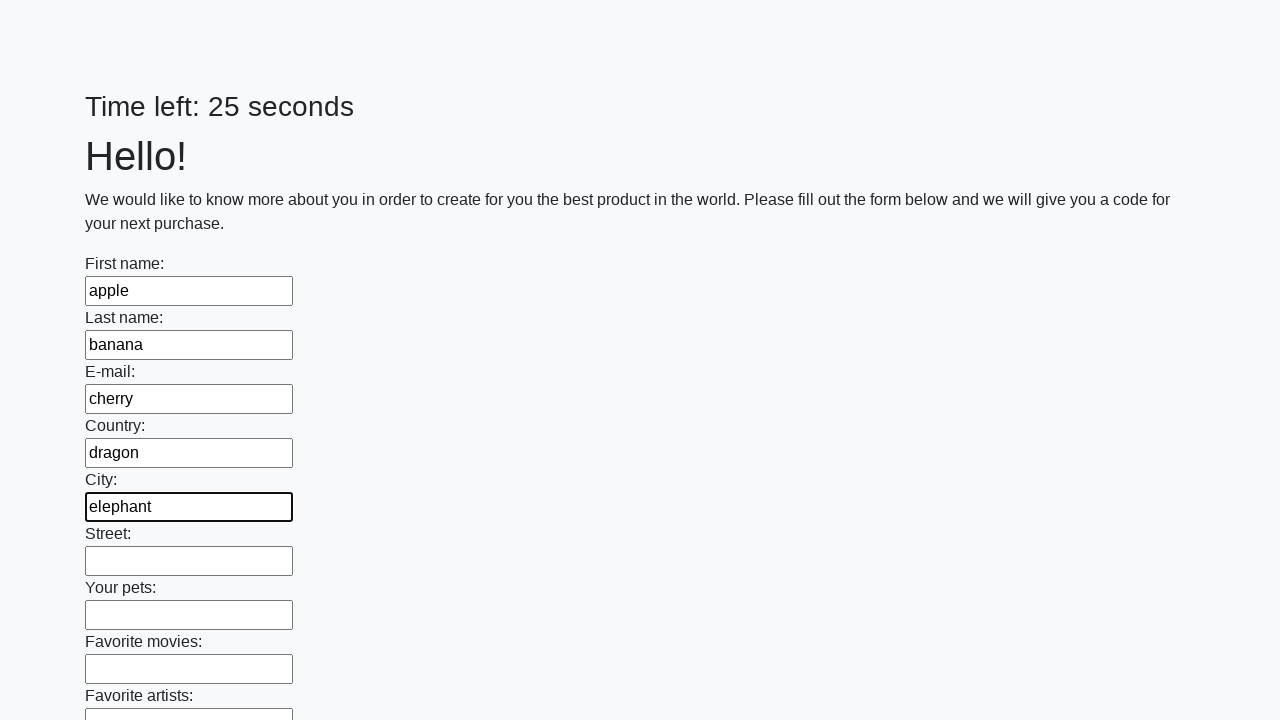

Filled text input field 6 with random word 'falcon' on input[type='text'] >> nth=5
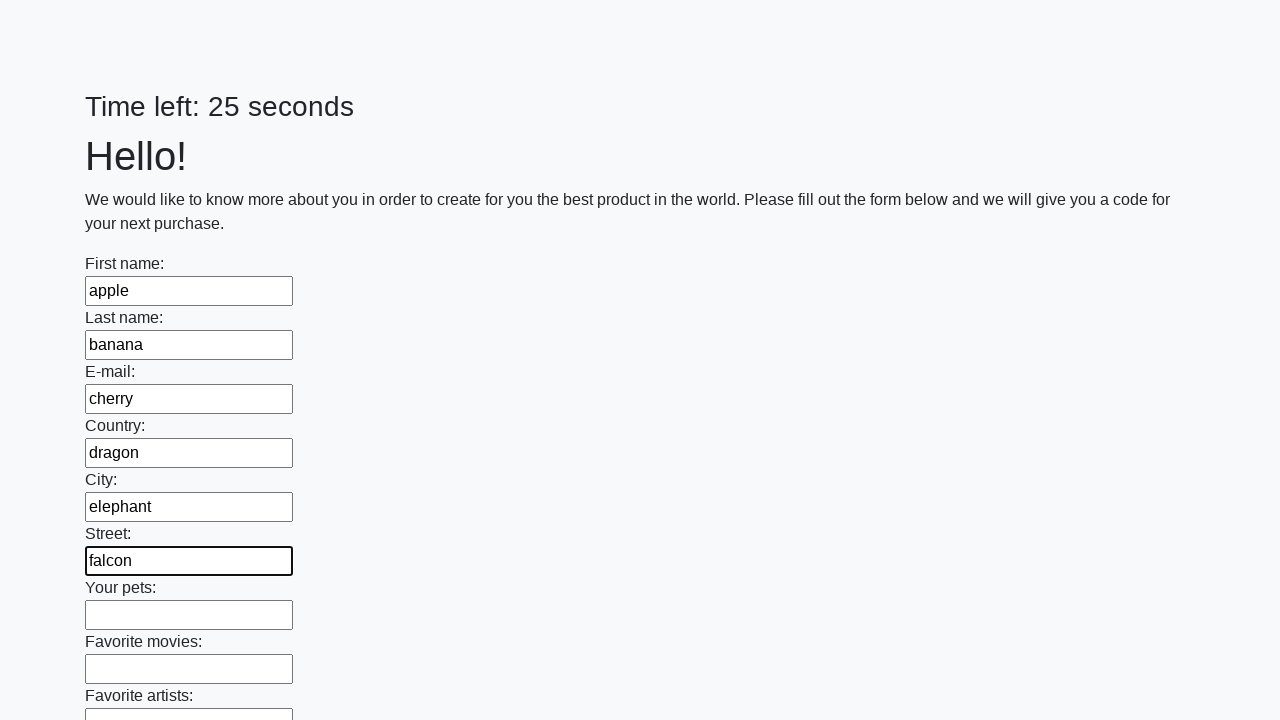

Filled text input field 7 with random word 'guitar' on input[type='text'] >> nth=6
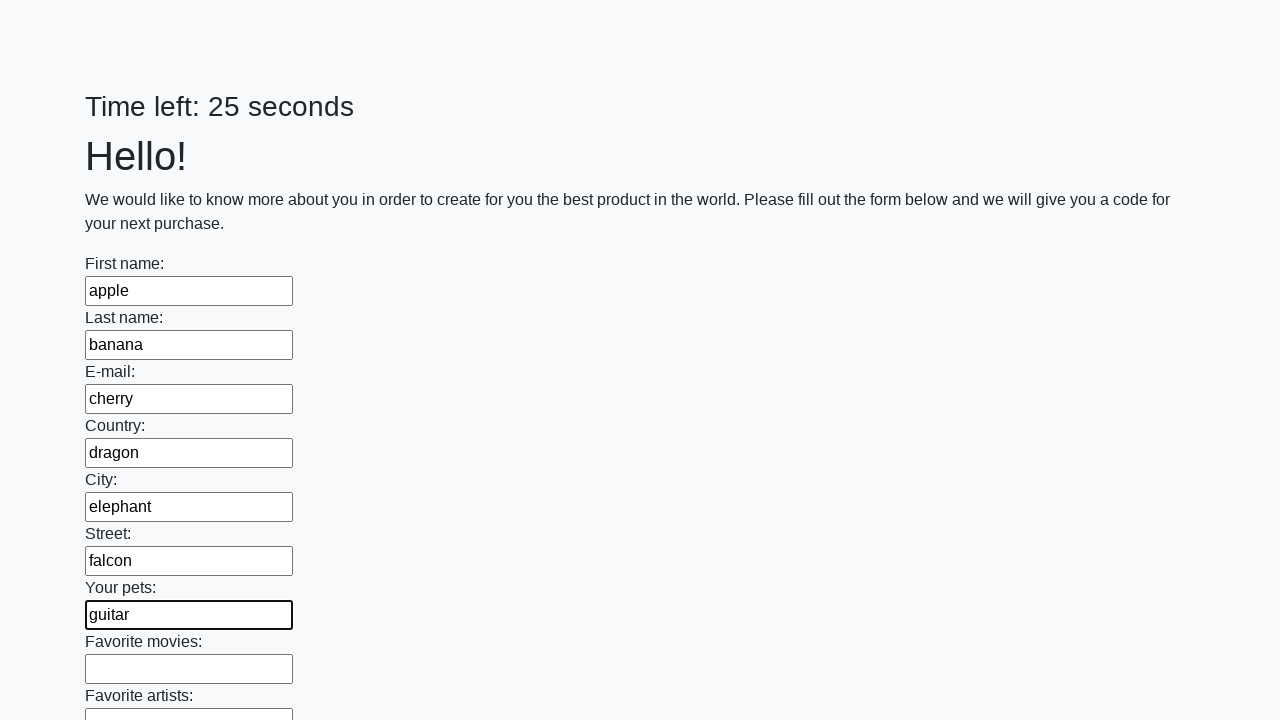

Filled text input field 8 with random word 'horizon' on input[type='text'] >> nth=7
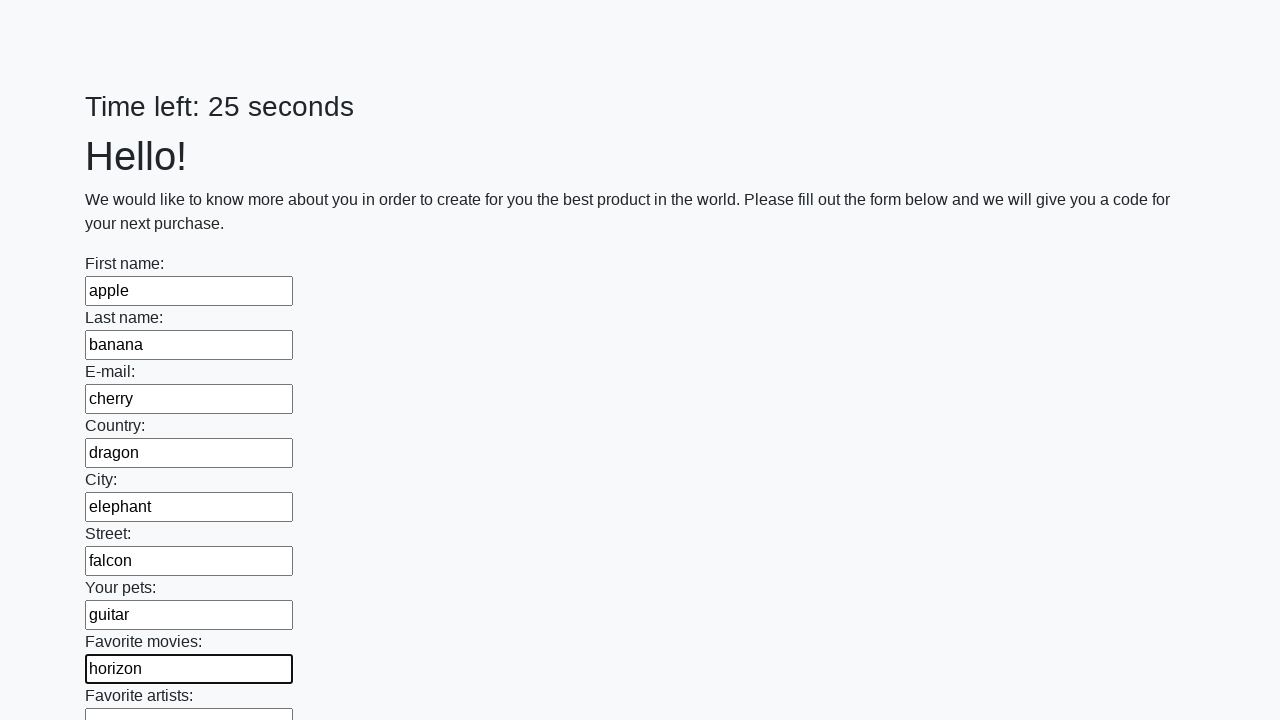

Filled text input field 9 with random word 'island' on input[type='text'] >> nth=8
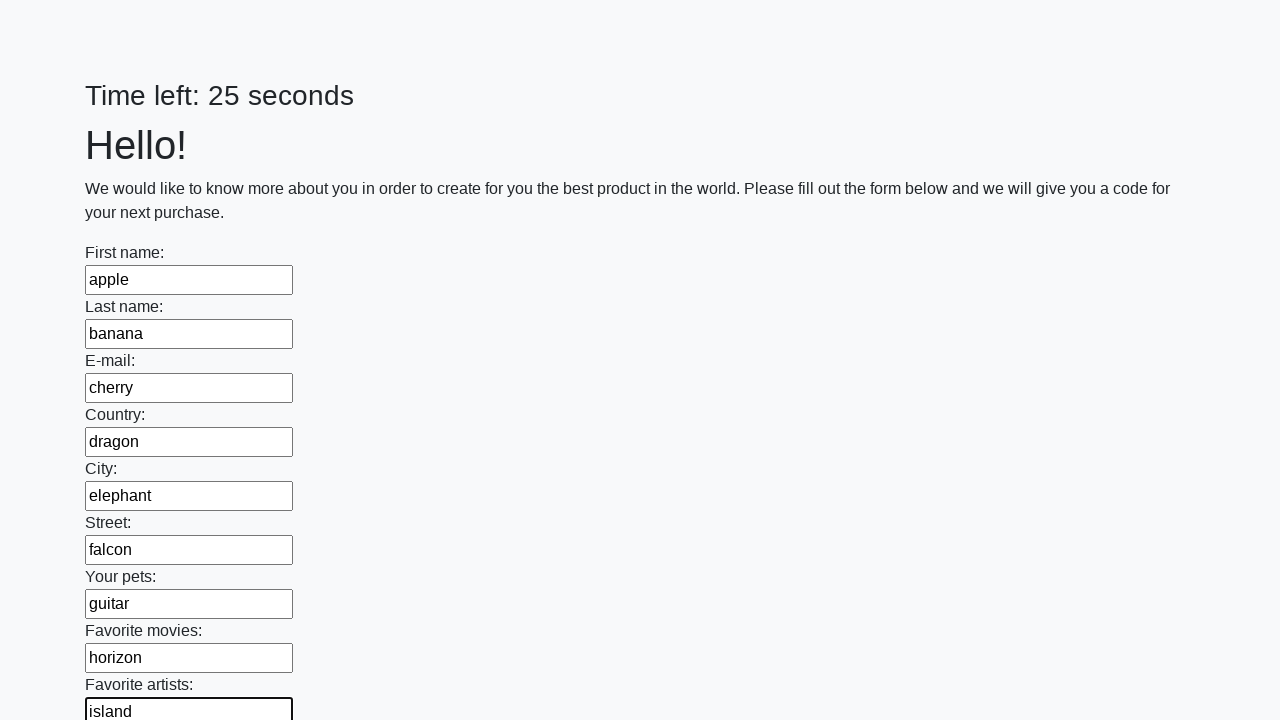

Filled text input field 10 with random word 'jungle' on input[type='text'] >> nth=9
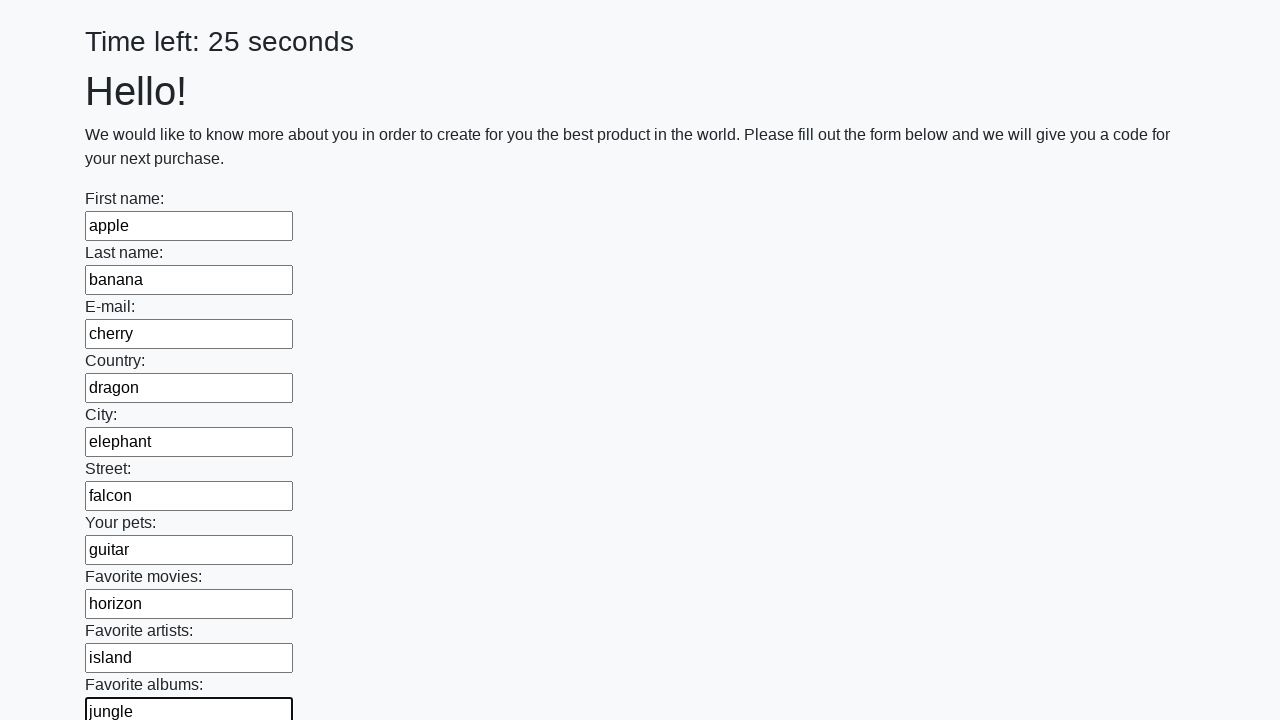

Filled text input field 11 with random word 'kite' on input[type='text'] >> nth=10
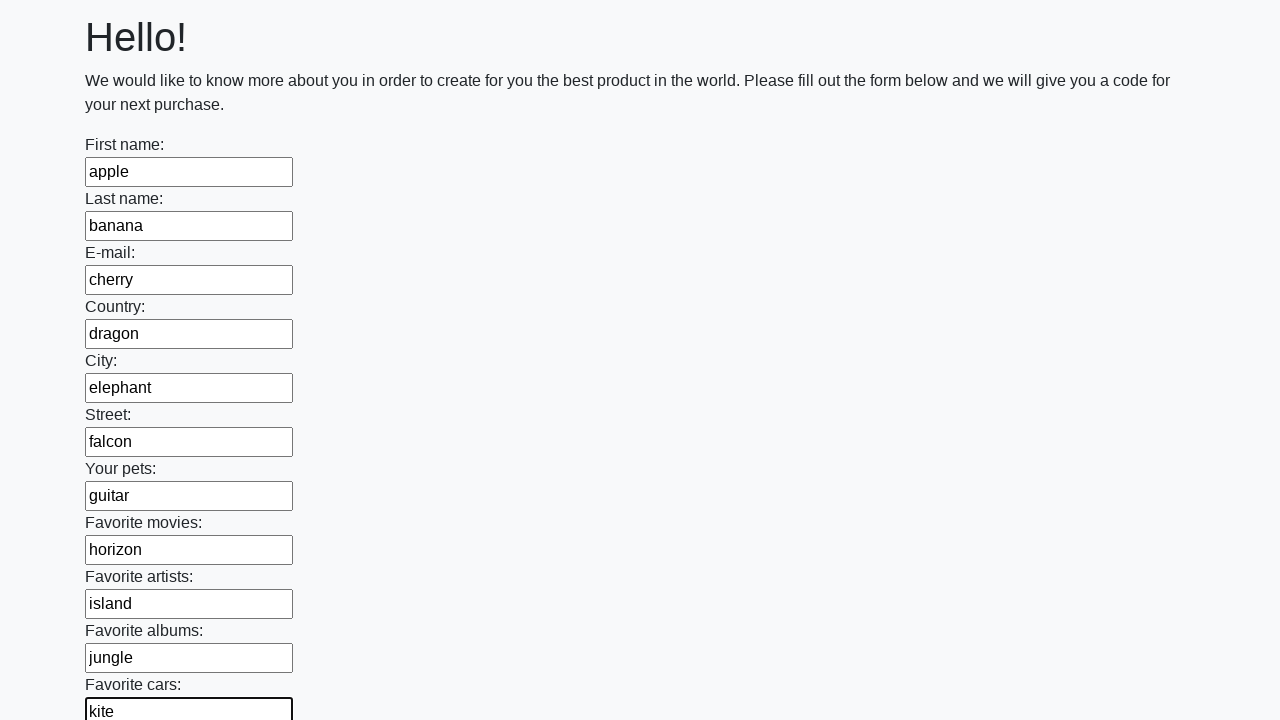

Filled text input field 12 with random word 'lemon' on input[type='text'] >> nth=11
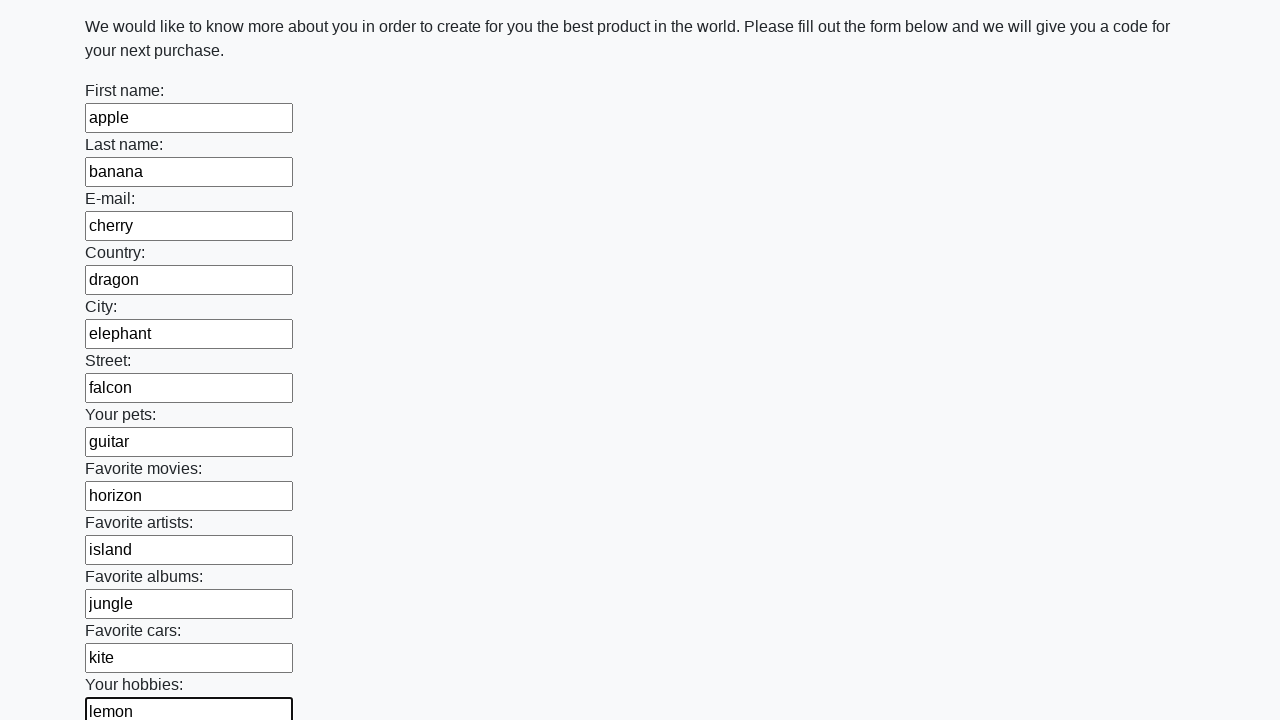

Filled text input field 13 with random word 'mountain' on input[type='text'] >> nth=12
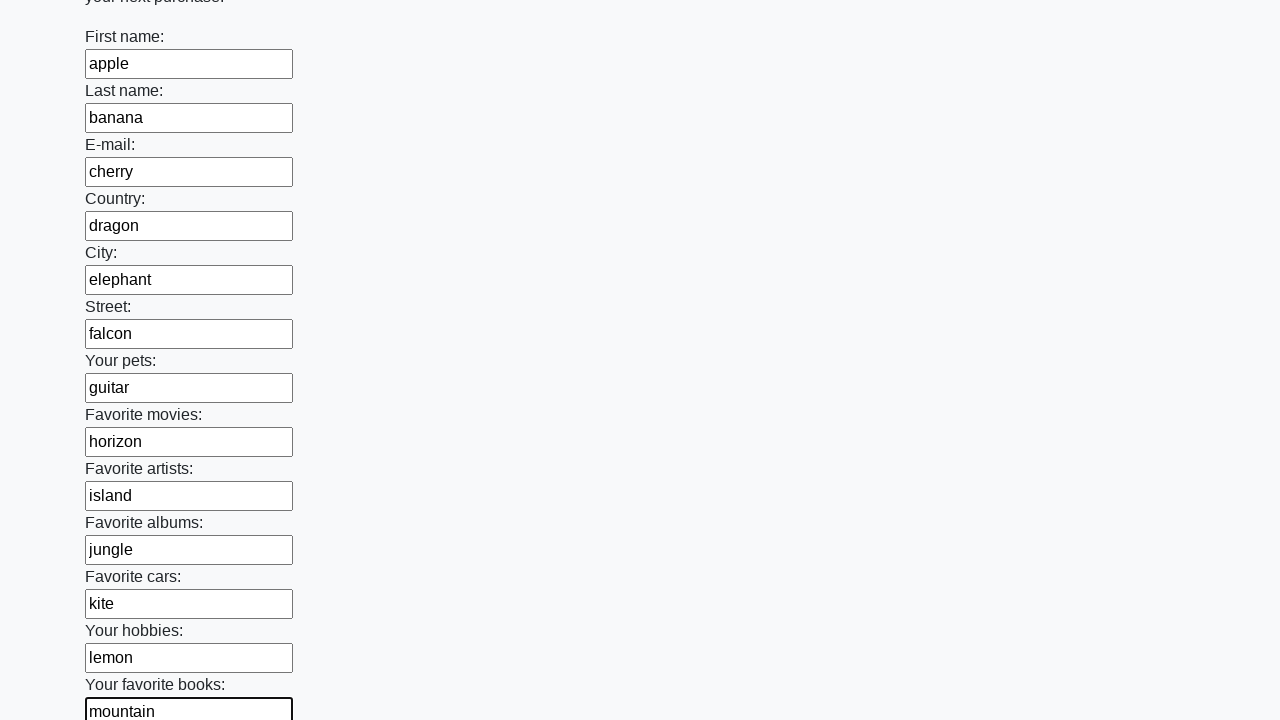

Filled text input field 14 with random word 'notebook' on input[type='text'] >> nth=13
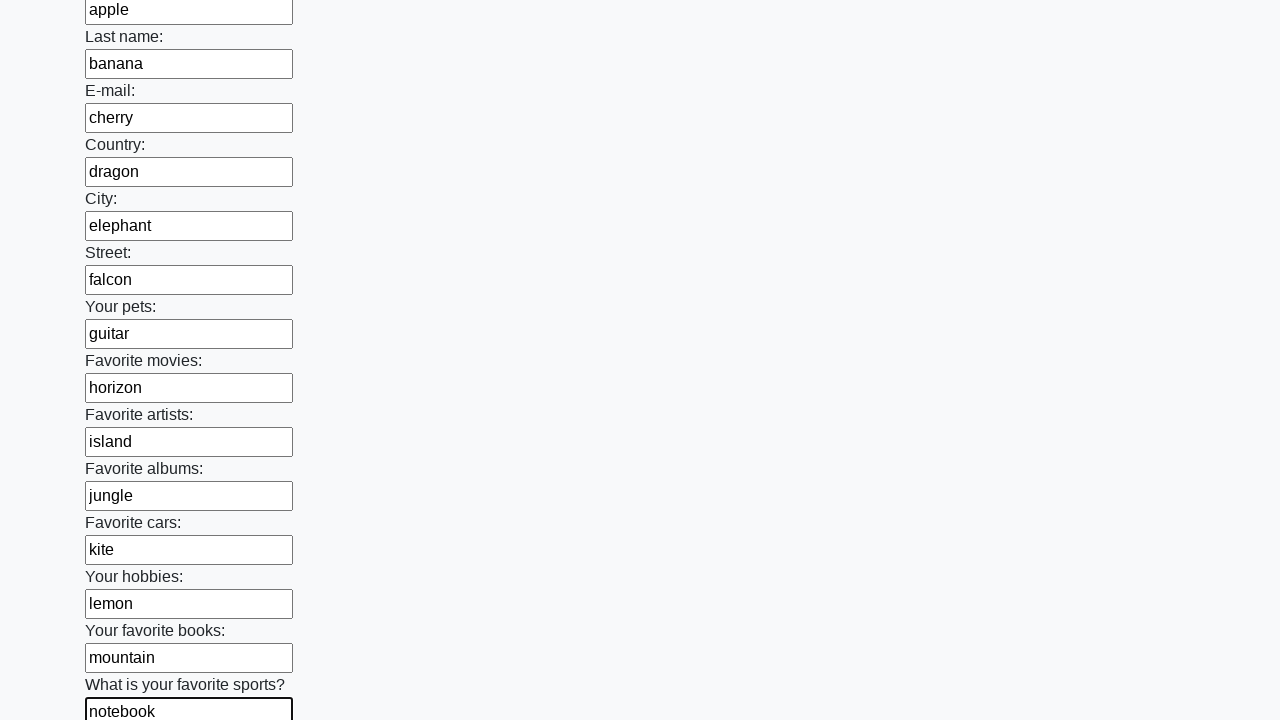

Filled text input field 15 with random word 'ocean' on input[type='text'] >> nth=14
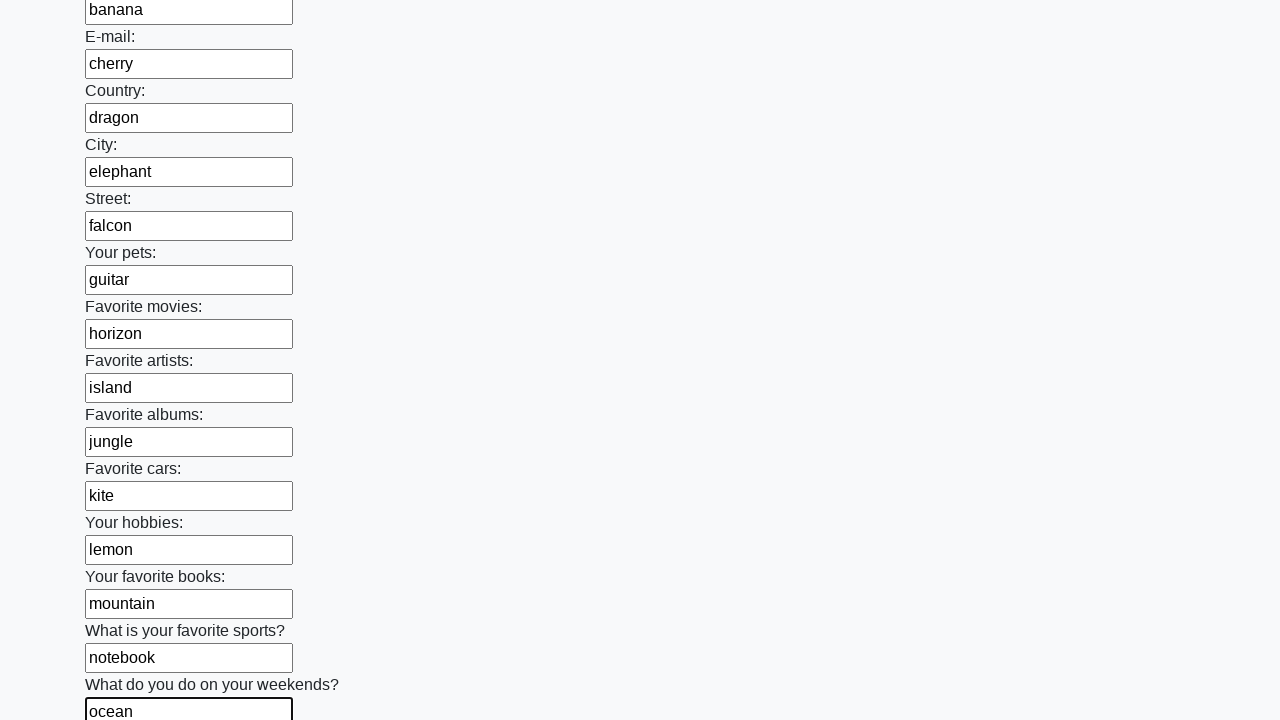

Filled text input field 16 with random word 'penguin' on input[type='text'] >> nth=15
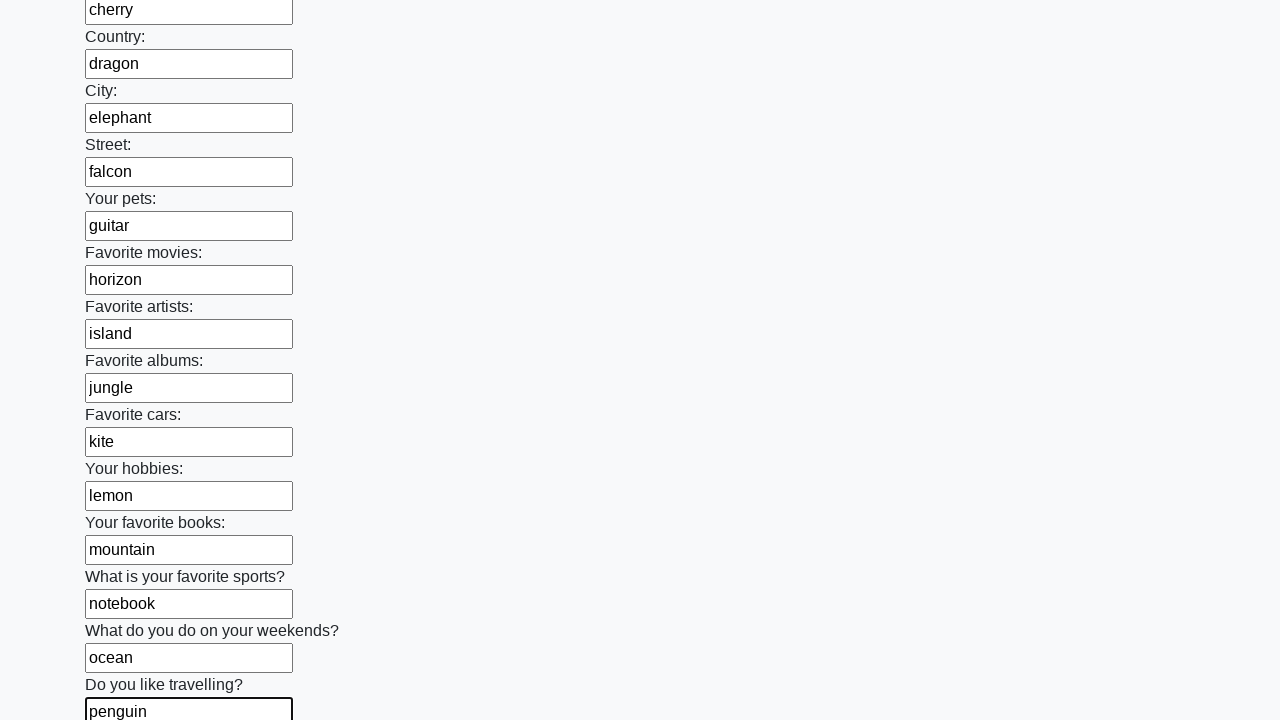

Filled text input field 17 with random word 'quantum' on input[type='text'] >> nth=16
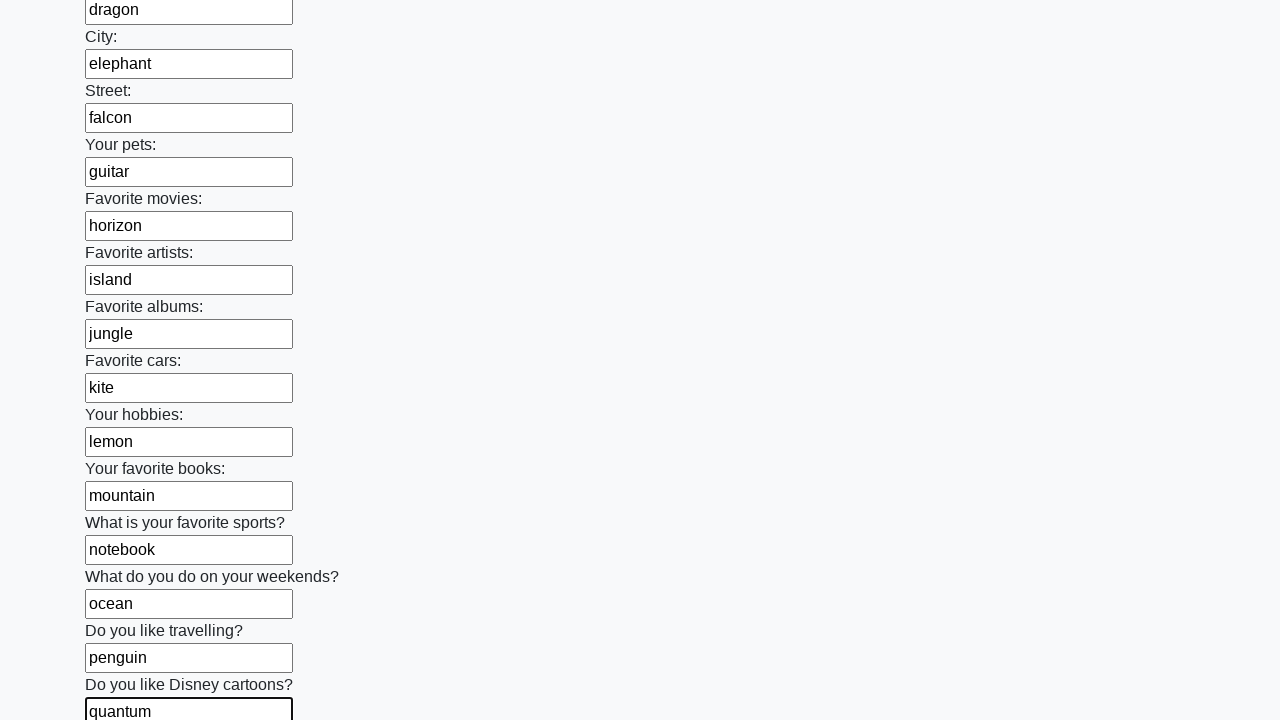

Filled text input field 18 with random word 'river' on input[type='text'] >> nth=17
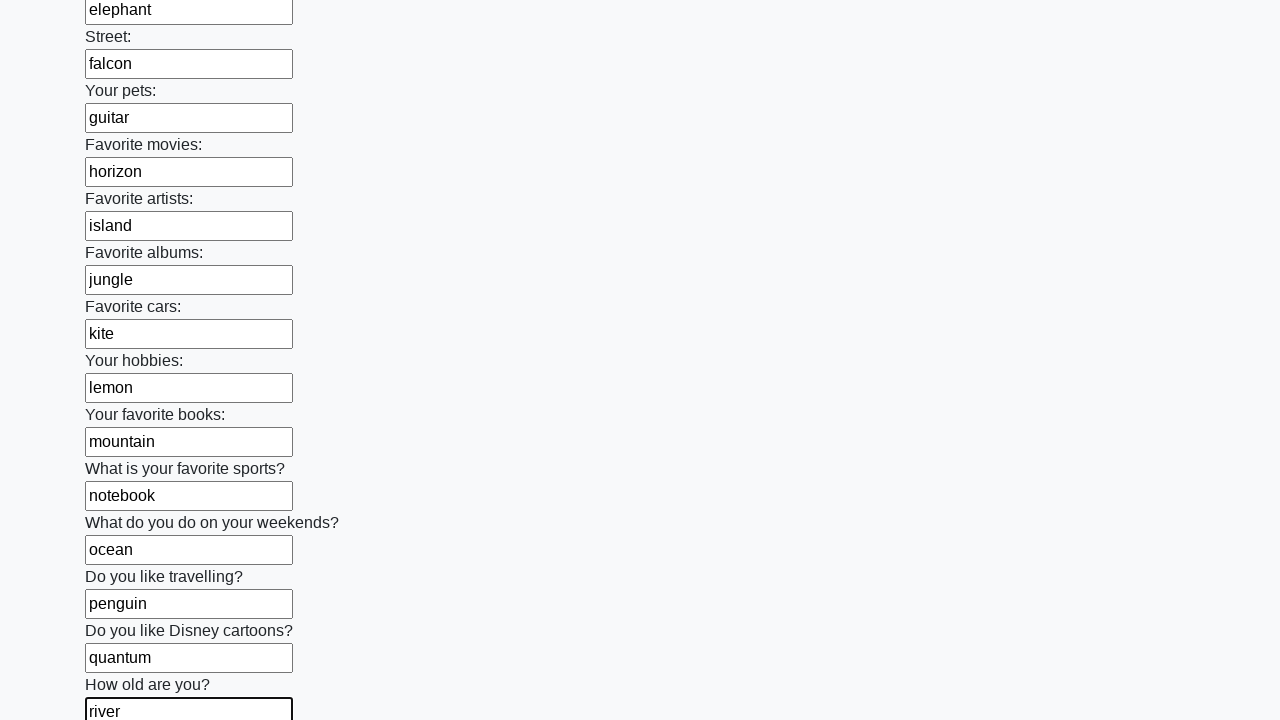

Filled text input field 19 with random word 'sunset' on input[type='text'] >> nth=18
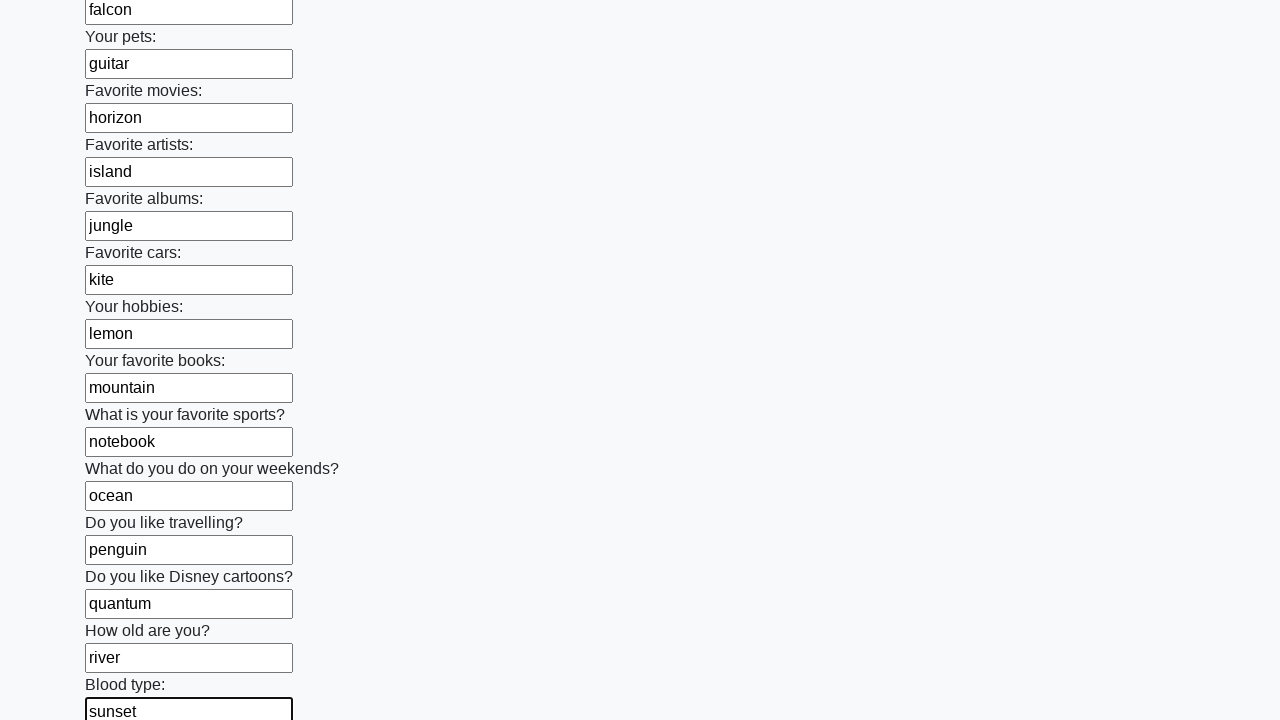

Filled text input field 20 with random word 'thunder' on input[type='text'] >> nth=19
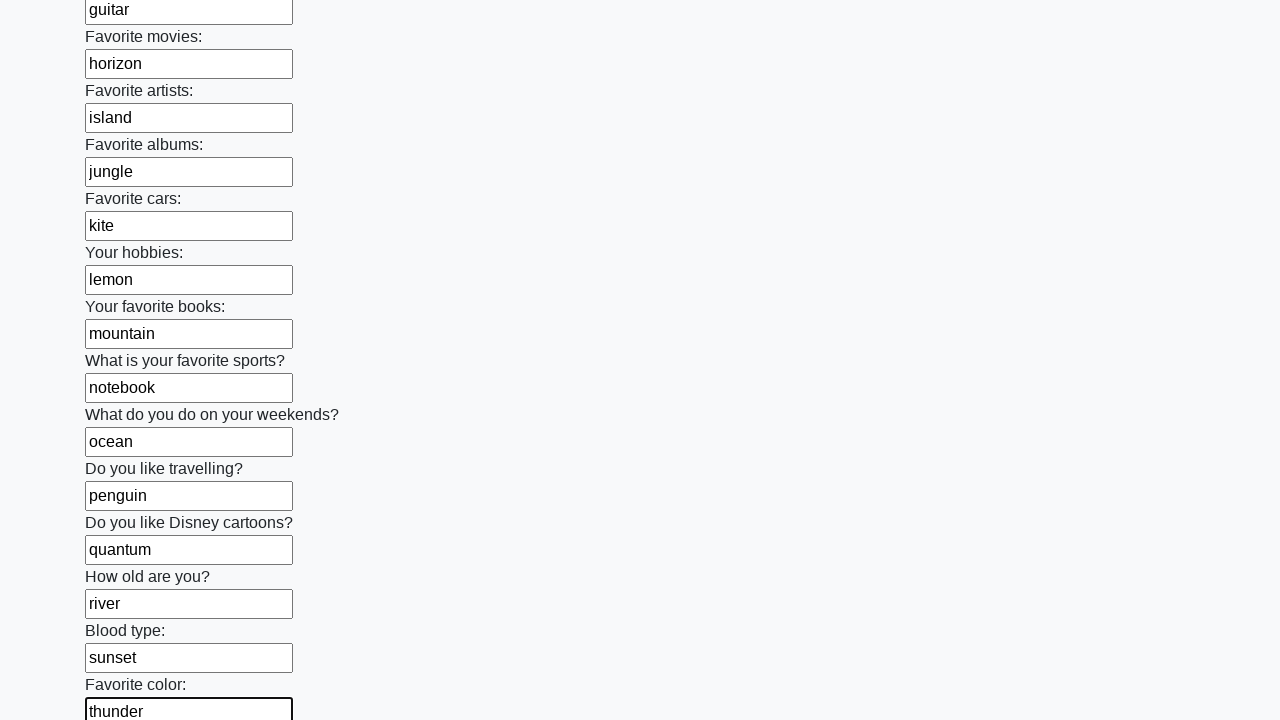

Filled text input field 21 with random word 'umbrella' on input[type='text'] >> nth=20
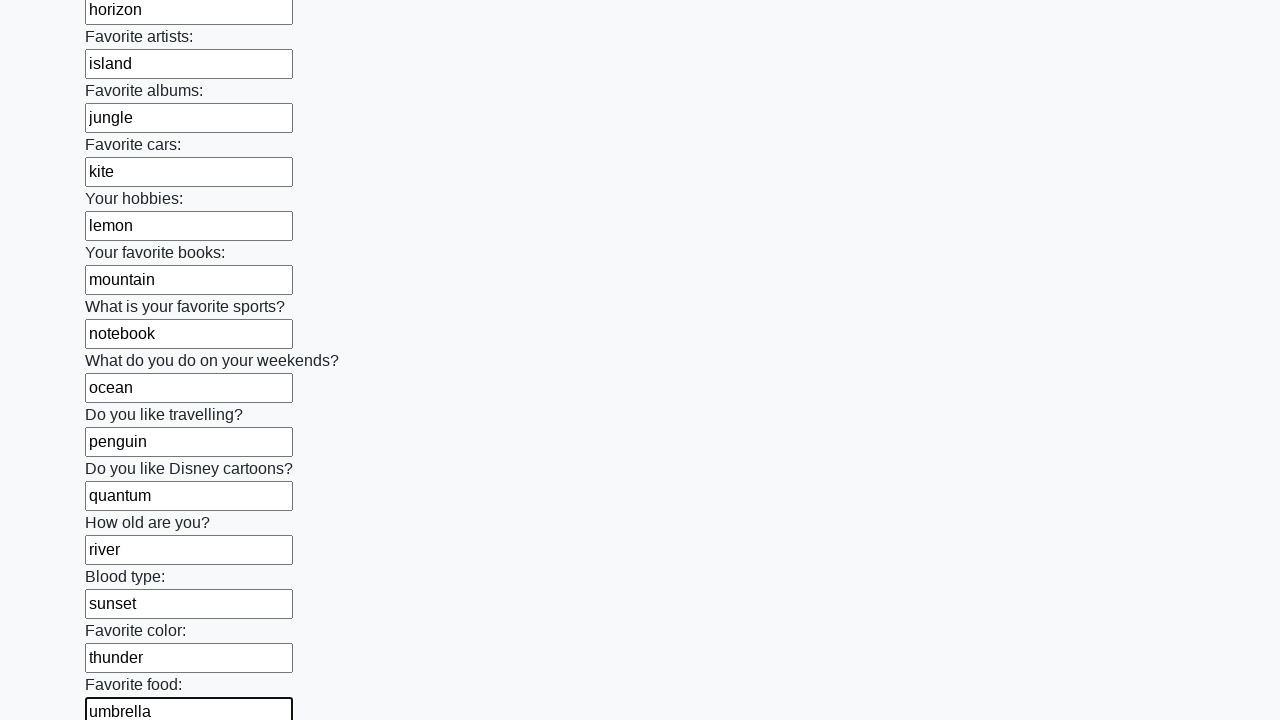

Filled text input field 22 with random word 'violet' on input[type='text'] >> nth=21
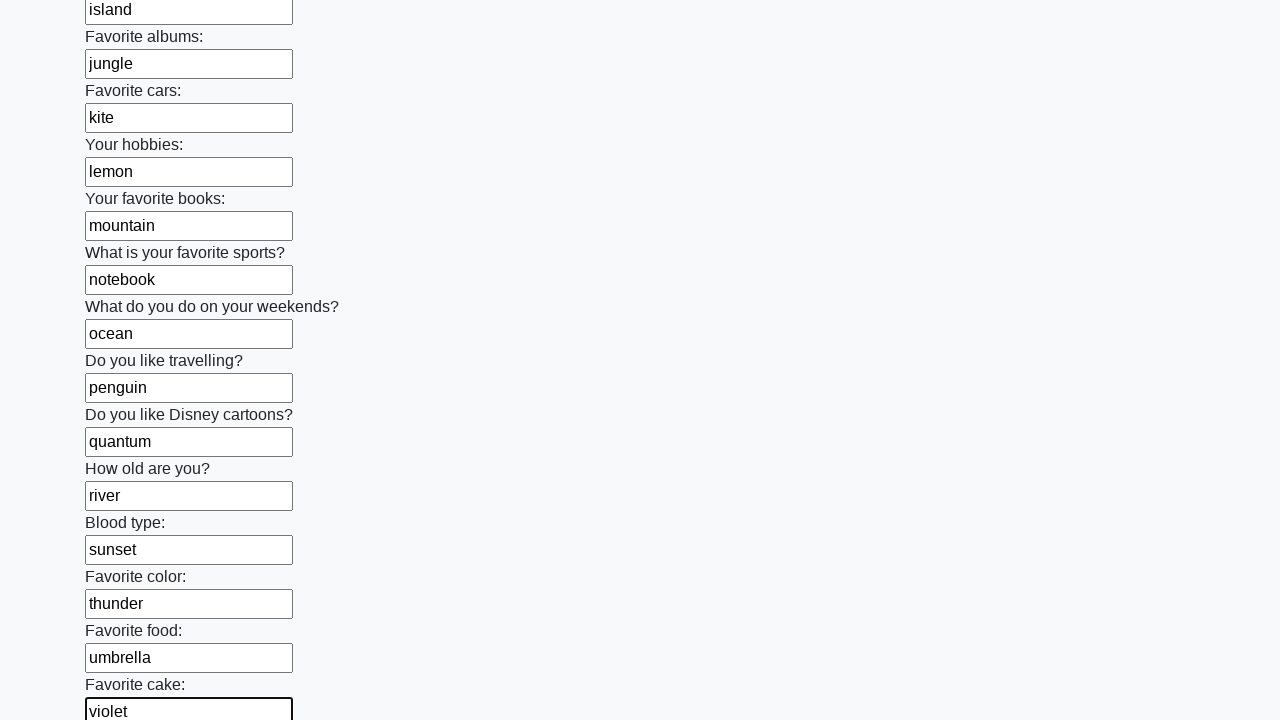

Filled text input field 23 with random word 'whisper' on input[type='text'] >> nth=22
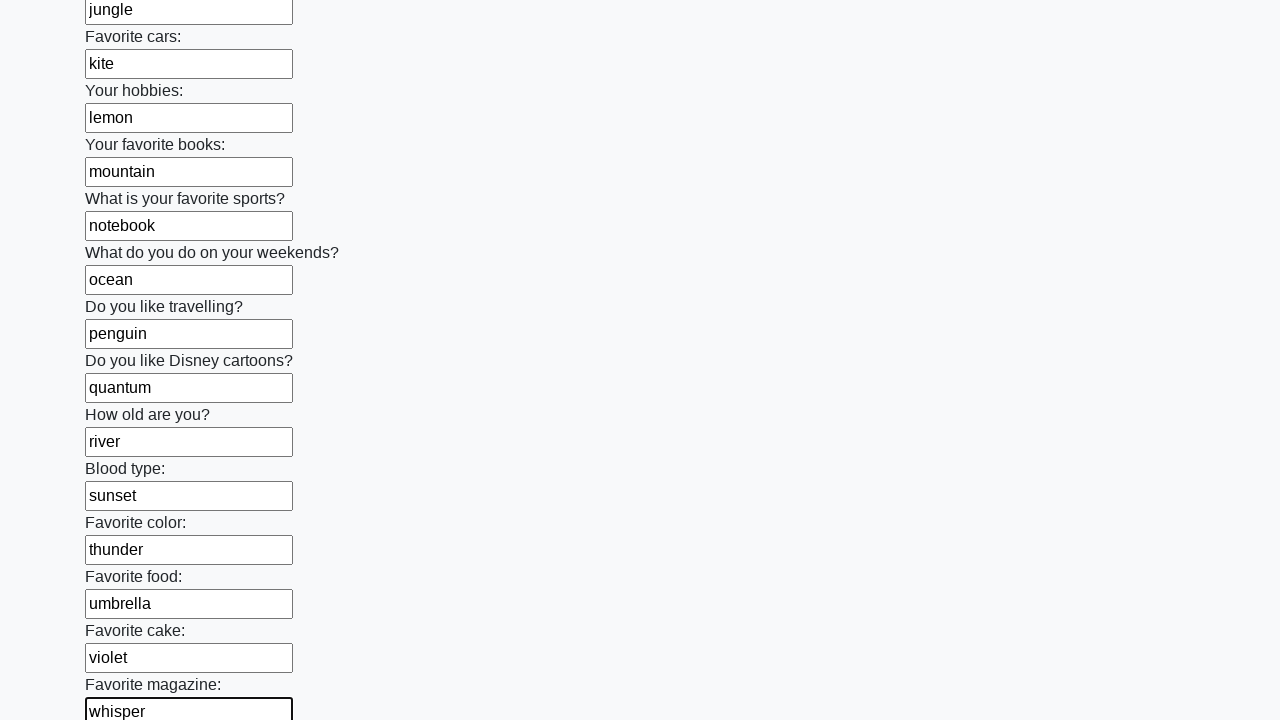

Filled text input field 24 with random word 'xylophone' on input[type='text'] >> nth=23
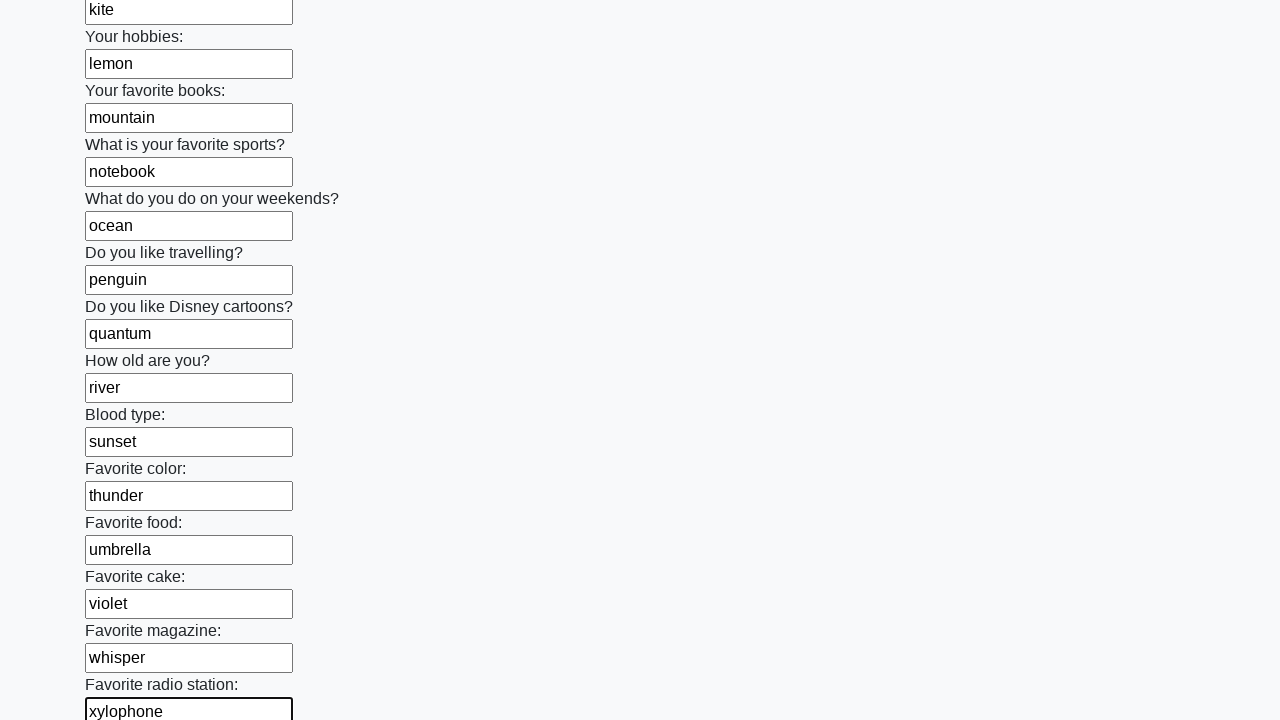

Filled text input field 25 with random word 'yellow' on input[type='text'] >> nth=24
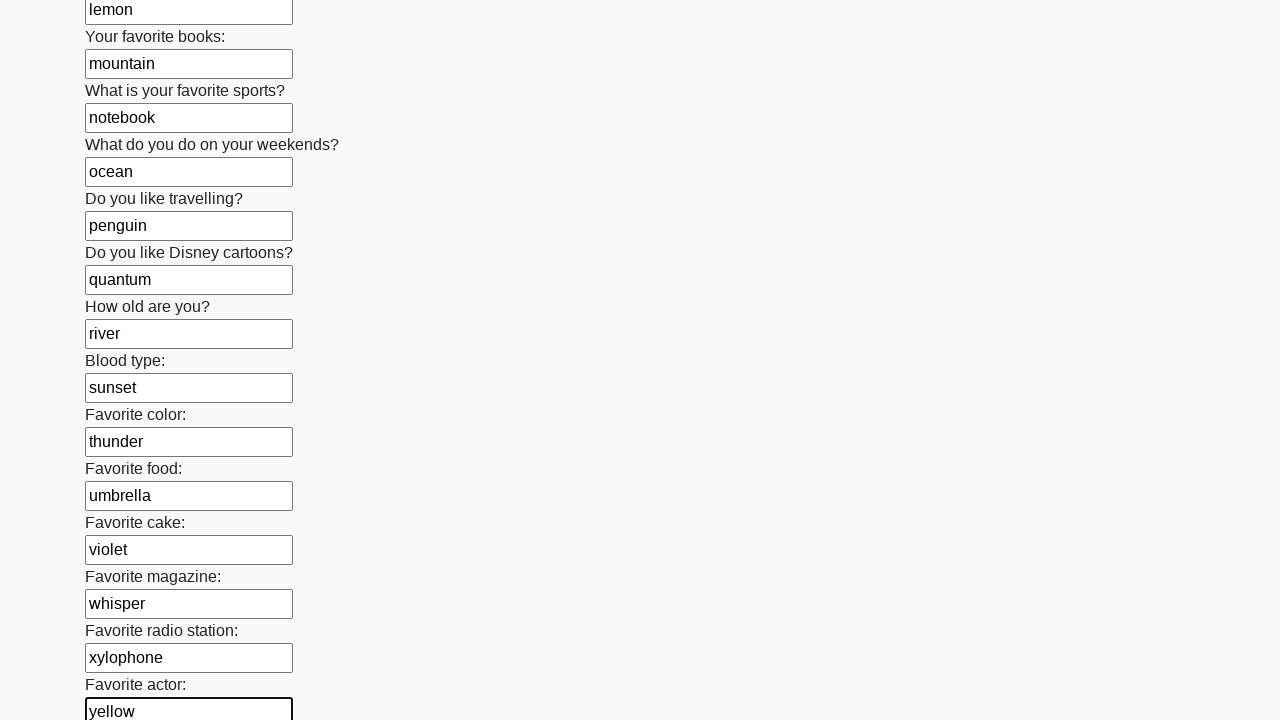

Filled text input field 26 with random word 'zenith' on input[type='text'] >> nth=25
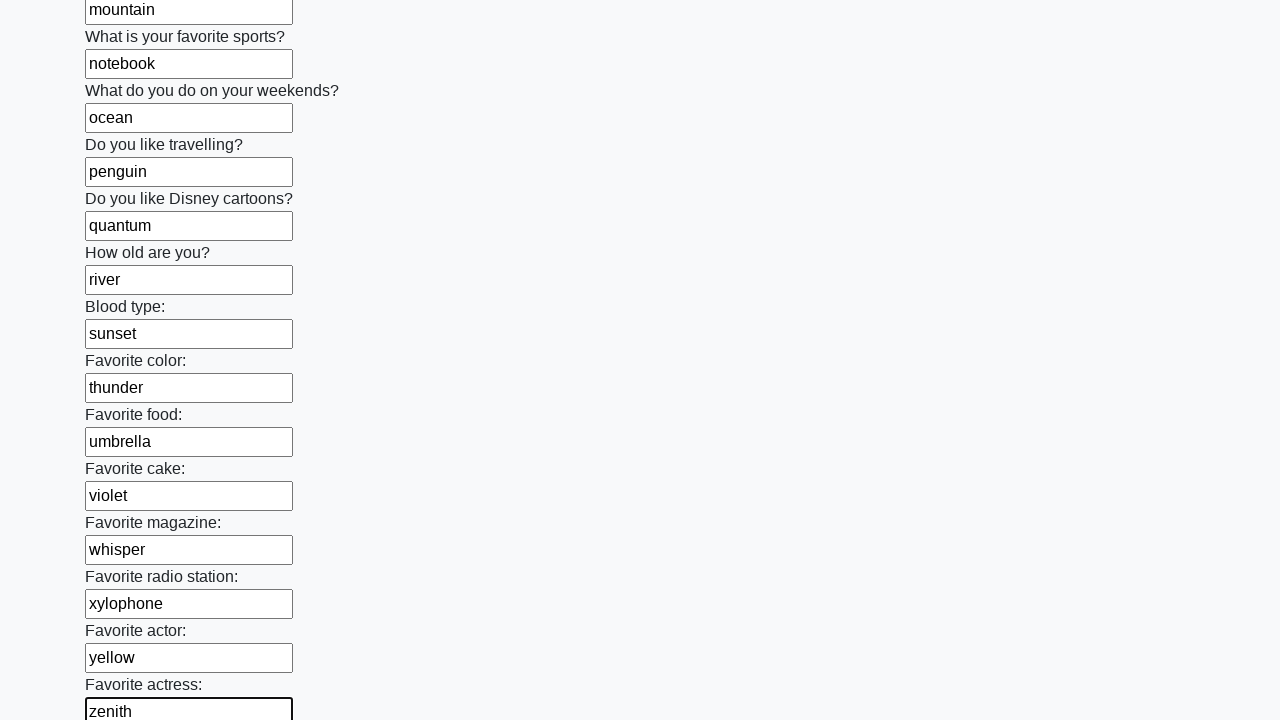

Filled text input field 27 with random word 'anchor' on input[type='text'] >> nth=26
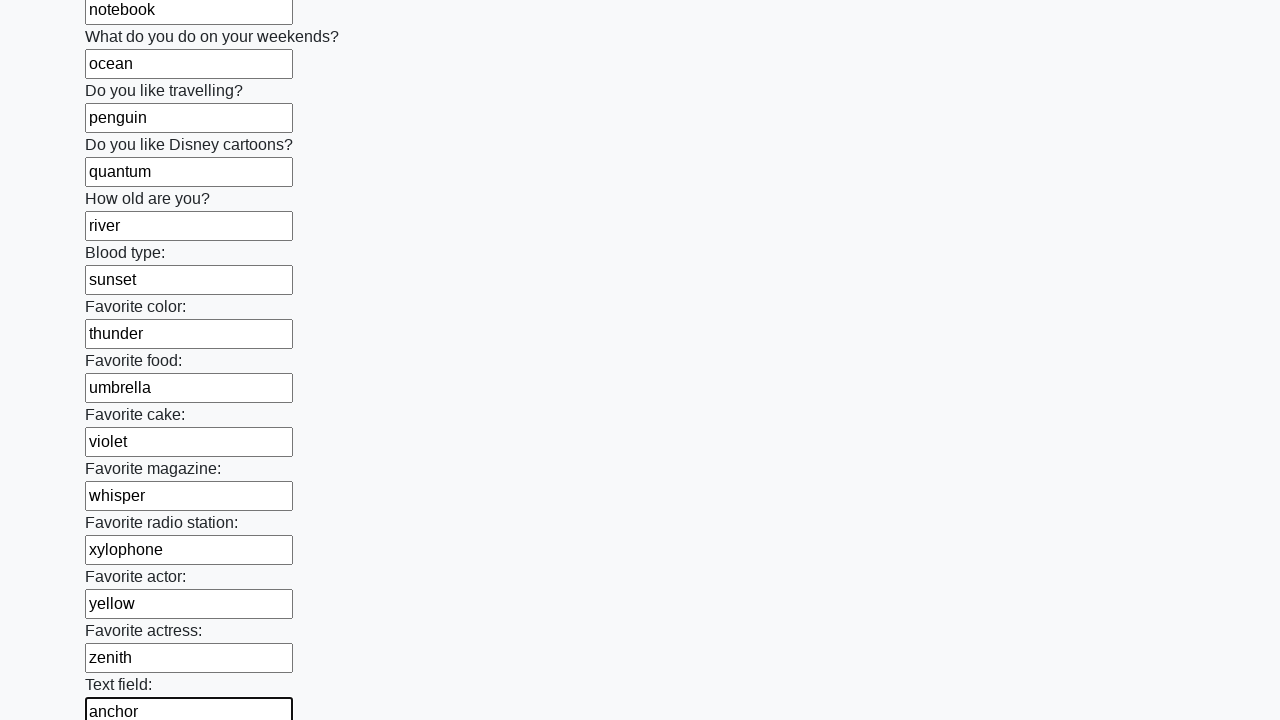

Filled text input field 28 with random word 'breeze' on input[type='text'] >> nth=27
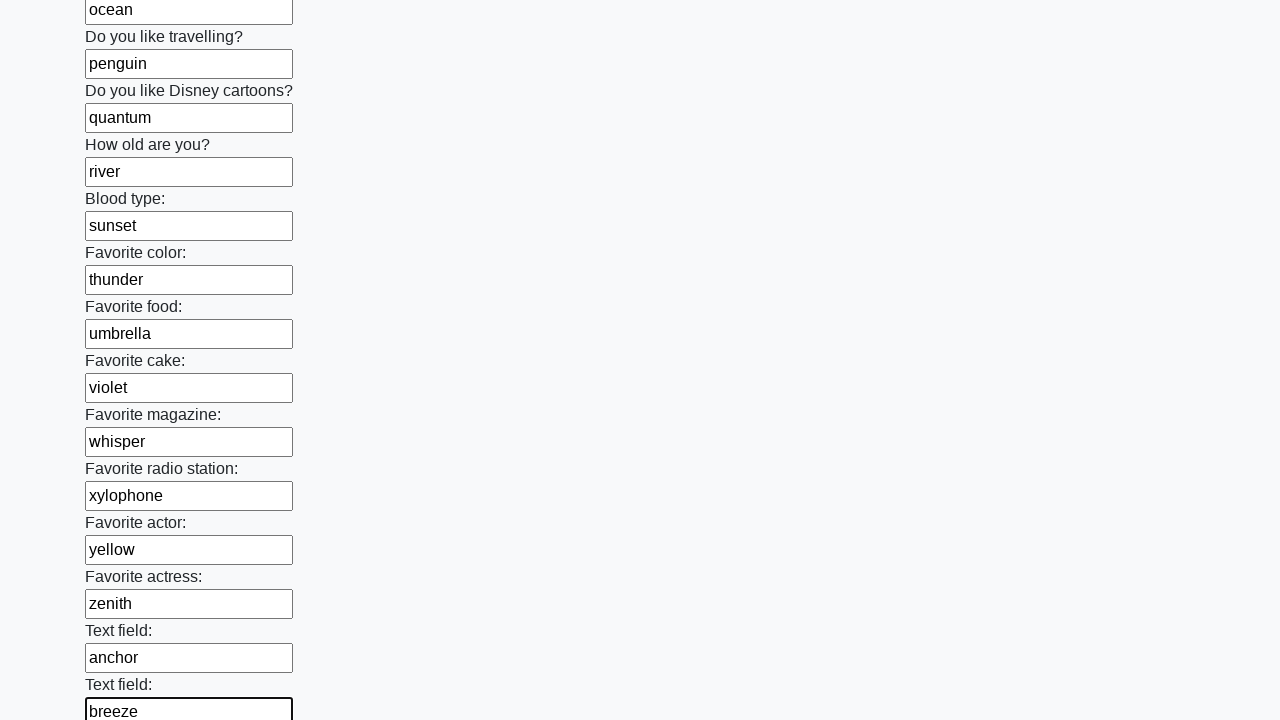

Filled text input field 29 with random word 'crystal' on input[type='text'] >> nth=28
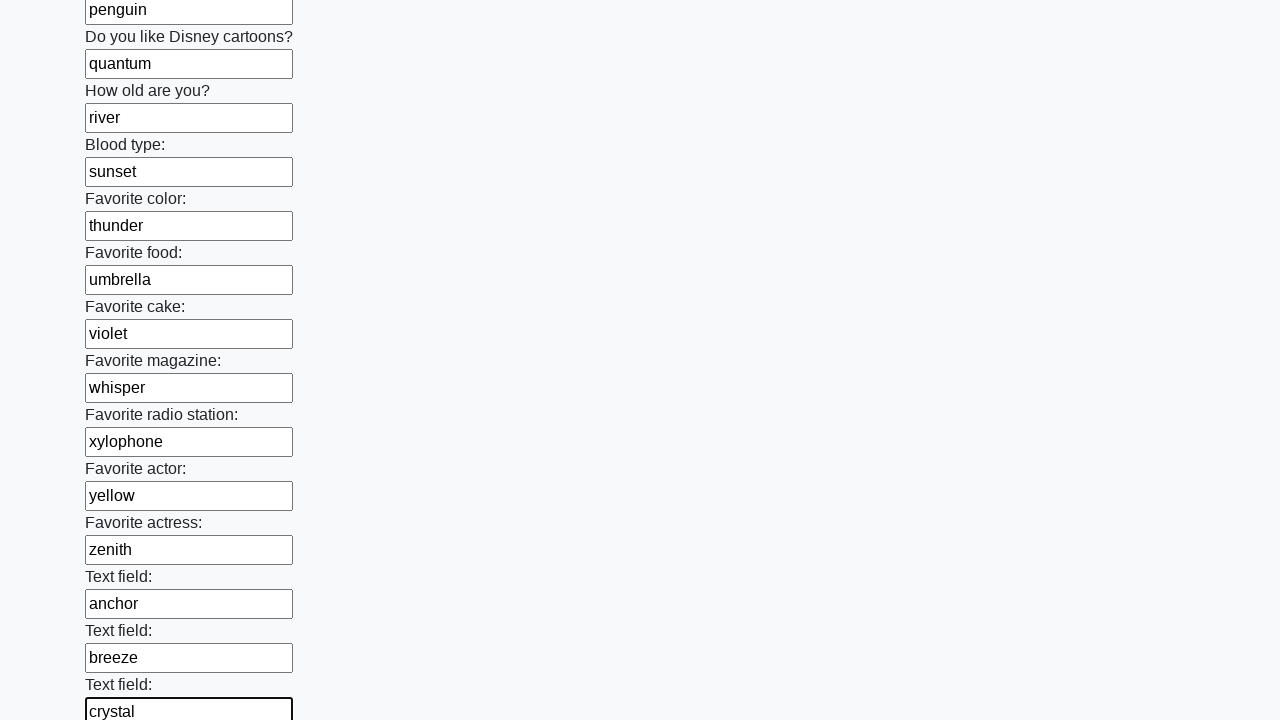

Filled text input field 30 with random word 'dawn' on input[type='text'] >> nth=29
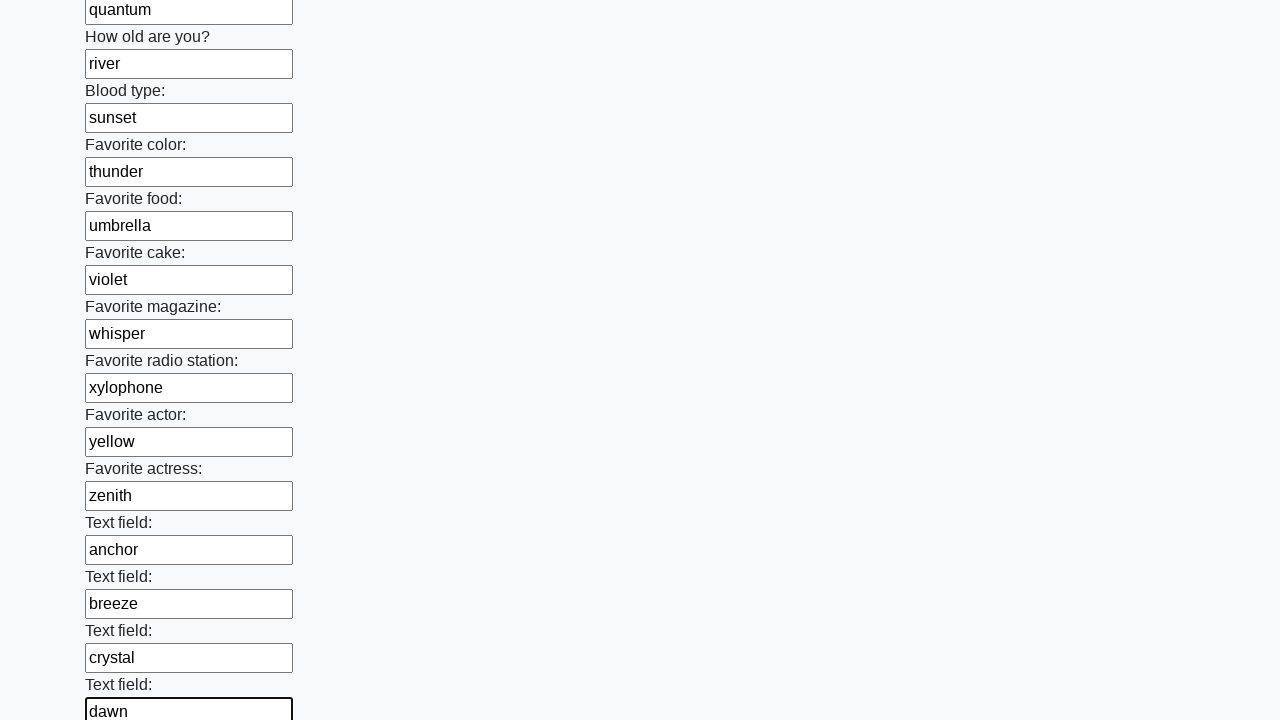

Filled text input field 31 with random word 'ember' on input[type='text'] >> nth=30
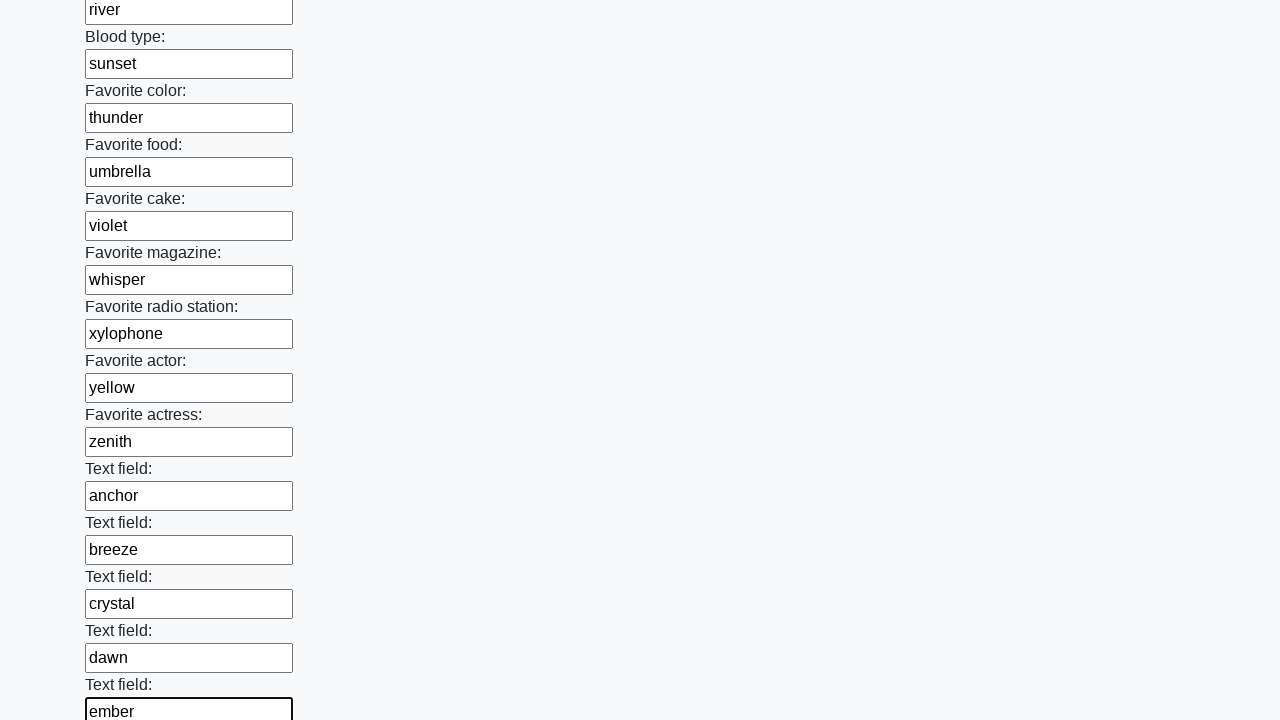

Filled text input field 32 with random word 'forest' on input[type='text'] >> nth=31
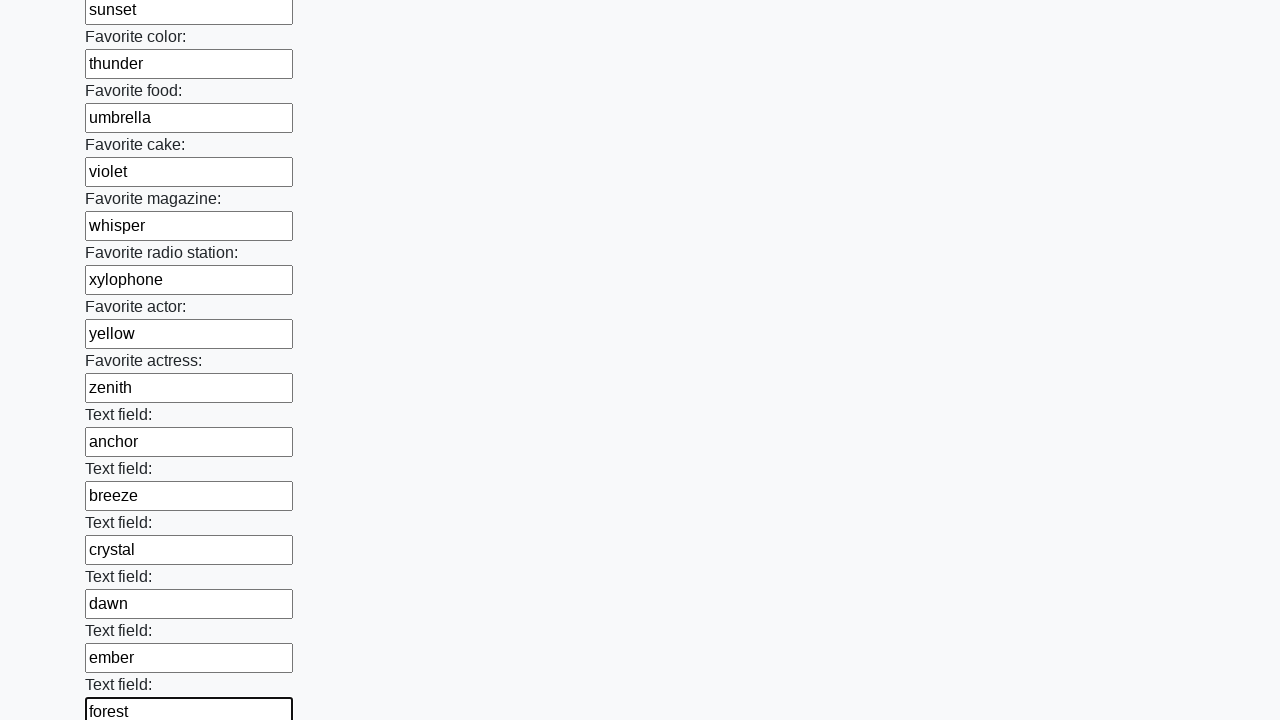

Filled text input field 33 with random word 'galaxy' on input[type='text'] >> nth=32
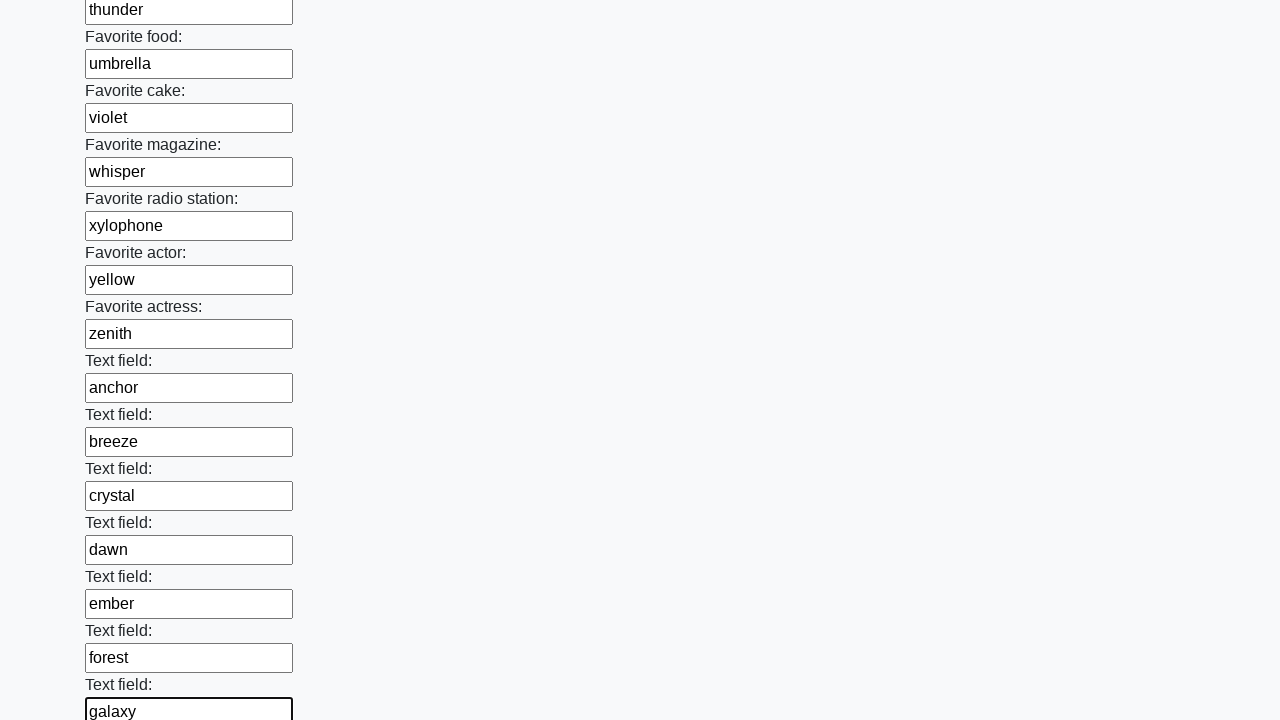

Filled text input field 34 with random word 'harbor' on input[type='text'] >> nth=33
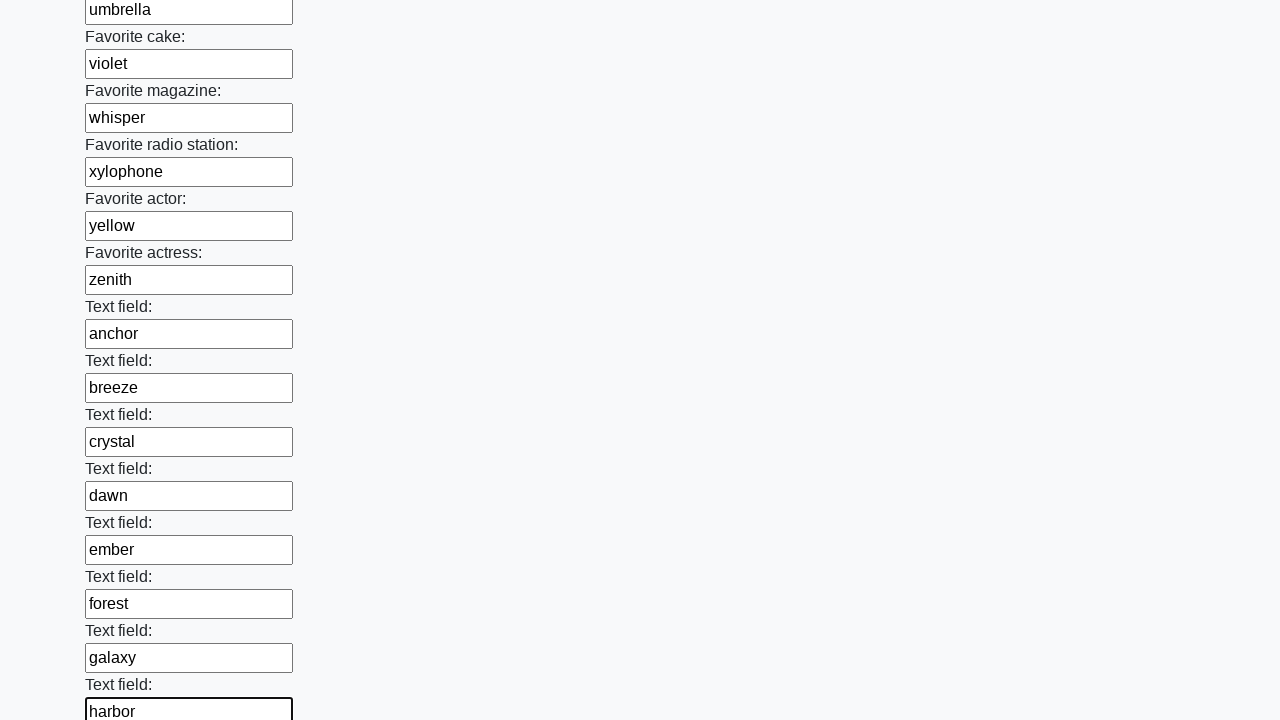

Filled text input field 35 with random word 'ivory' on input[type='text'] >> nth=34
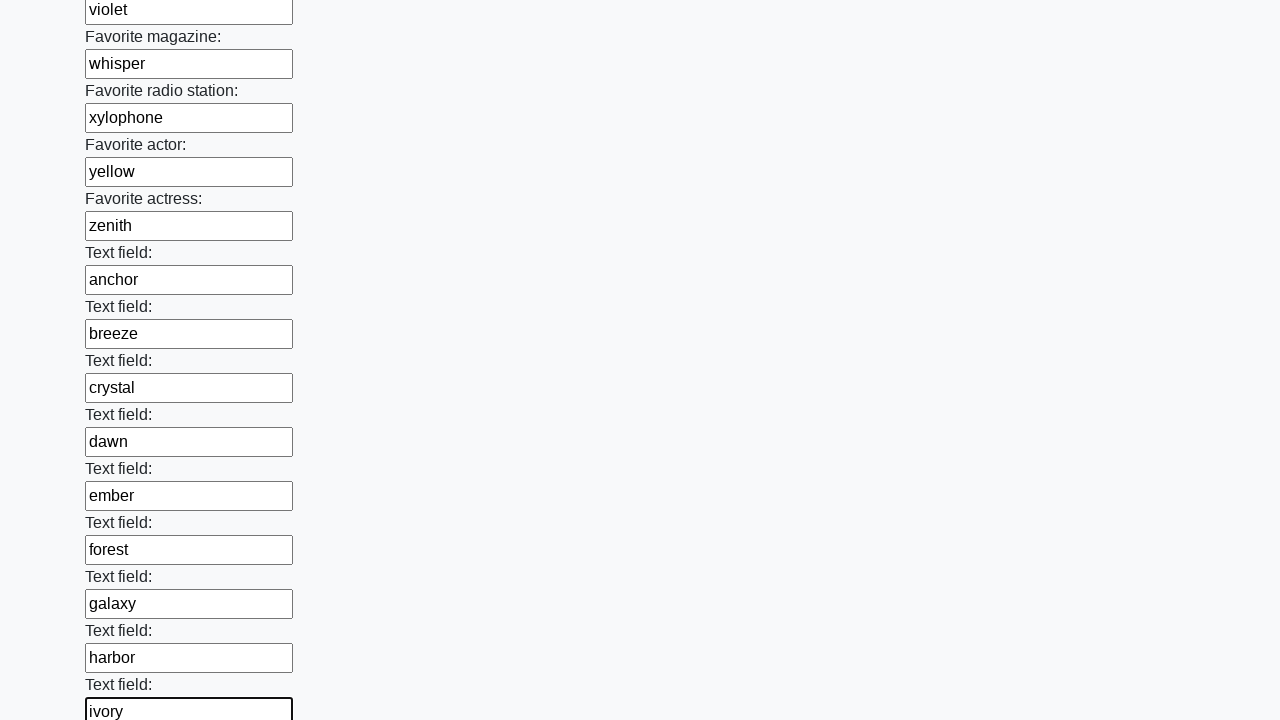

Filled text input field 36 with random word 'jasmine' on input[type='text'] >> nth=35
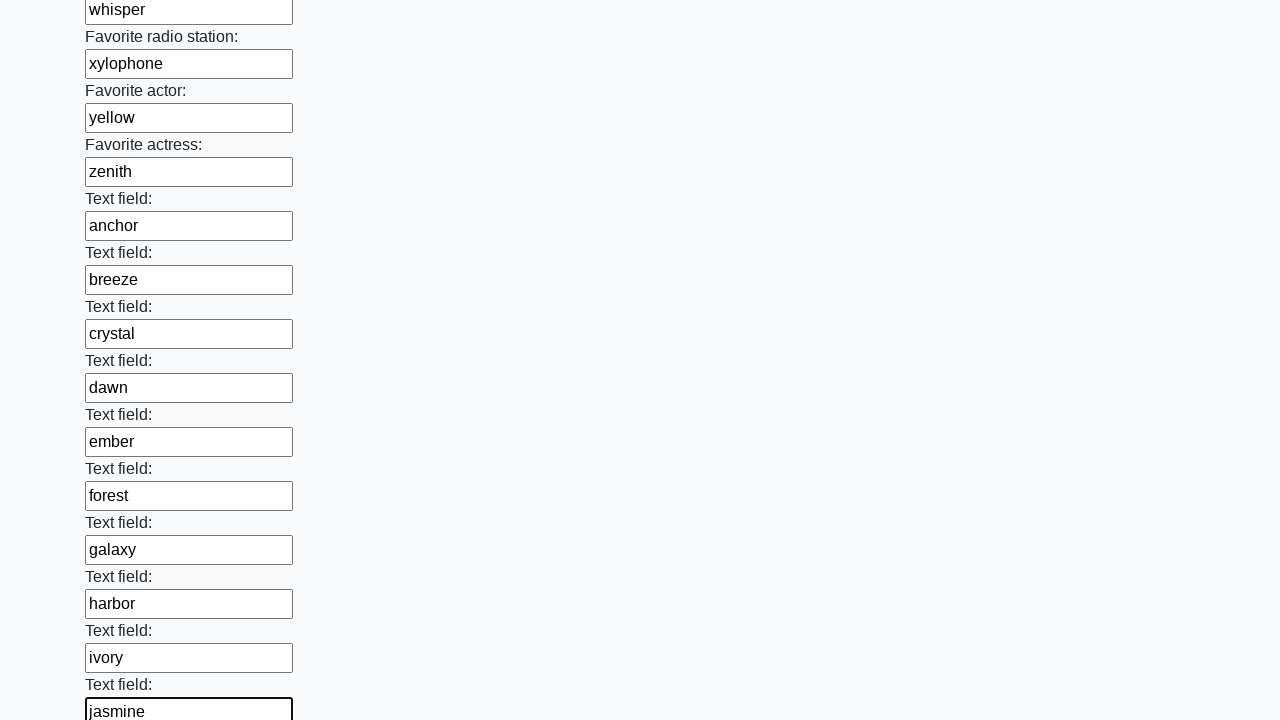

Filled text input field 37 with random word 'karma' on input[type='text'] >> nth=36
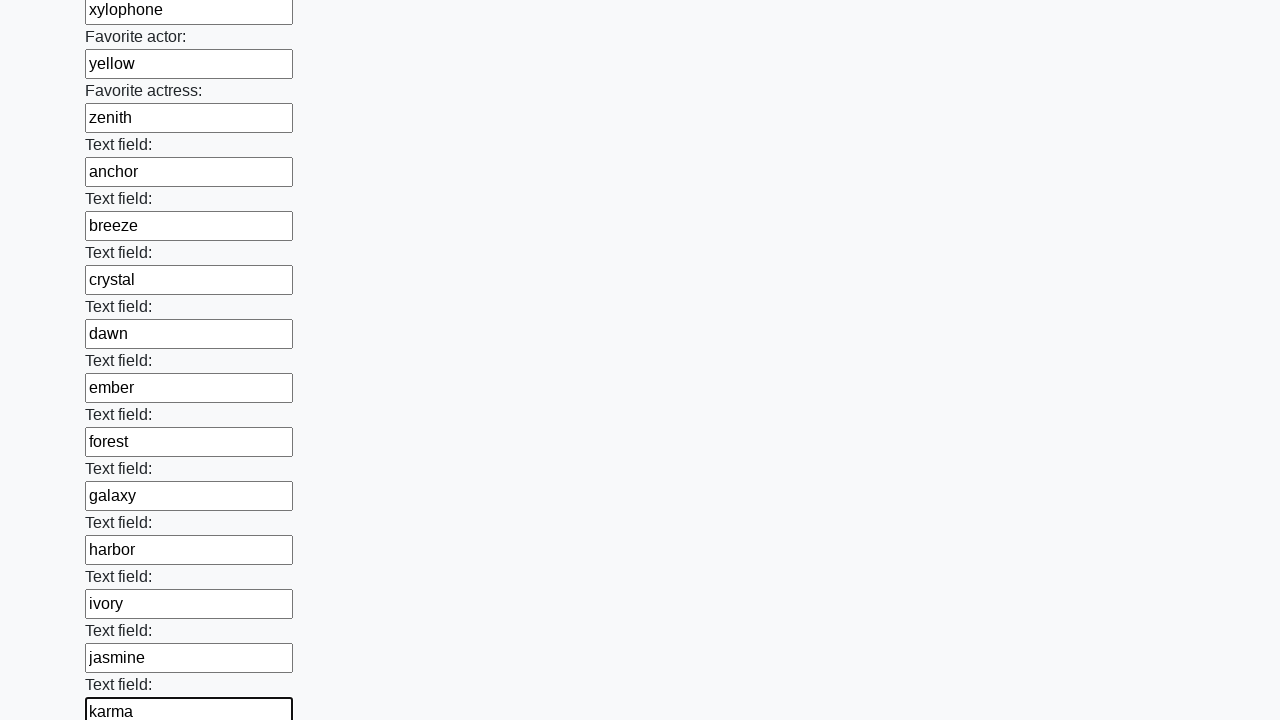

Filled text input field 38 with random word 'lantern' on input[type='text'] >> nth=37
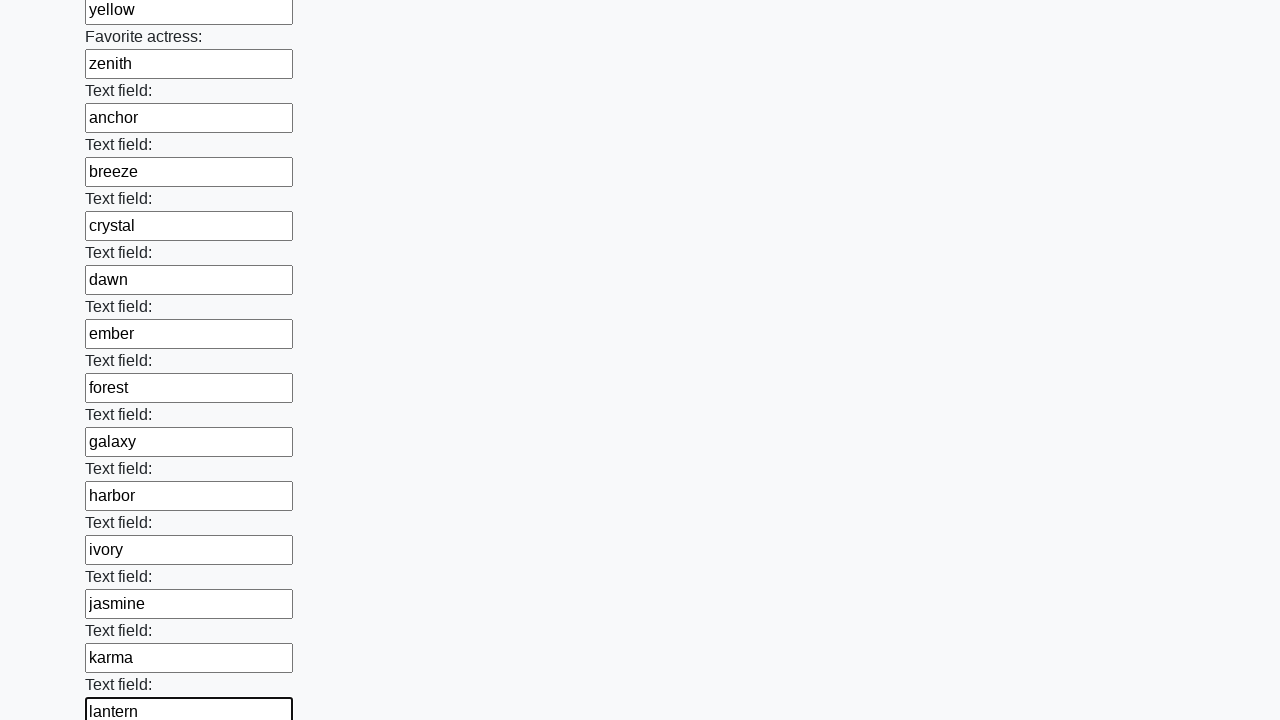

Filled text input field 39 with random word 'meadow' on input[type='text'] >> nth=38
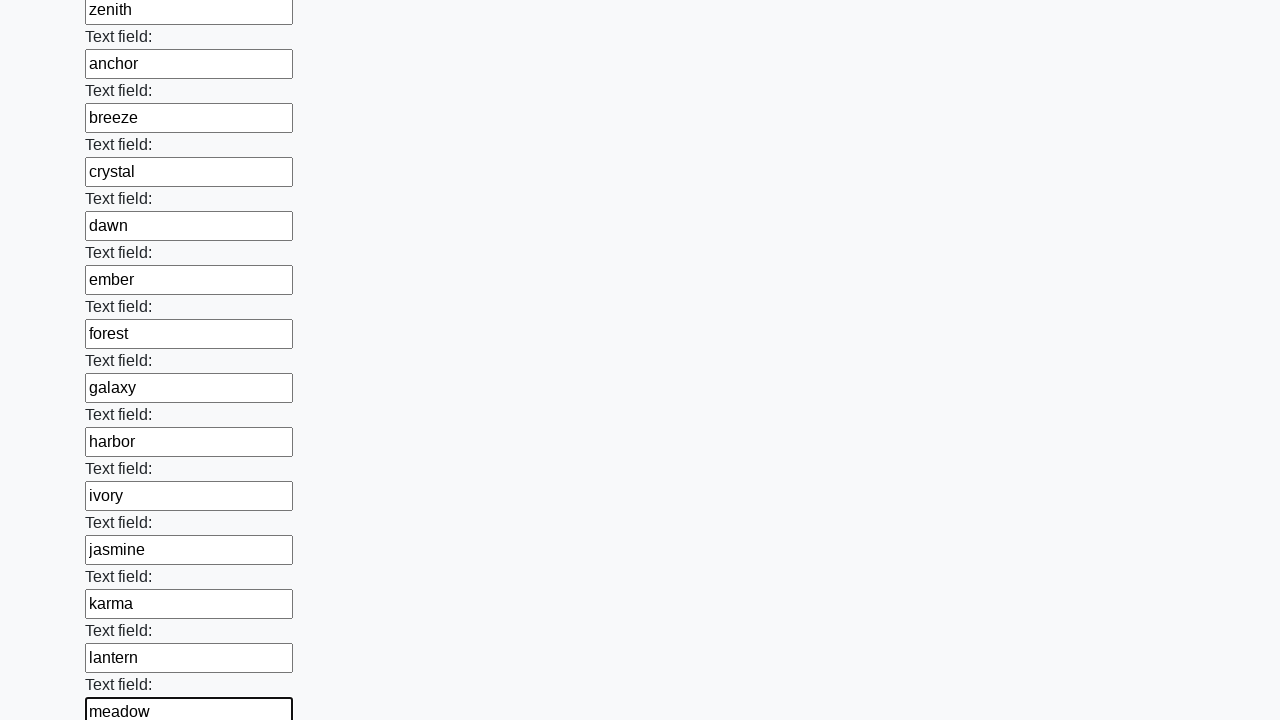

Filled text input field 40 with random word 'nebula' on input[type='text'] >> nth=39
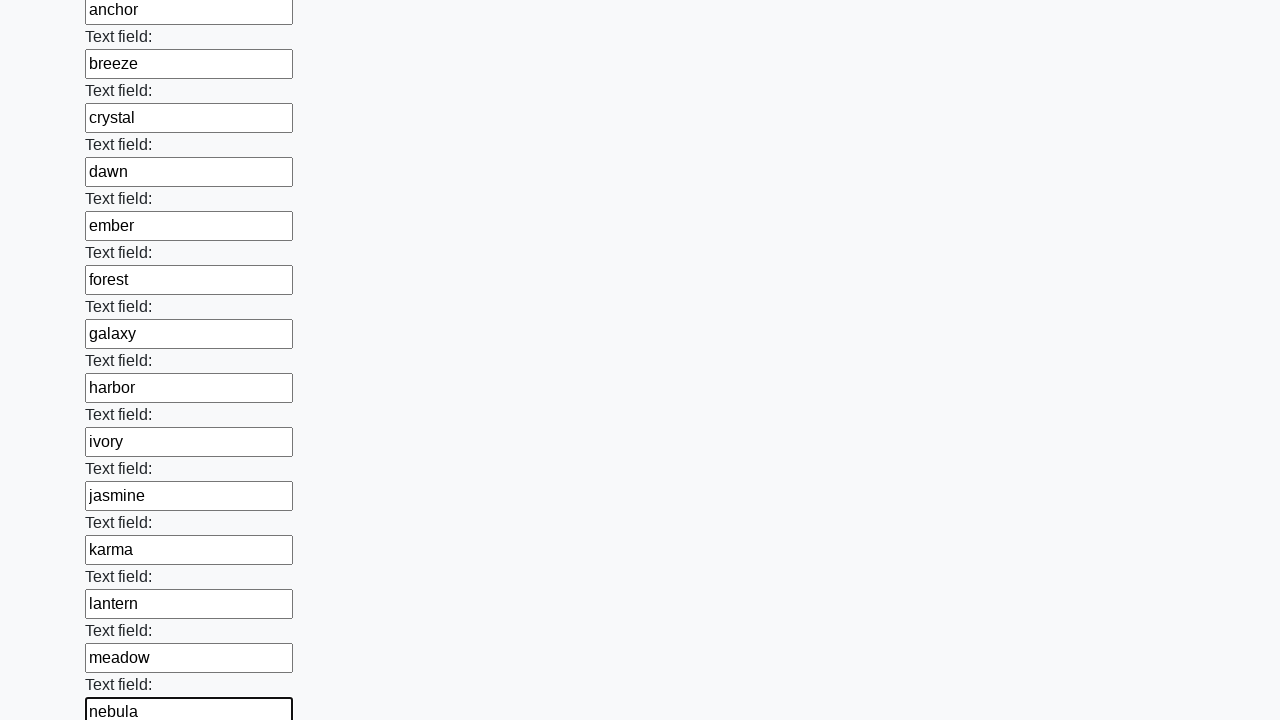

Filled text input field 41 with random word 'orchid' on input[type='text'] >> nth=40
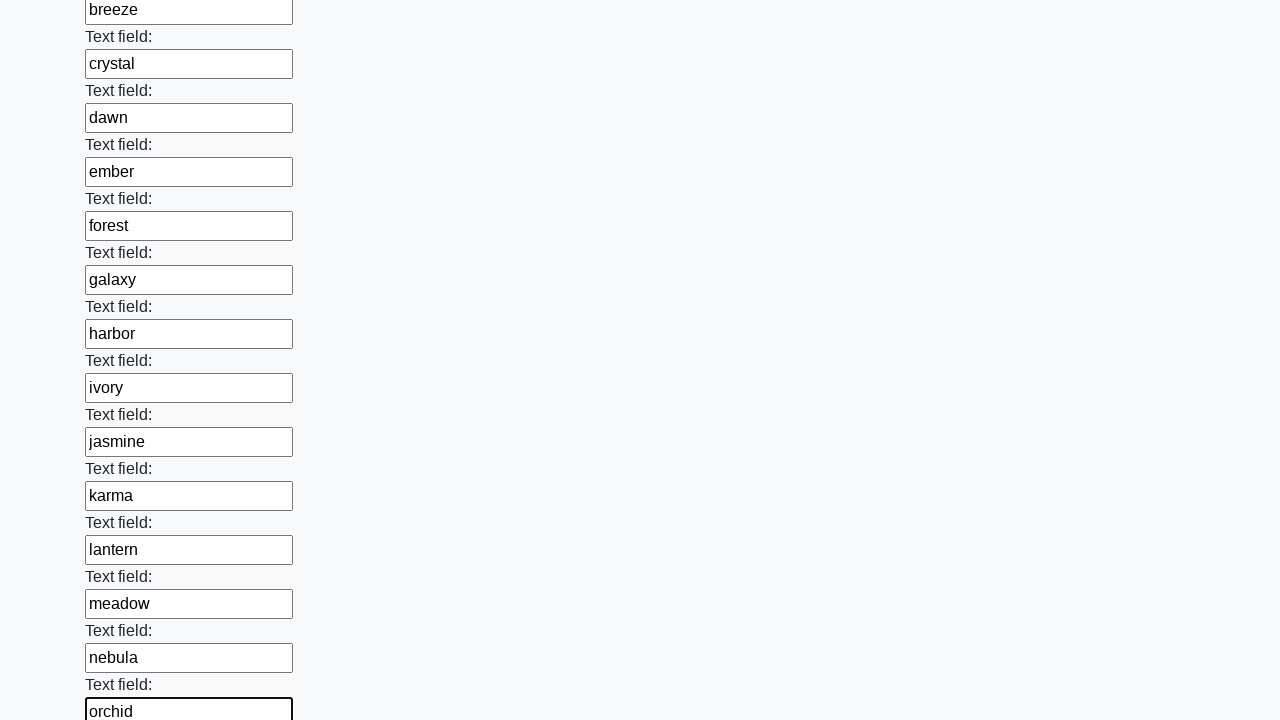

Filled text input field 42 with random word 'prism' on input[type='text'] >> nth=41
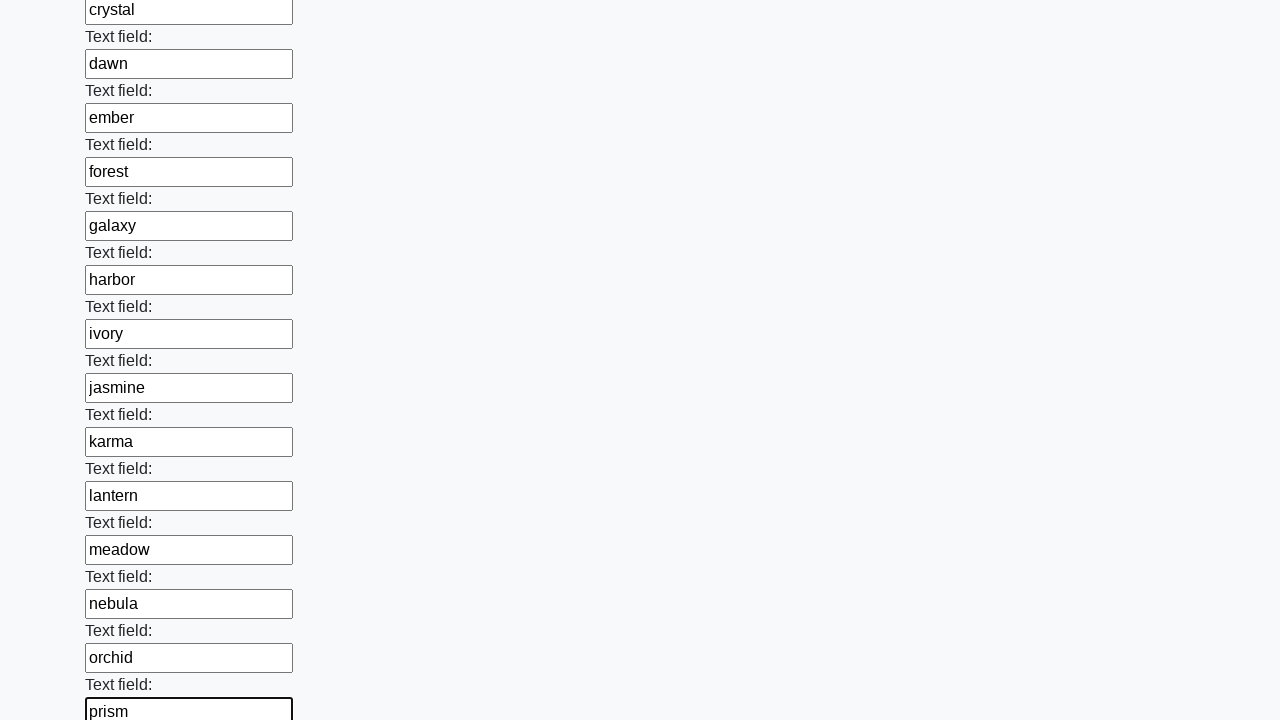

Filled text input field 43 with random word 'quartz' on input[type='text'] >> nth=42
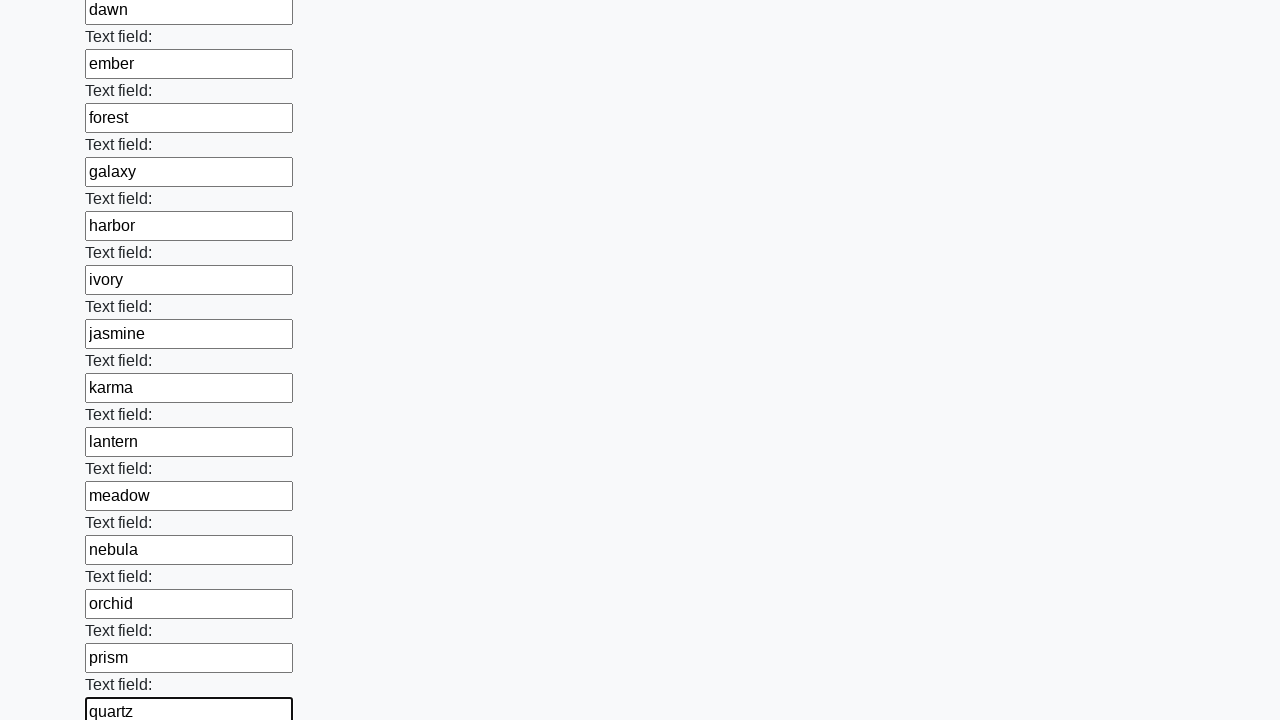

Filled text input field 44 with random word 'rainbow' on input[type='text'] >> nth=43
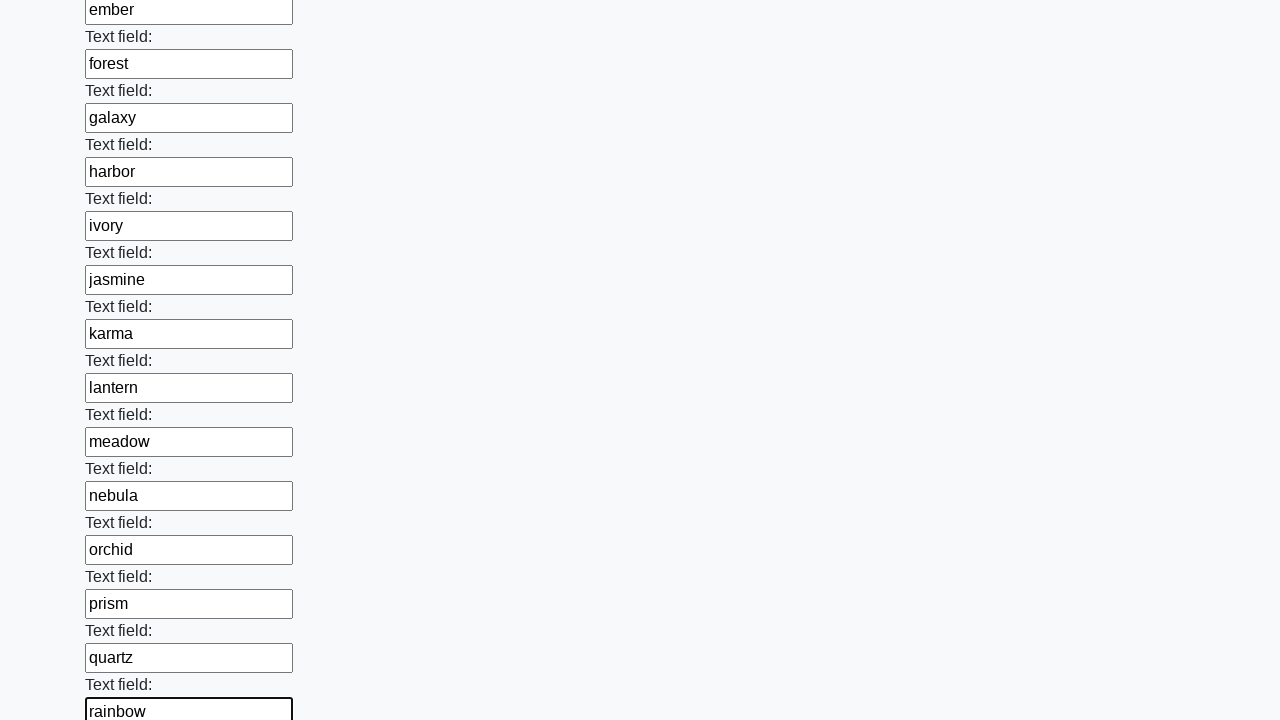

Filled text input field 45 with random word 'sapphire' on input[type='text'] >> nth=44
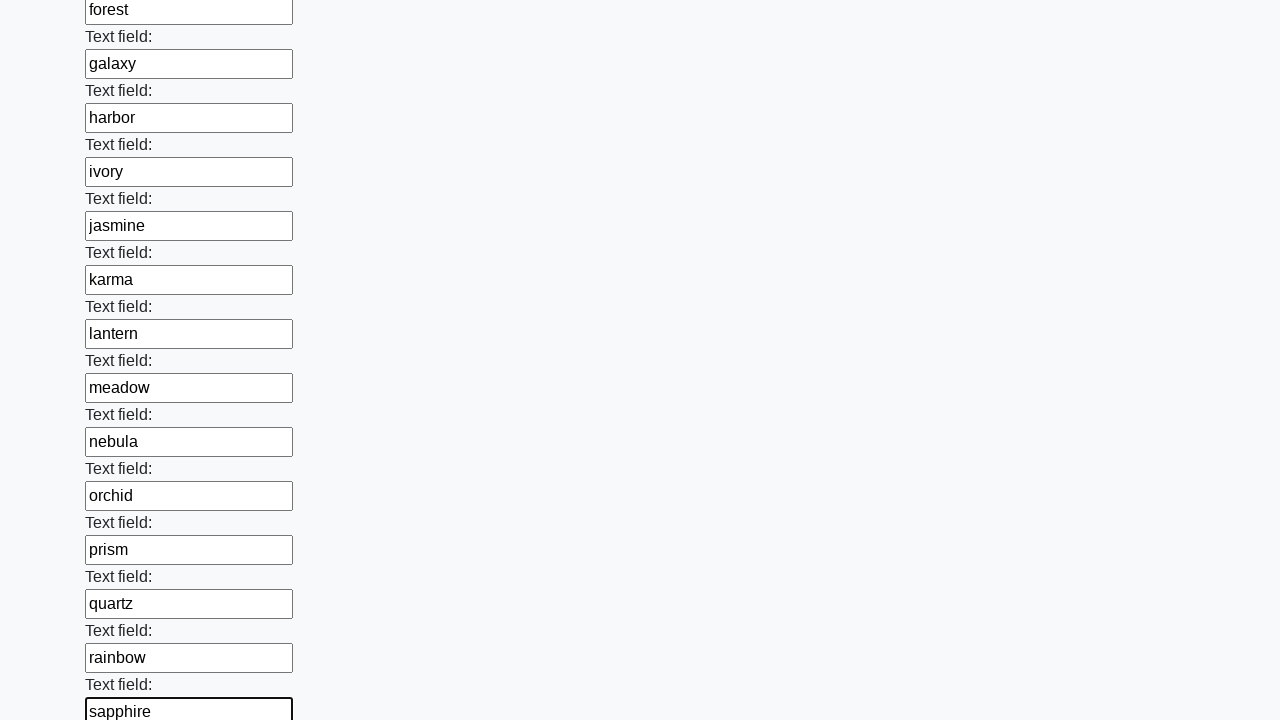

Filled text input field 46 with random word 'twilight' on input[type='text'] >> nth=45
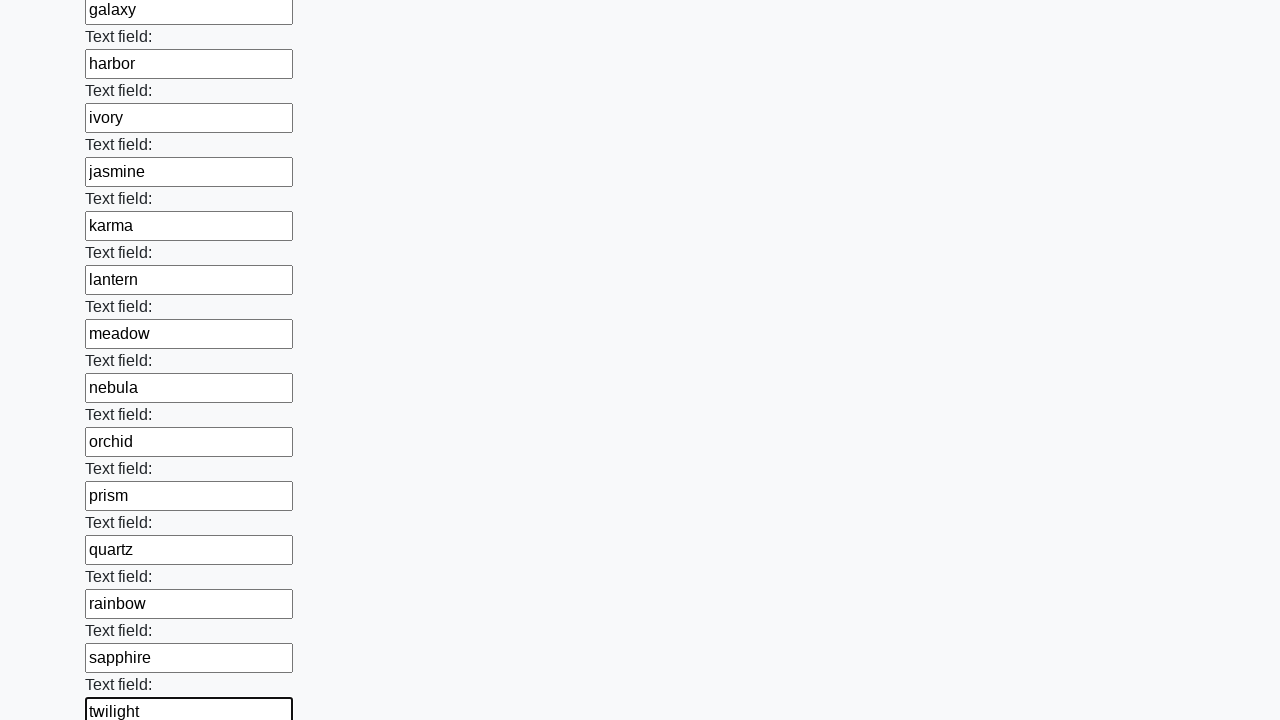

Filled text input field 47 with random word 'unity' on input[type='text'] >> nth=46
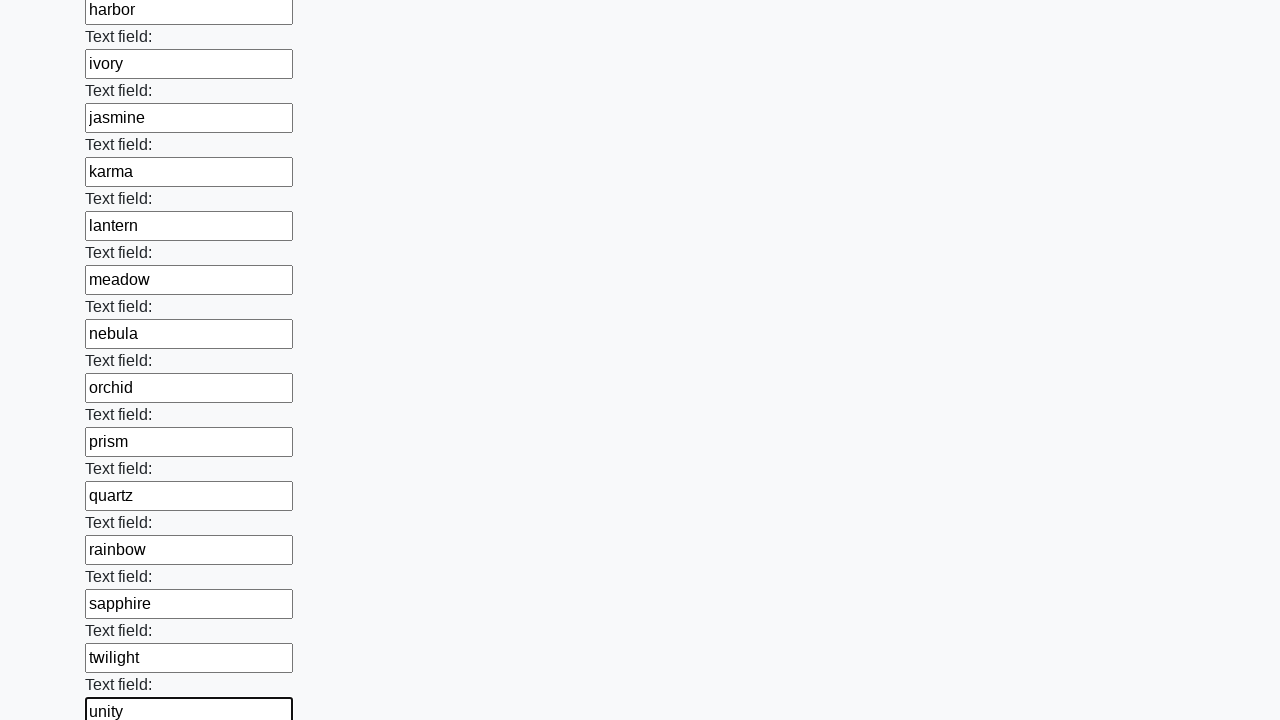

Filled text input field 48 with random word 'velvet' on input[type='text'] >> nth=47
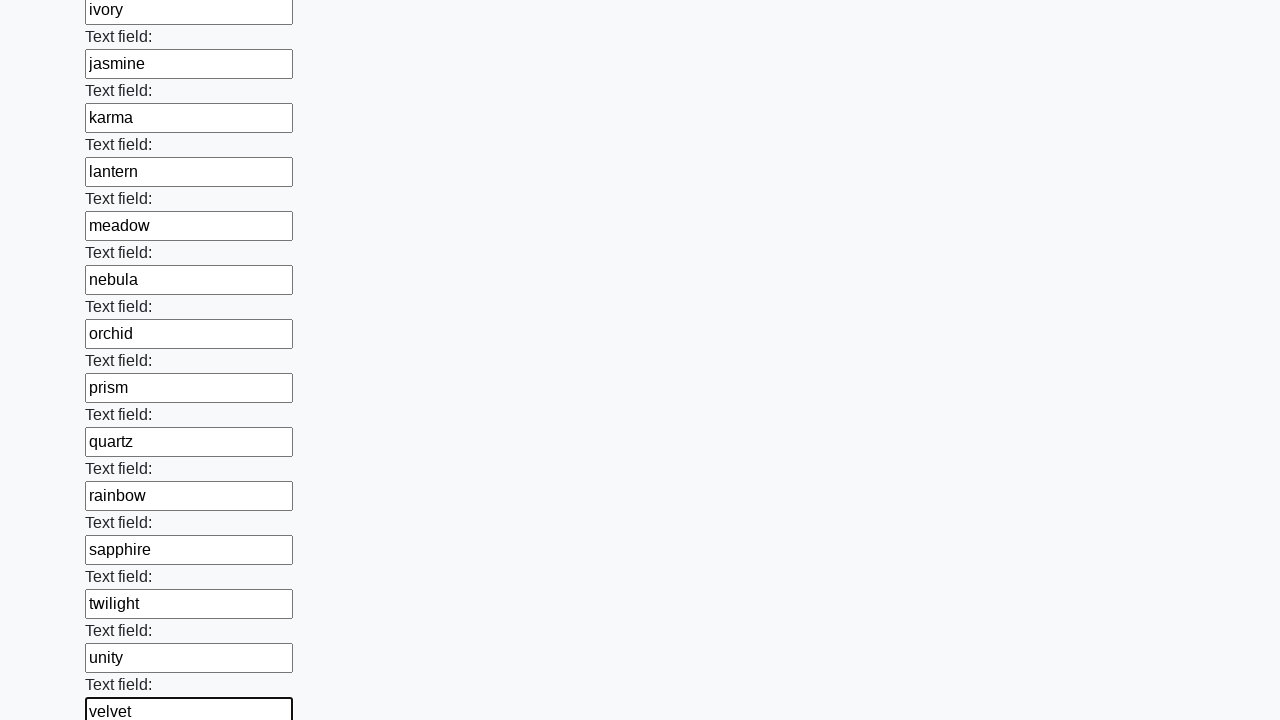

Filled text input field 49 with random word 'willow' on input[type='text'] >> nth=48
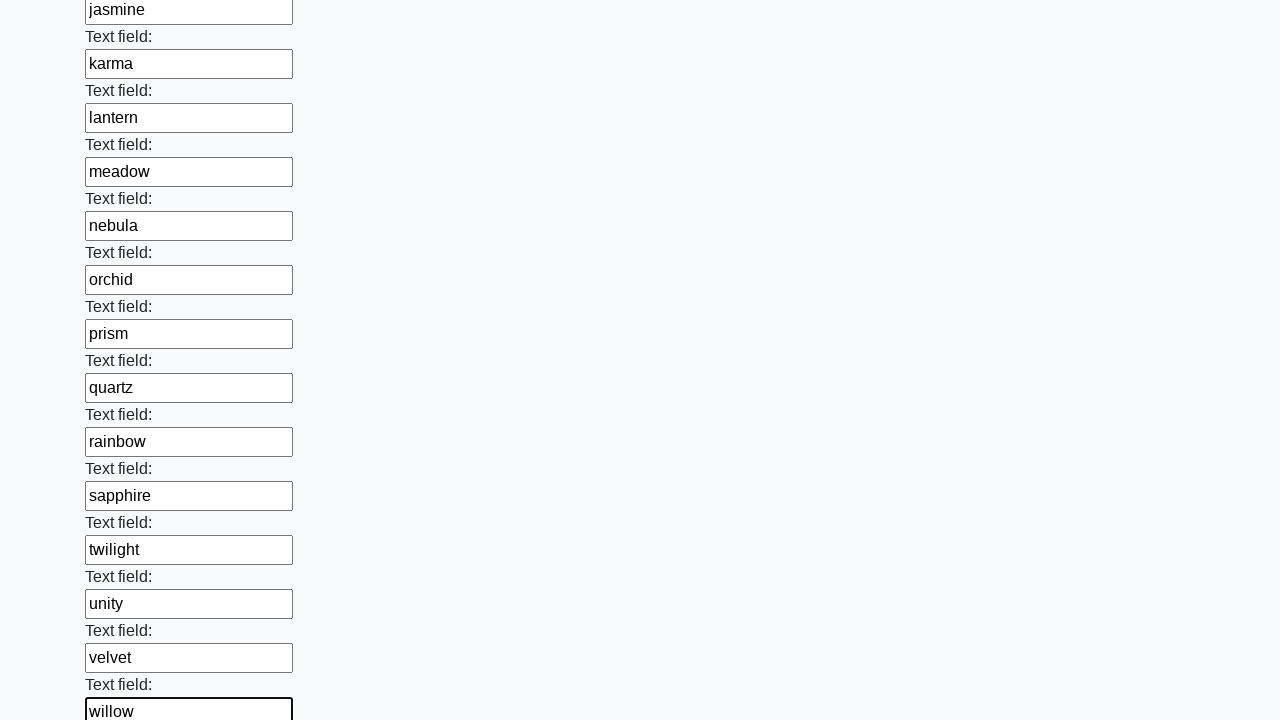

Filled text input field 50 with random word 'zephyr' on input[type='text'] >> nth=49
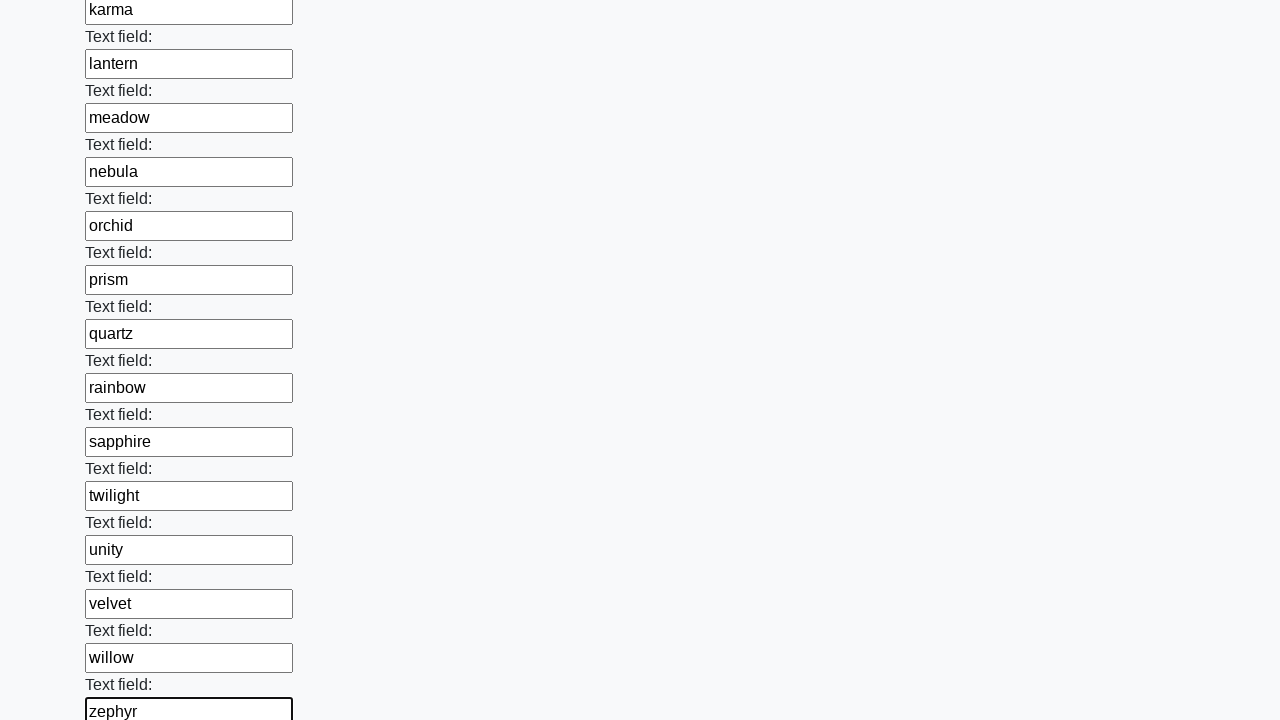

Filled text input field 51 with random word 'arctic' on input[type='text'] >> nth=50
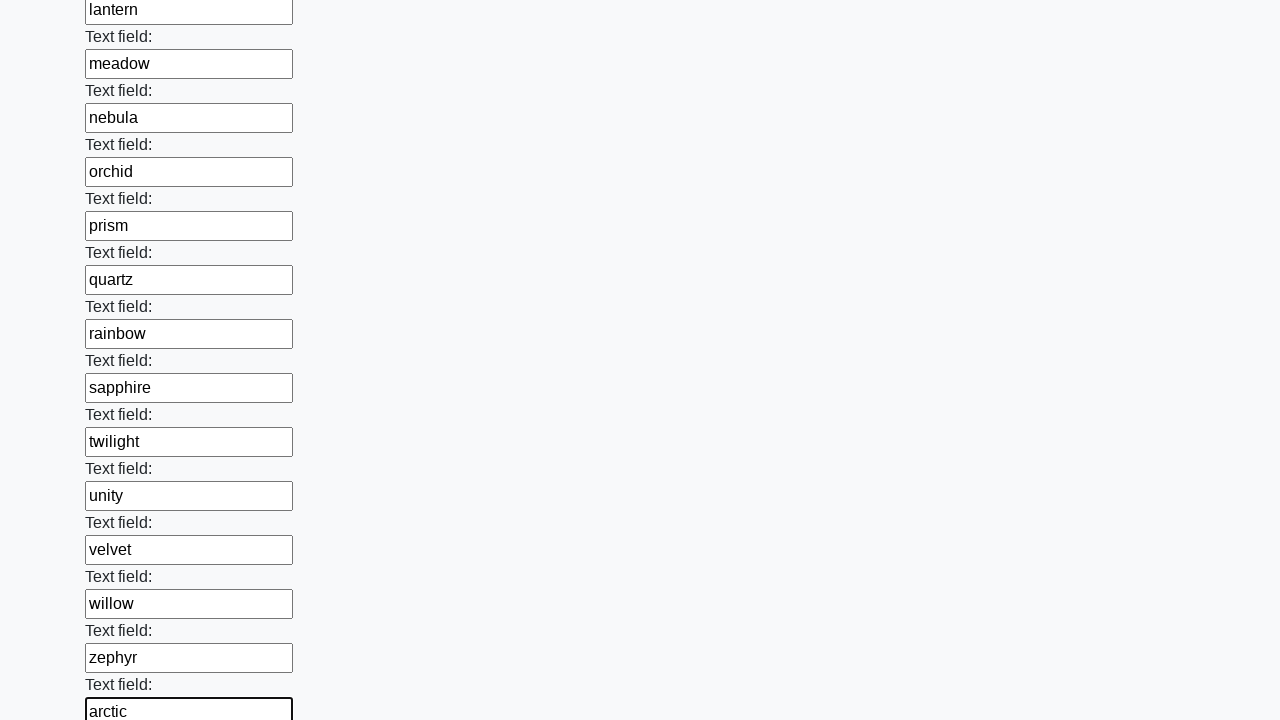

Filled text input field 52 with random word 'blossom' on input[type='text'] >> nth=51
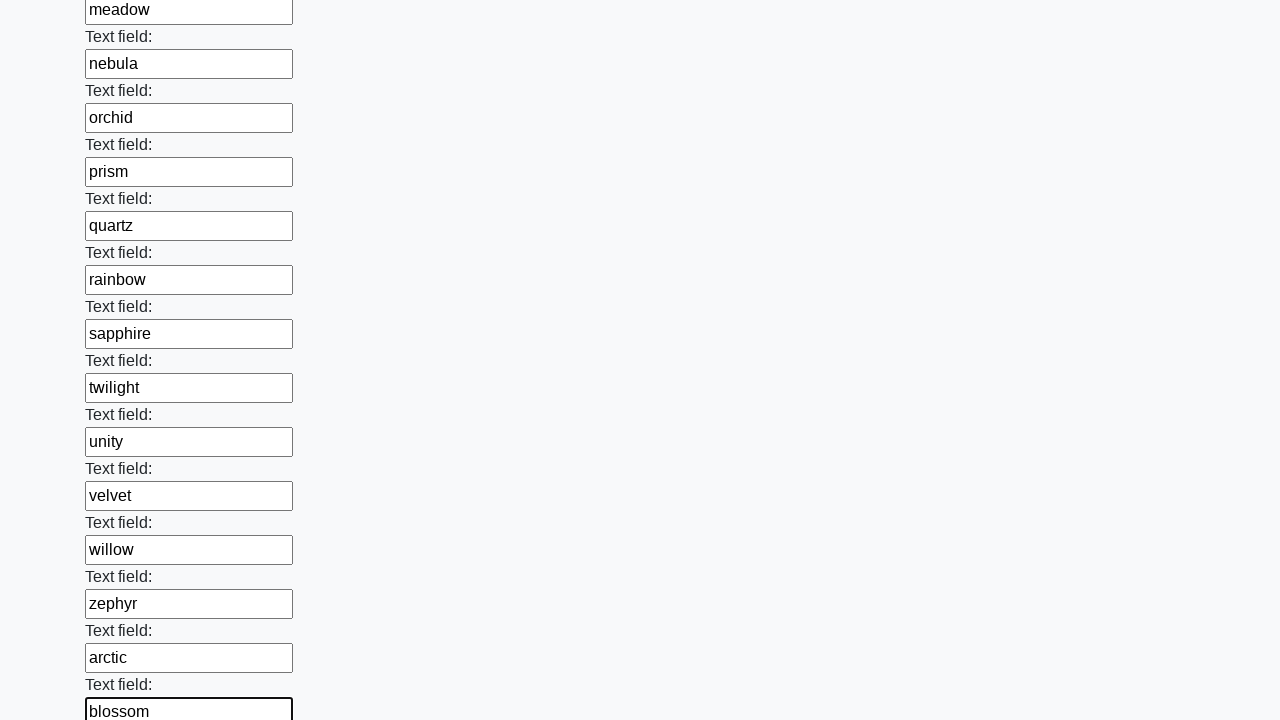

Filled text input field 53 with random word 'cascade' on input[type='text'] >> nth=52
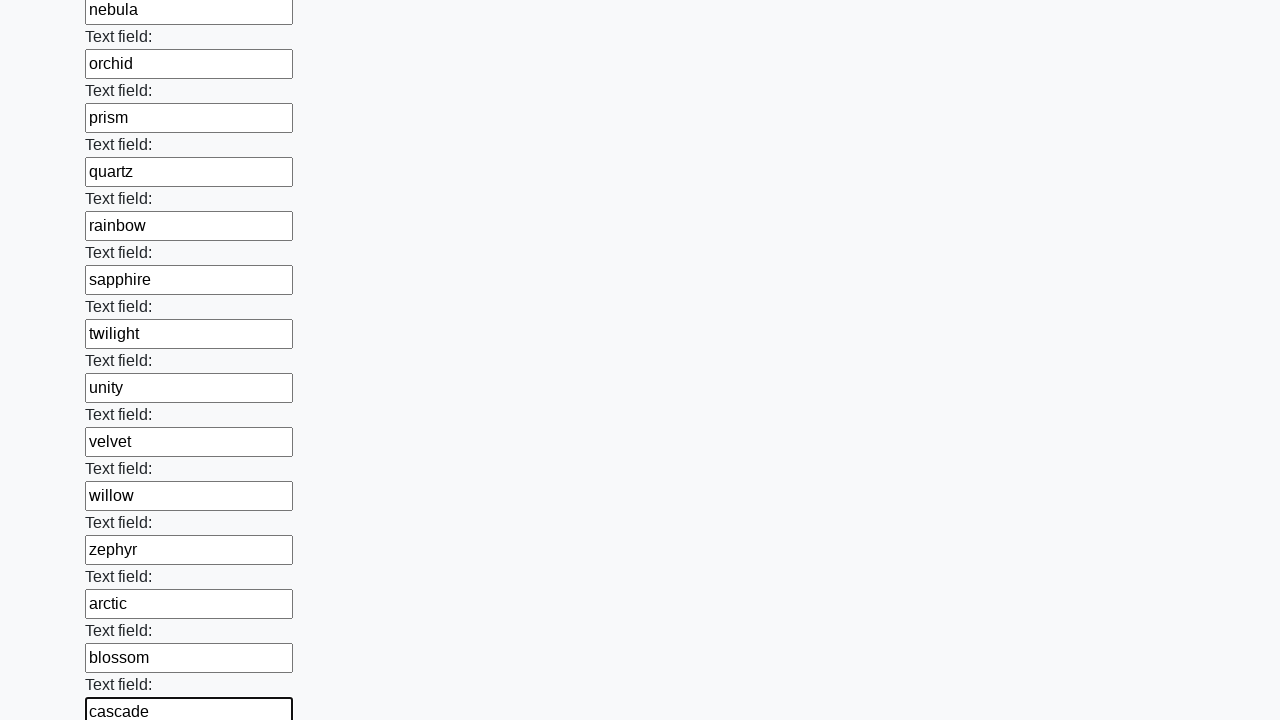

Filled text input field 54 with random word 'delta' on input[type='text'] >> nth=53
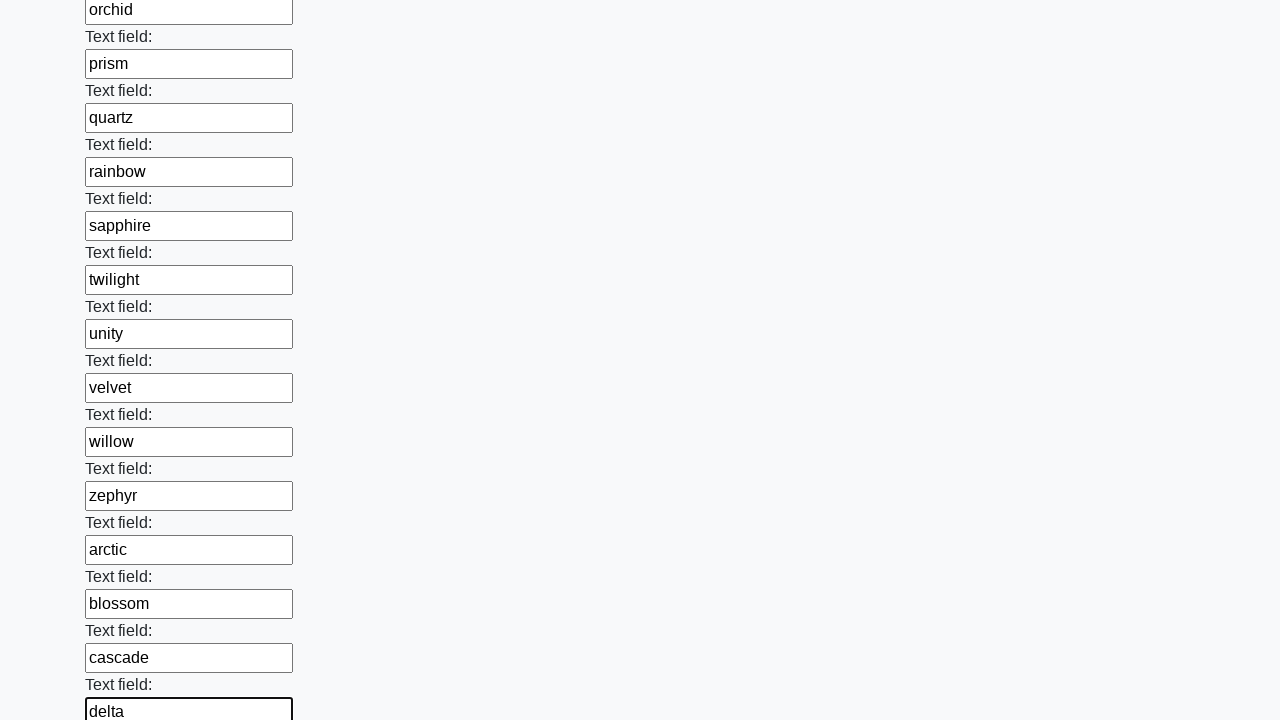

Filled text input field 55 with random word 'echo' on input[type='text'] >> nth=54
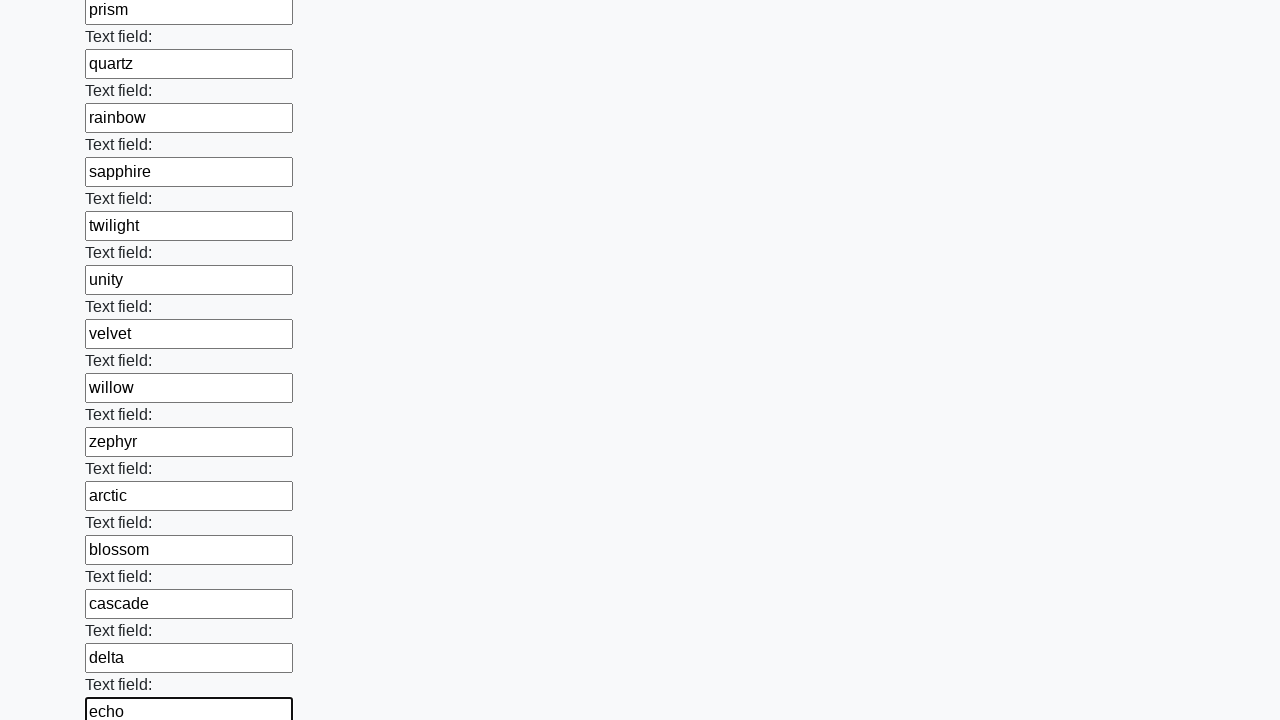

Filled text input field 56 with random word 'flame' on input[type='text'] >> nth=55
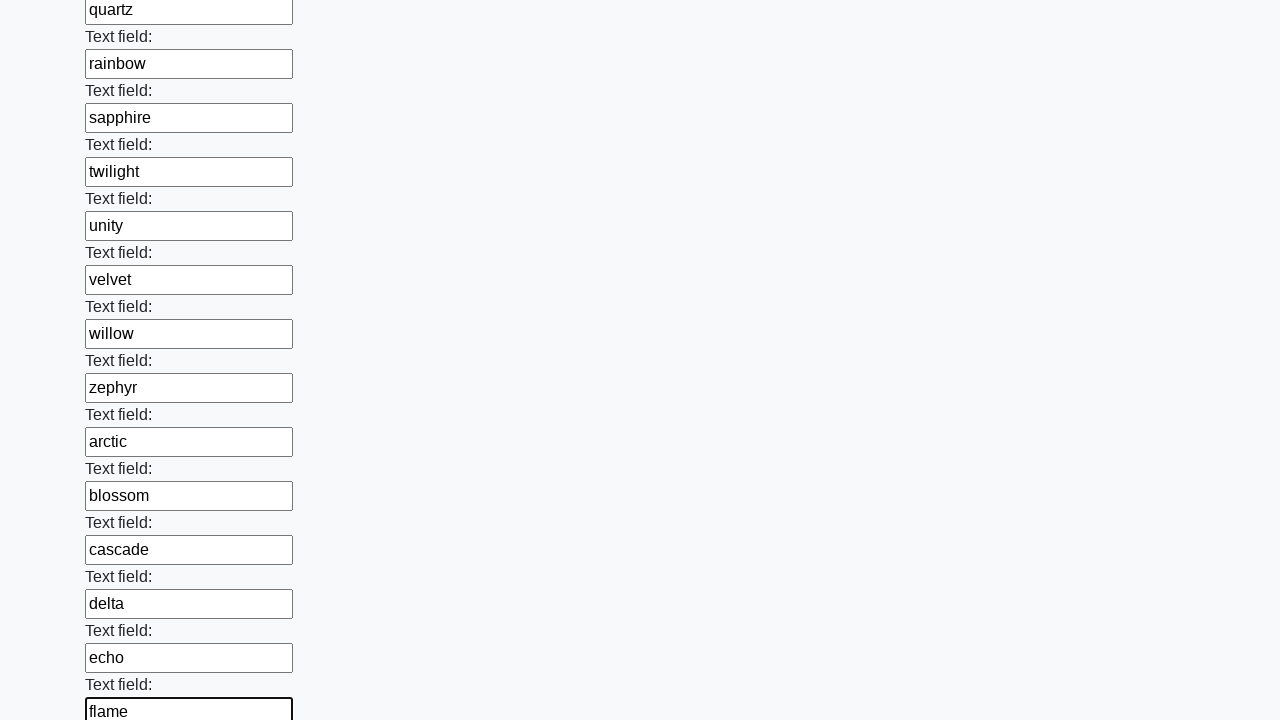

Filled text input field 57 with random word 'glacier' on input[type='text'] >> nth=56
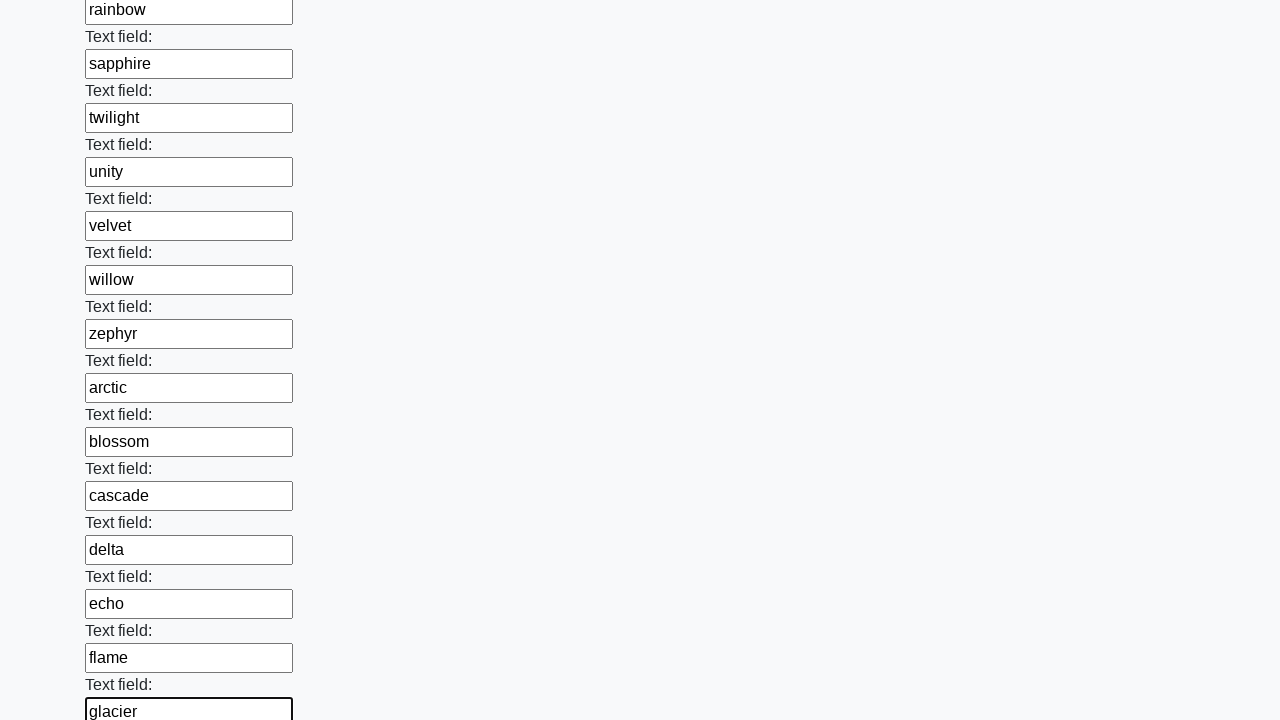

Filled text input field 58 with random word 'haven' on input[type='text'] >> nth=57
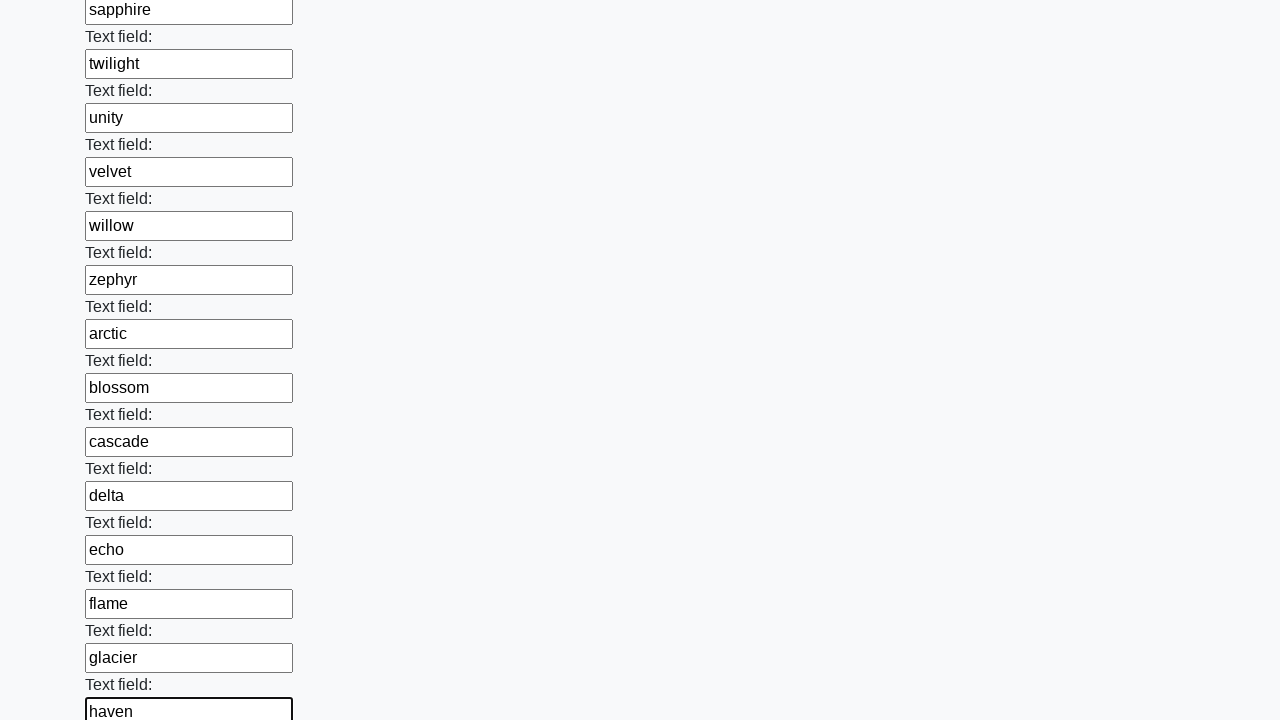

Filled text input field 59 with random word 'infinity' on input[type='text'] >> nth=58
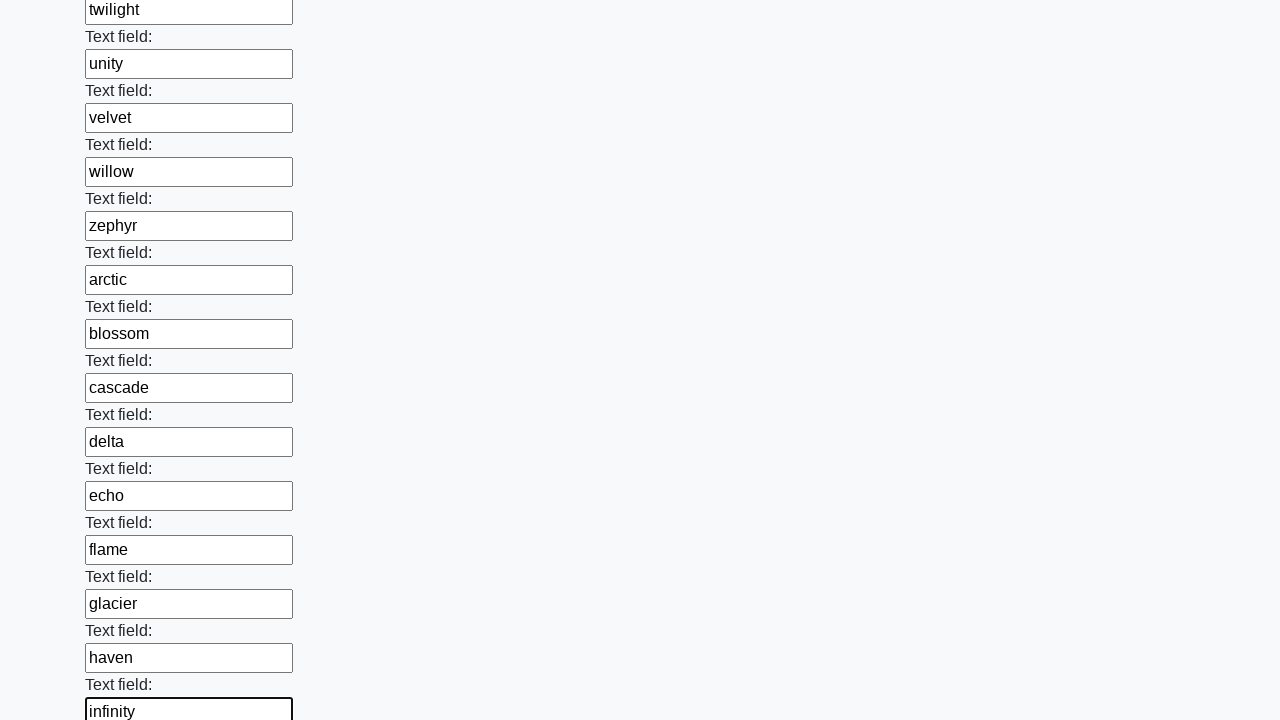

Filled text input field 60 with random word 'jewel' on input[type='text'] >> nth=59
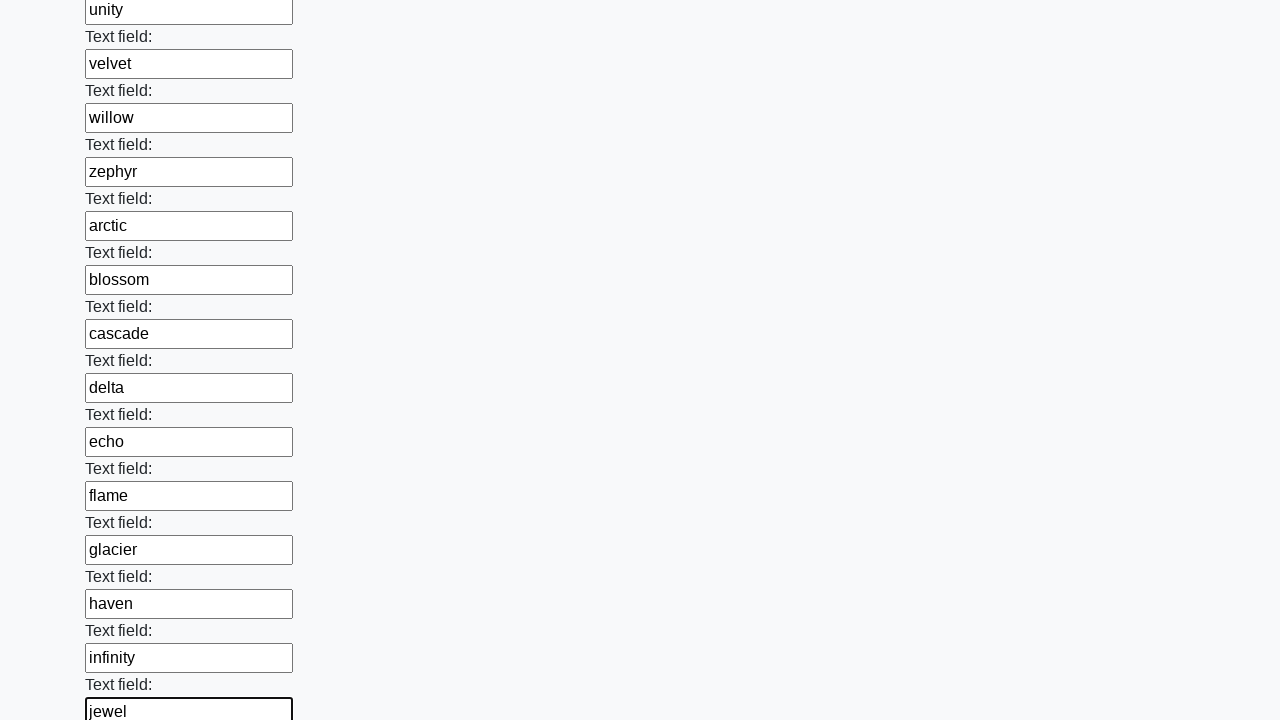

Filled text input field 61 with random word 'kindle' on input[type='text'] >> nth=60
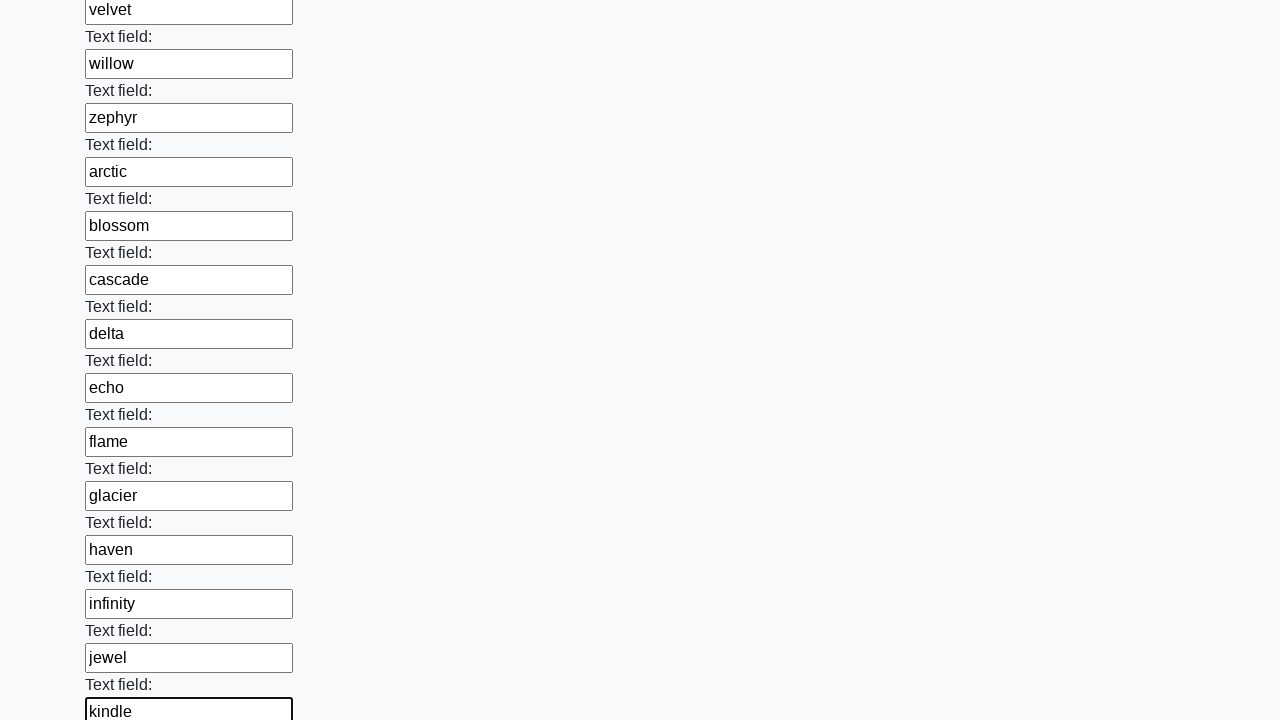

Filled text input field 62 with random word 'lunar' on input[type='text'] >> nth=61
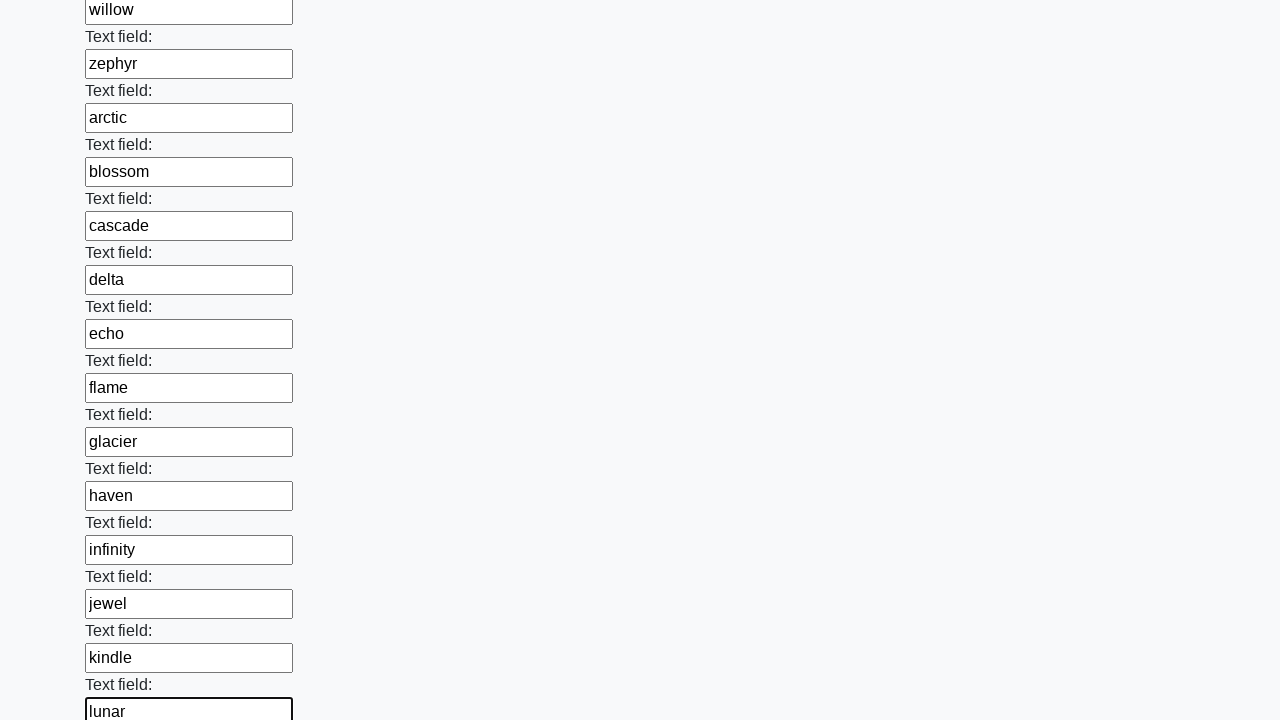

Filled text input field 63 with random word 'miracle' on input[type='text'] >> nth=62
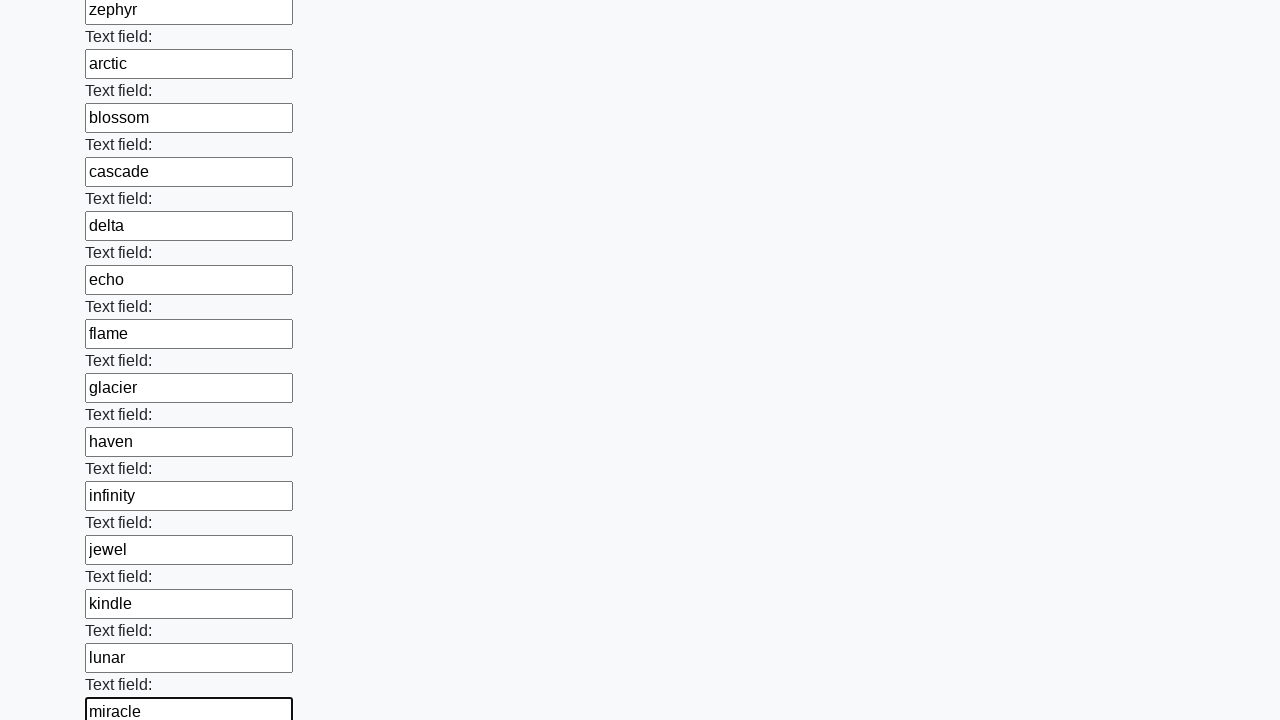

Filled text input field 64 with random word 'nova' on input[type='text'] >> nth=63
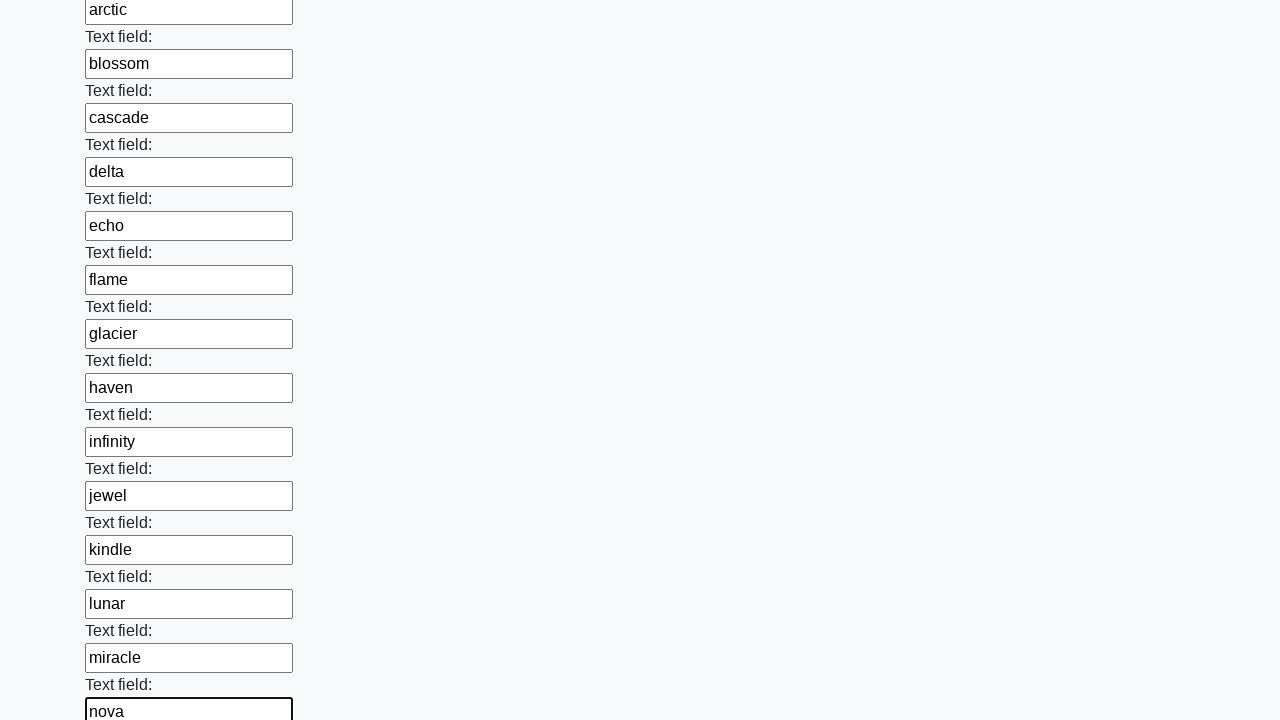

Filled text input field 65 with random word 'oasis' on input[type='text'] >> nth=64
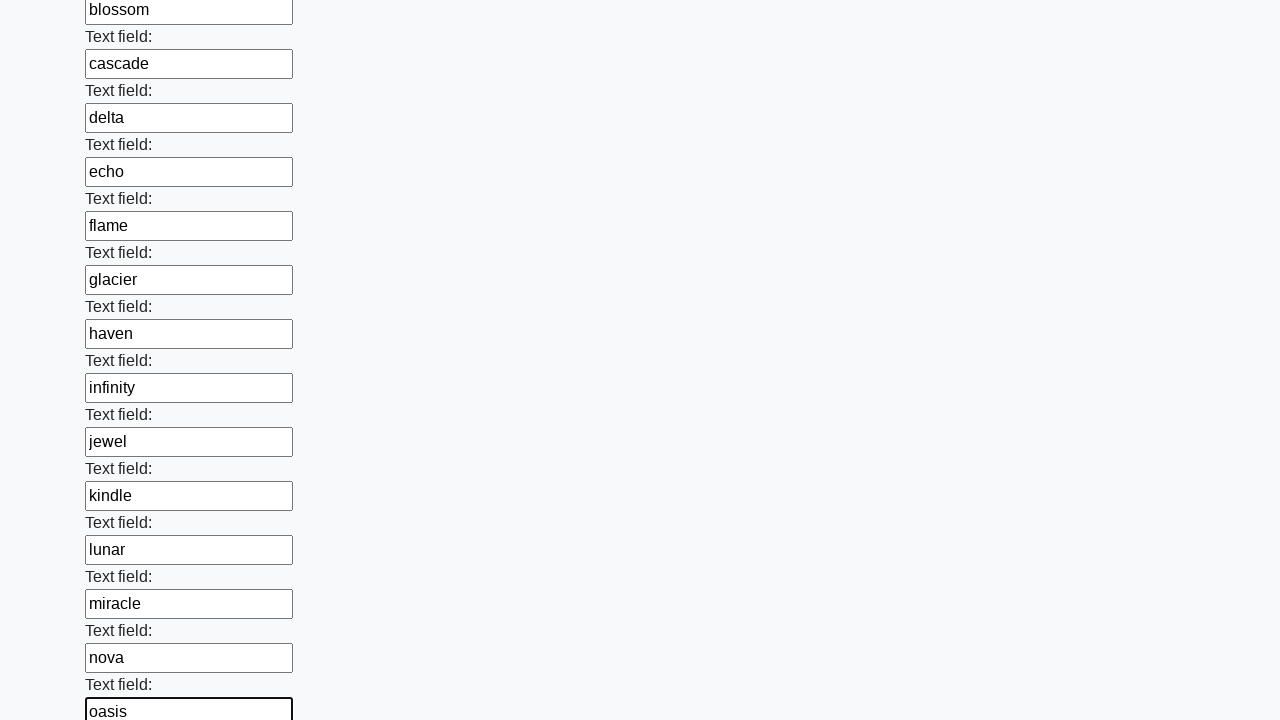

Filled text input field 66 with random word 'phoenix' on input[type='text'] >> nth=65
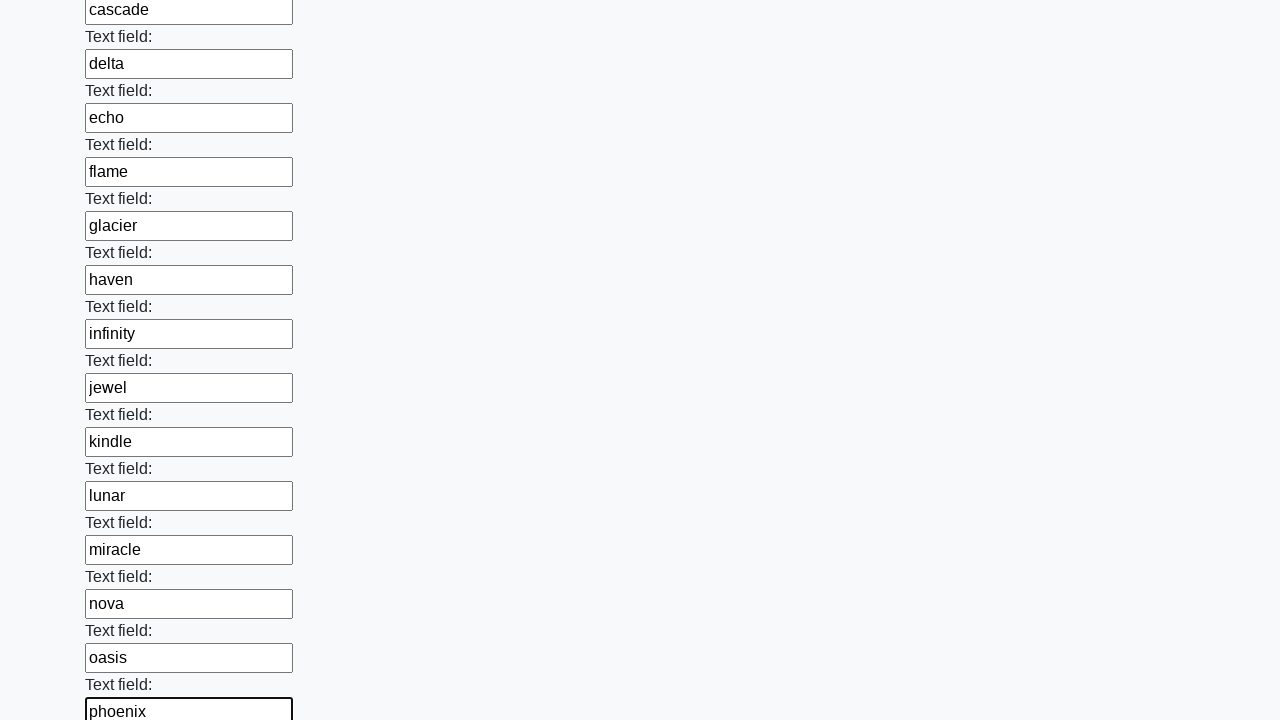

Filled text input field 67 with random word 'quest' on input[type='text'] >> nth=66
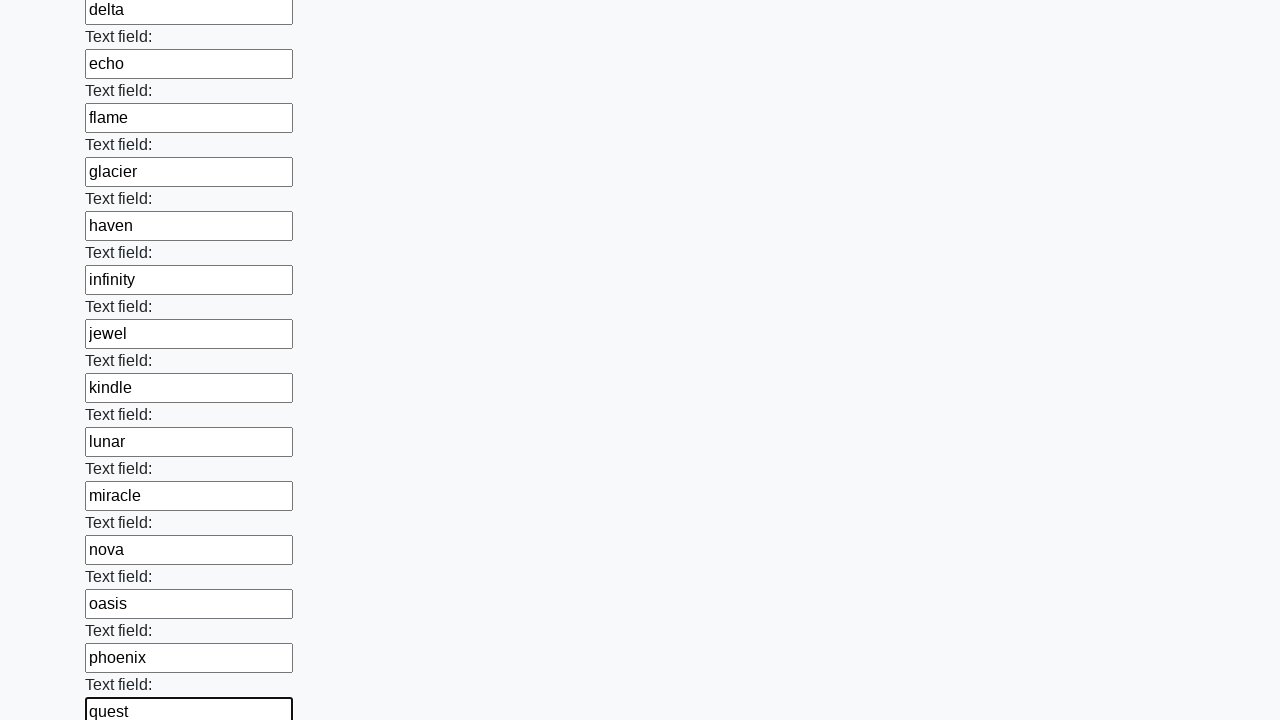

Filled text input field 68 with random word 'radiance' on input[type='text'] >> nth=67
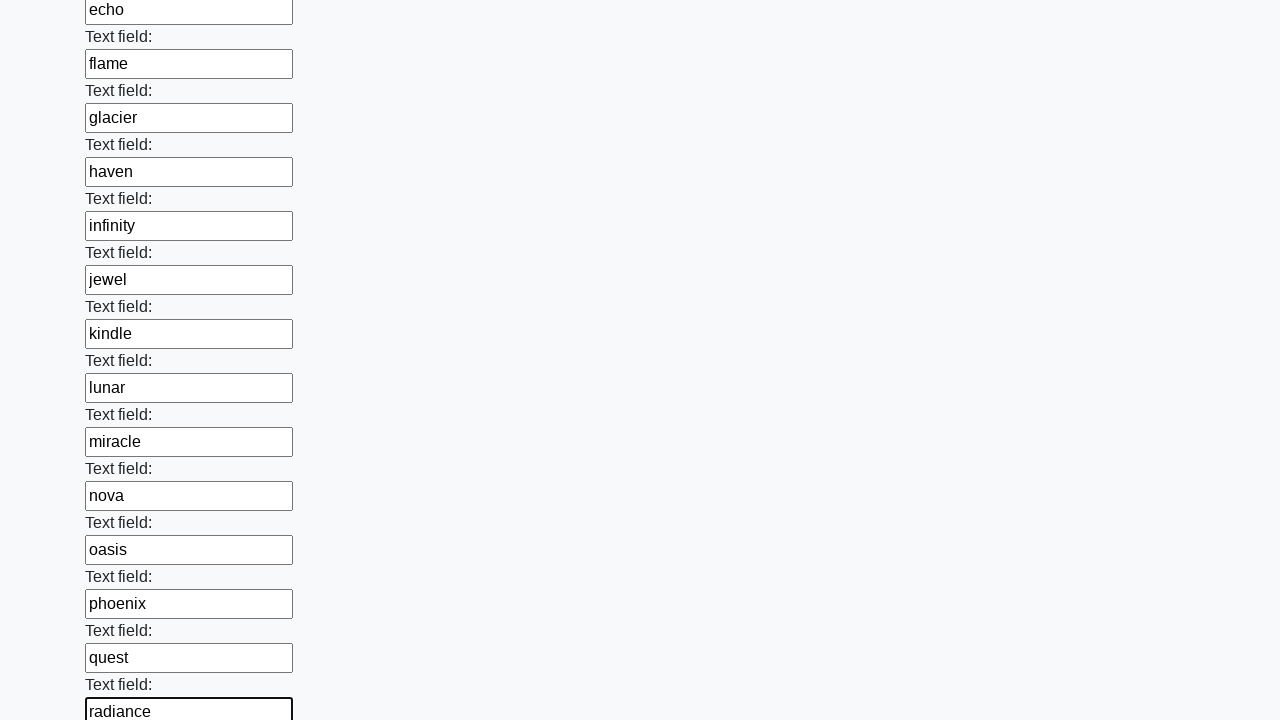

Filled text input field 69 with random word 'serenity' on input[type='text'] >> nth=68
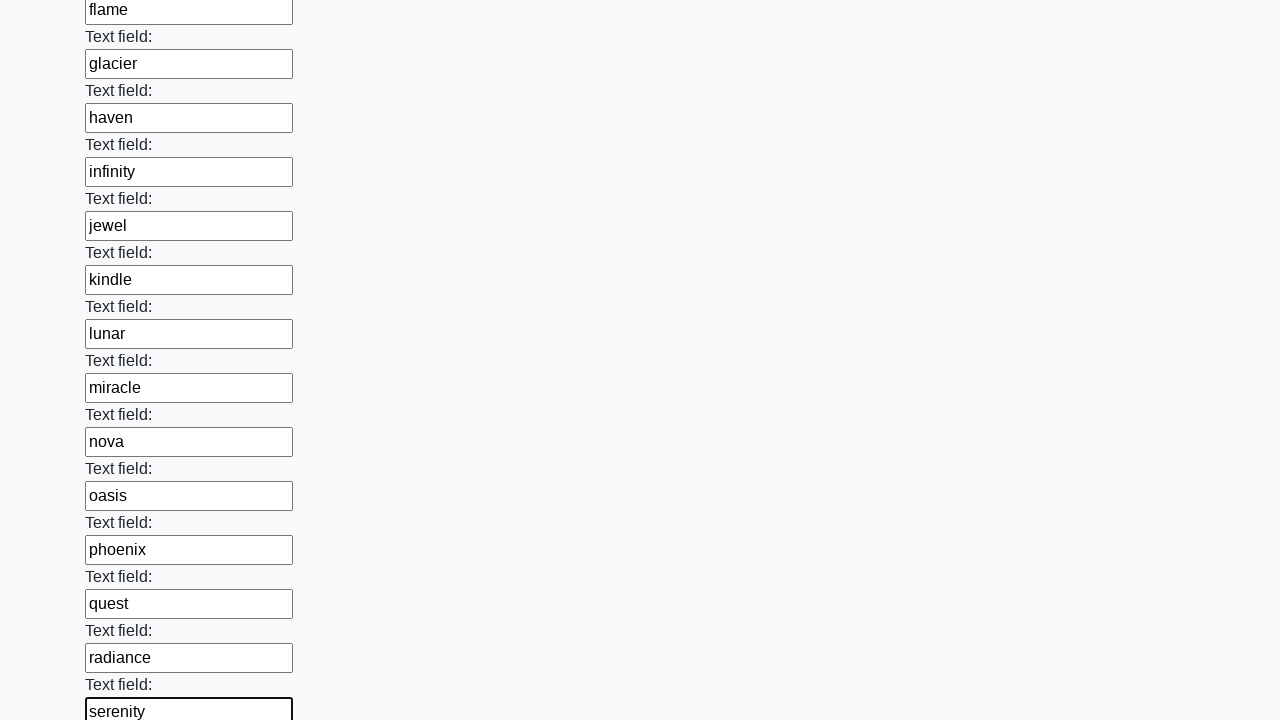

Filled text input field 70 with random word 'tempest' on input[type='text'] >> nth=69
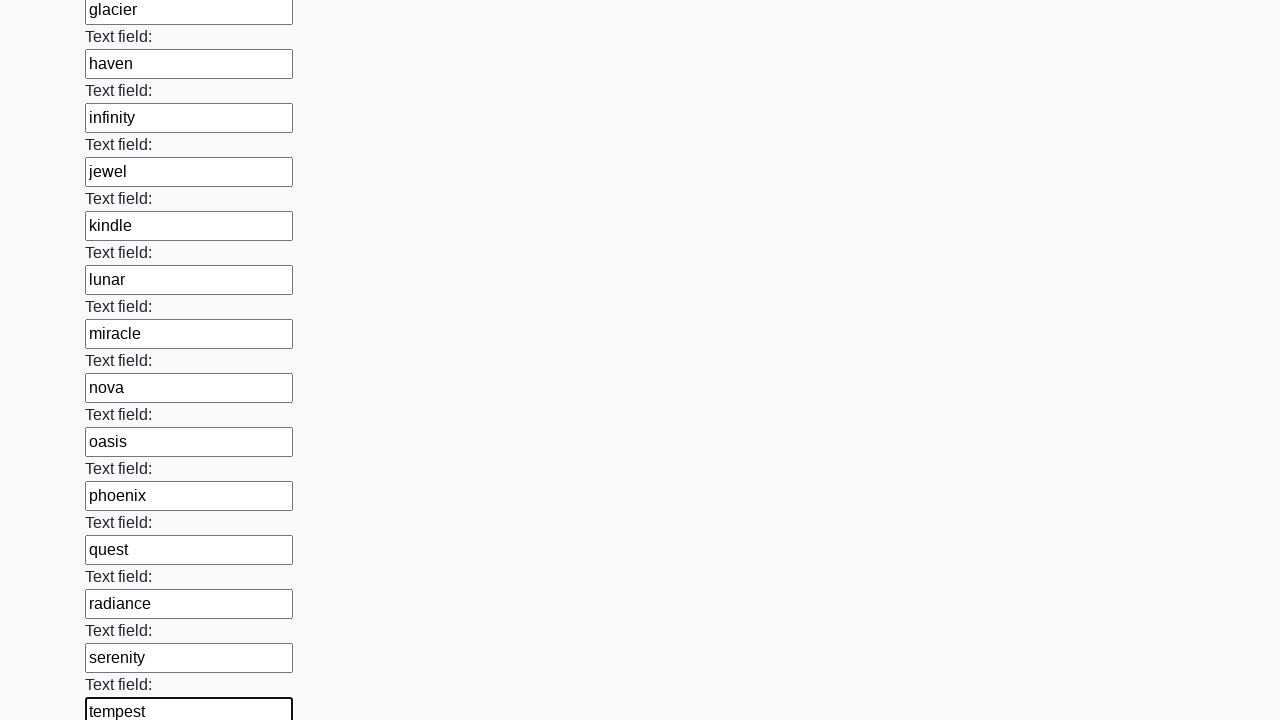

Filled text input field 71 with random word 'utopia' on input[type='text'] >> nth=70
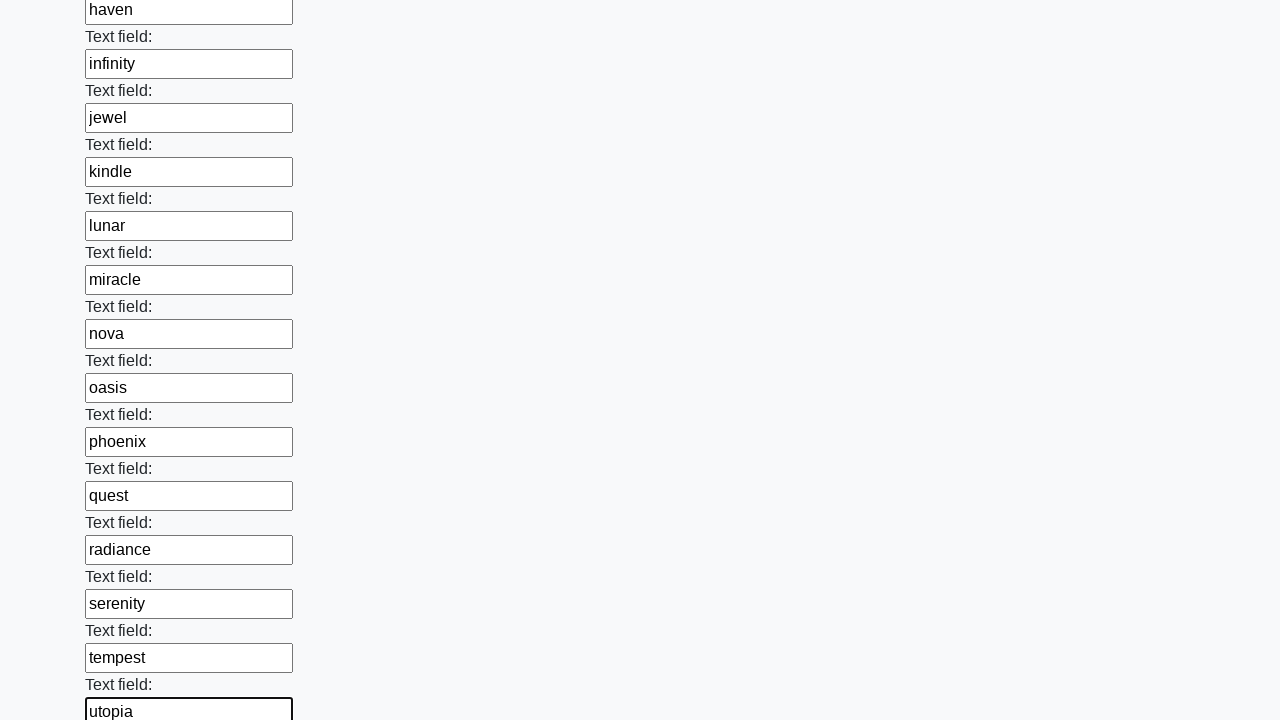

Filled text input field 72 with random word 'voyage' on input[type='text'] >> nth=71
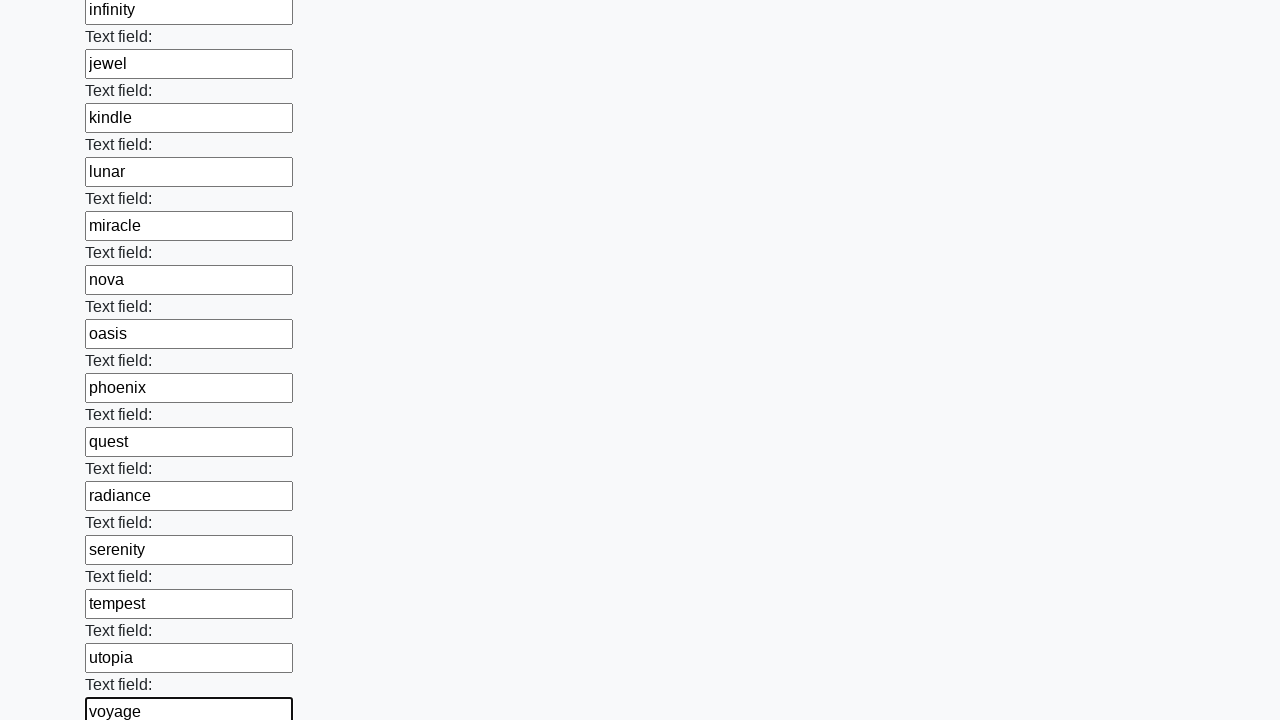

Filled text input field 73 with random word 'wonder' on input[type='text'] >> nth=72
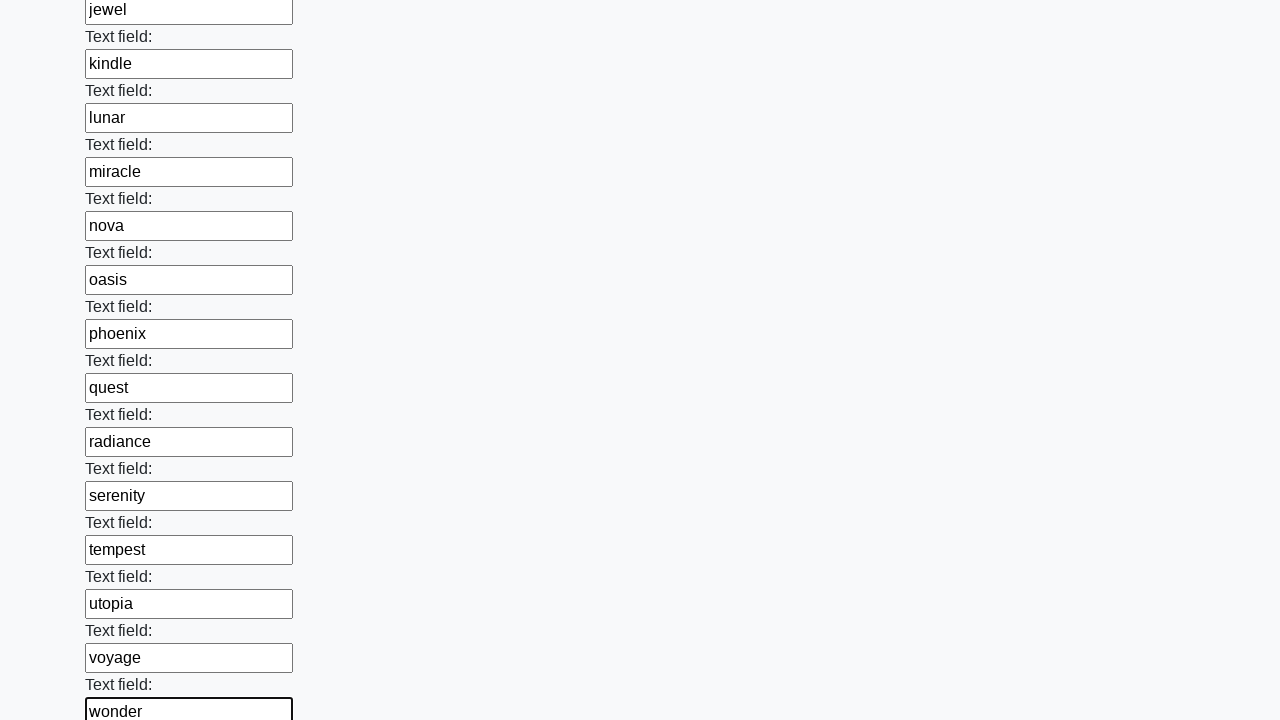

Filled text input field 74 with random word 'xenon' on input[type='text'] >> nth=73
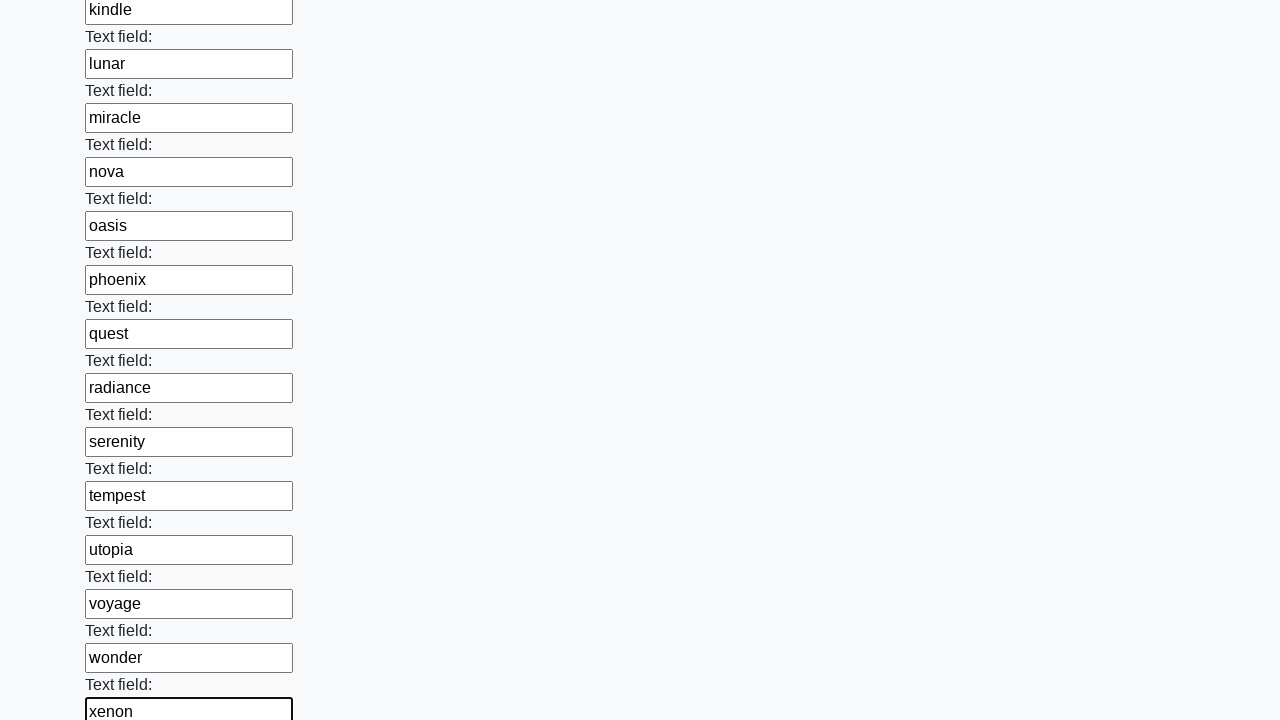

Filled text input field 75 with random word 'yield' on input[type='text'] >> nth=74
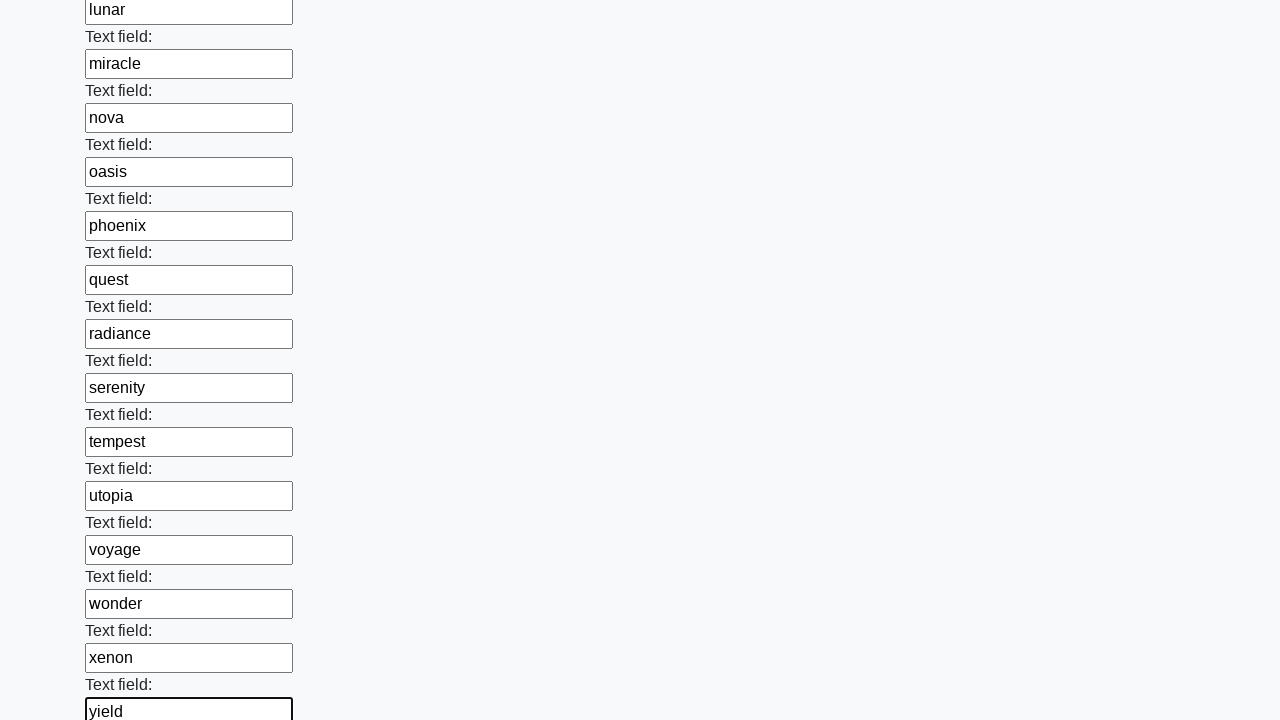

Filled text input field 76 with random word 'zodiac' on input[type='text'] >> nth=75
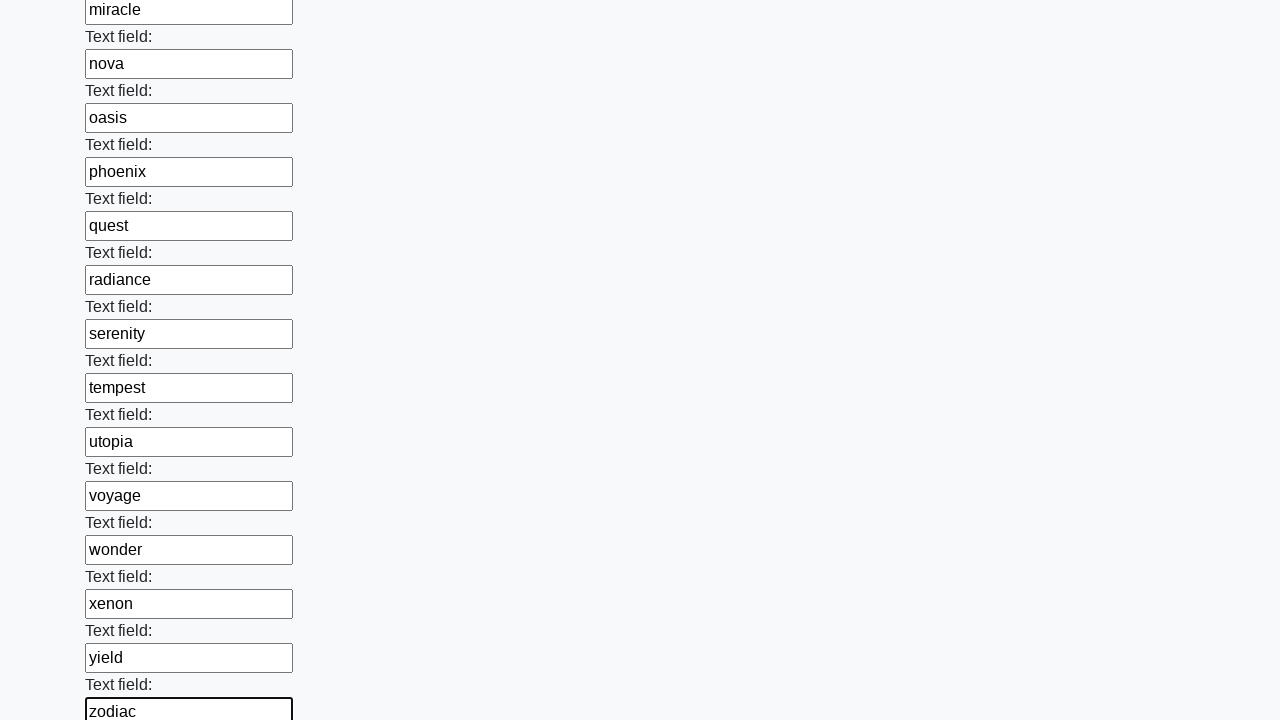

Filled text input field 77 with random word 'aura' on input[type='text'] >> nth=76
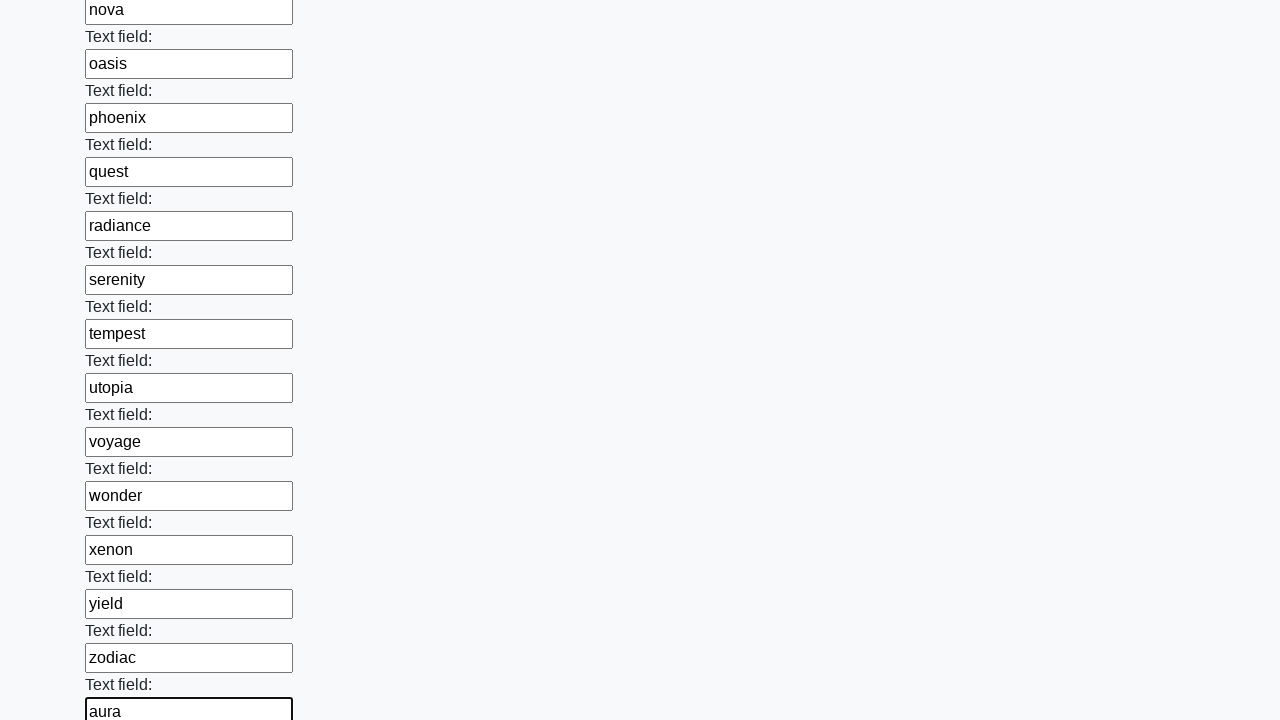

Filled text input field 78 with random word 'bliss' on input[type='text'] >> nth=77
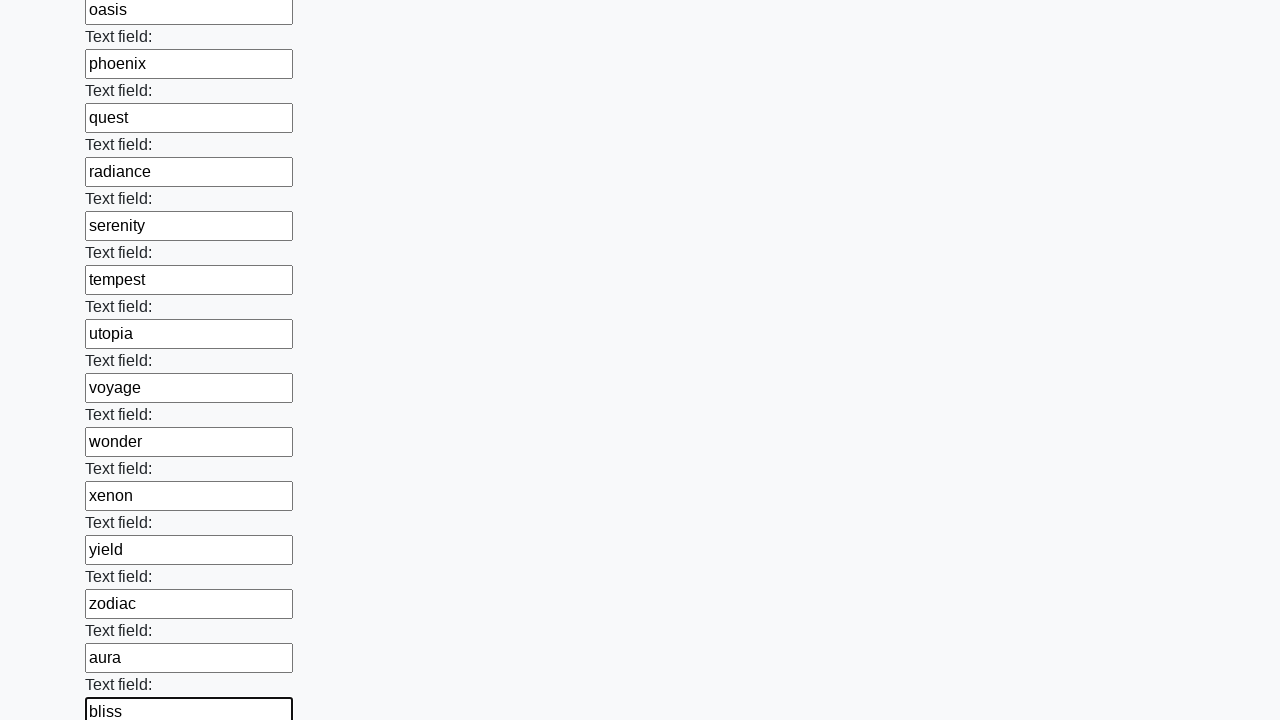

Filled text input field 79 with random word 'cosmos' on input[type='text'] >> nth=78
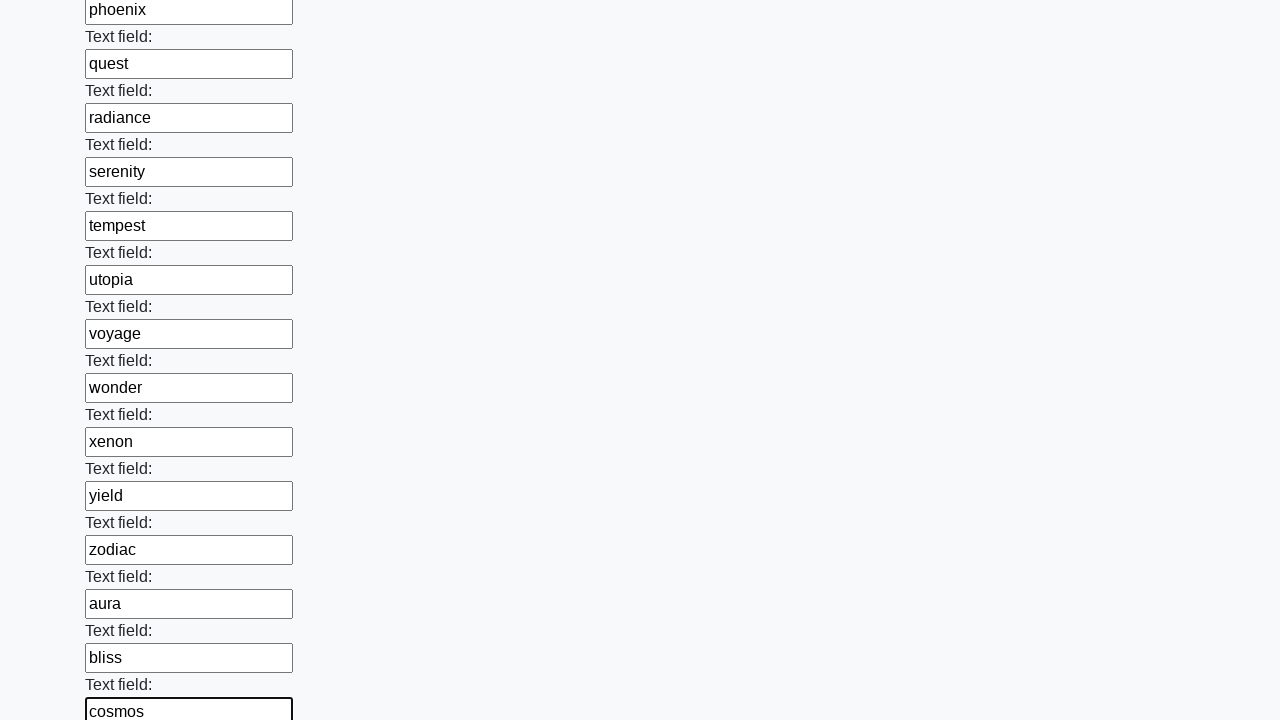

Filled text input field 80 with random word 'dream' on input[type='text'] >> nth=79
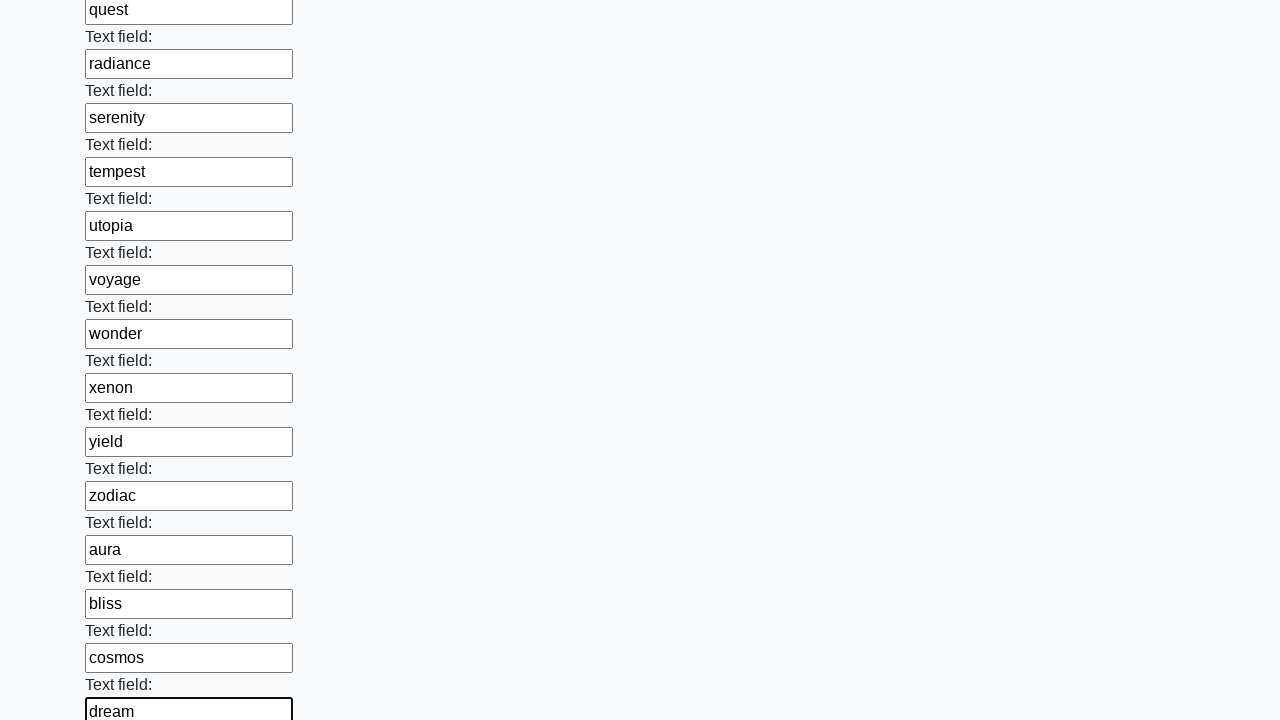

Filled text input field 81 with random word 'essence' on input[type='text'] >> nth=80
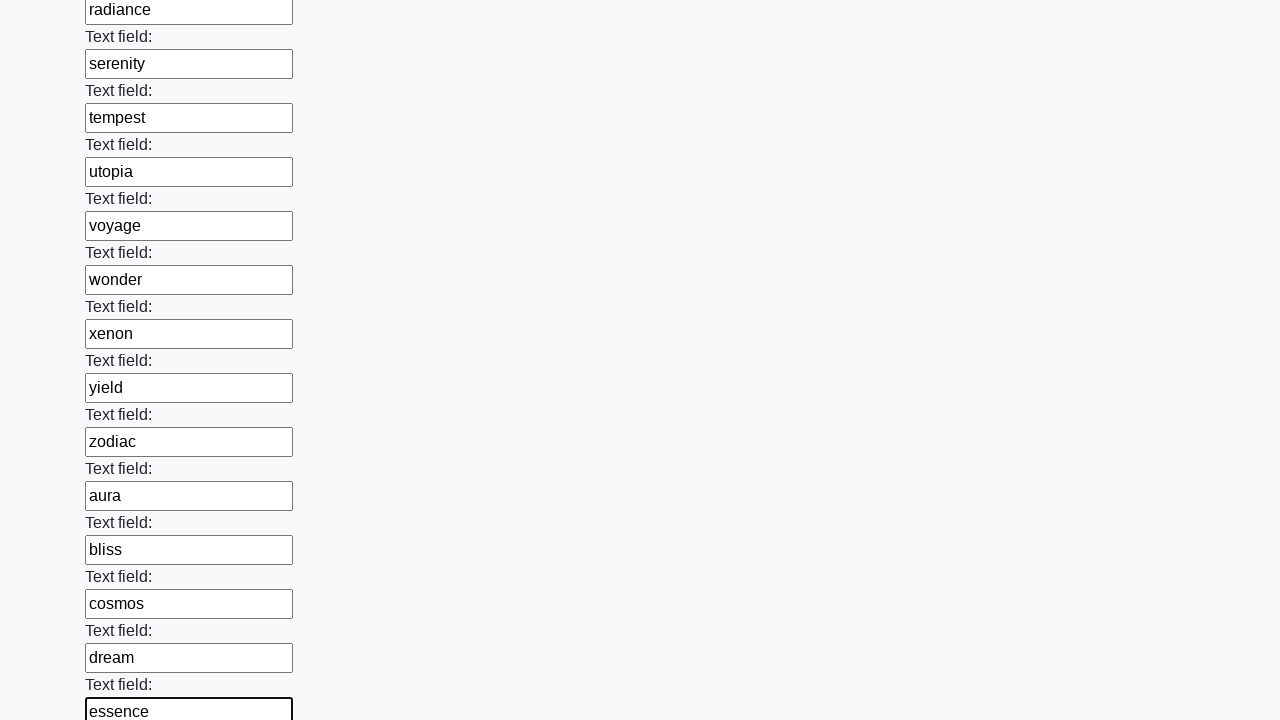

Filled text input field 82 with random word 'flora' on input[type='text'] >> nth=81
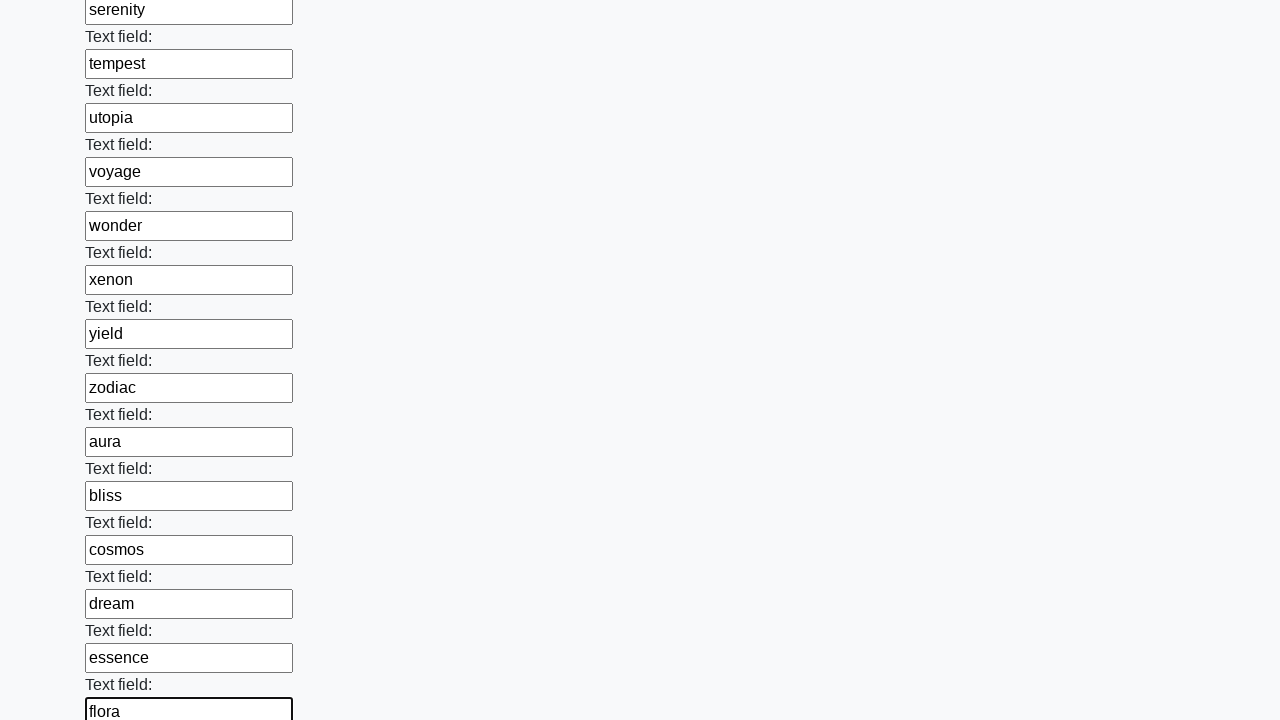

Filled text input field 83 with random word 'glow' on input[type='text'] >> nth=82
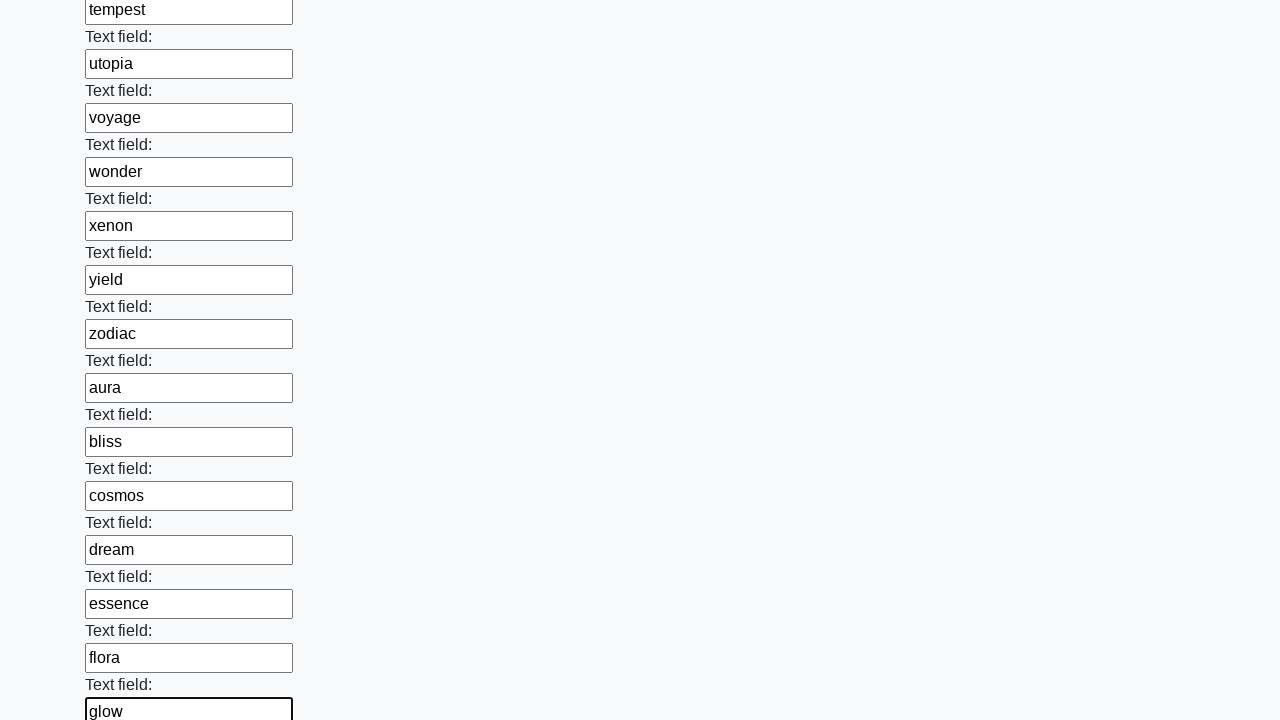

Filled text input field 84 with random word 'harmony' on input[type='text'] >> nth=83
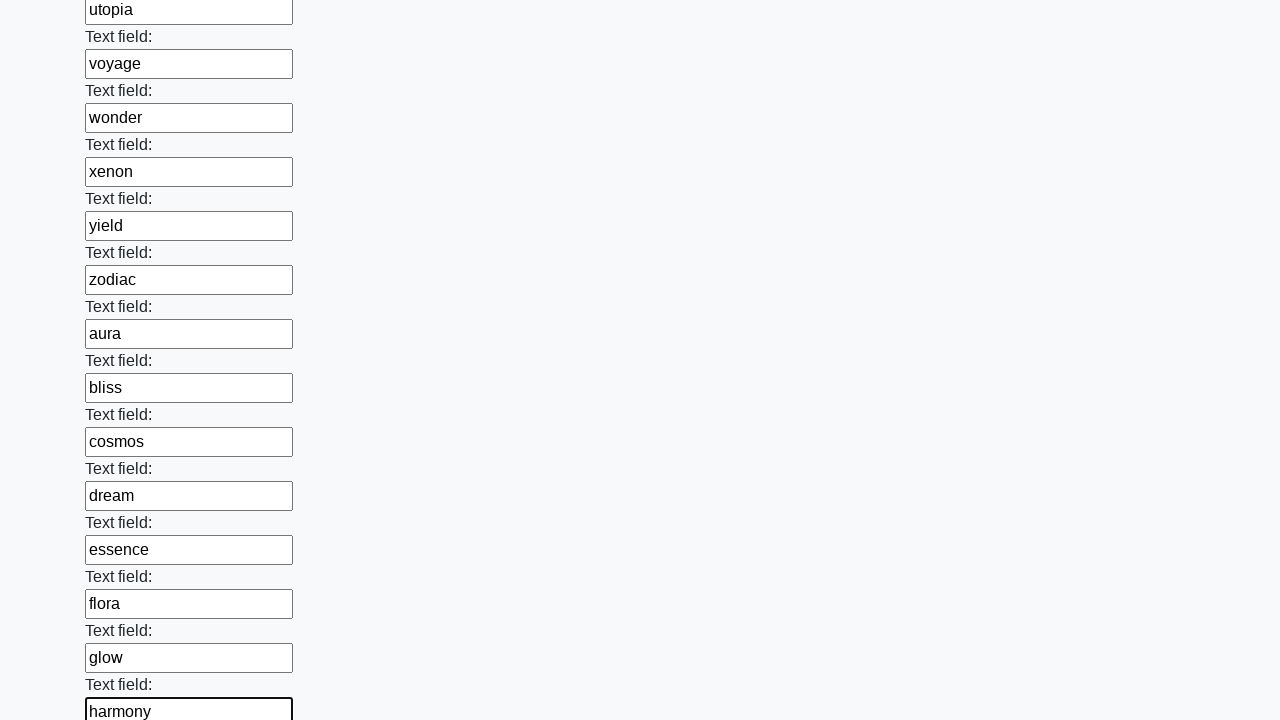

Filled text input field 85 with random word 'inspire' on input[type='text'] >> nth=84
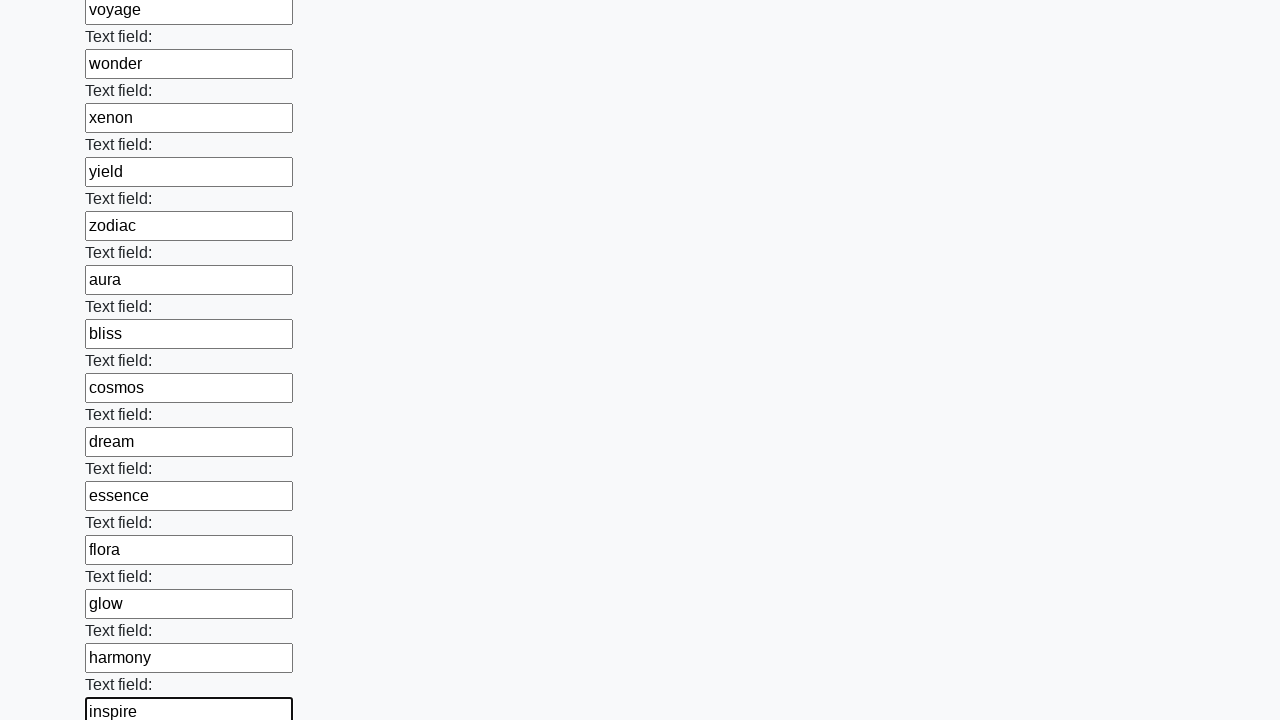

Filled text input field 86 with random word 'journey' on input[type='text'] >> nth=85
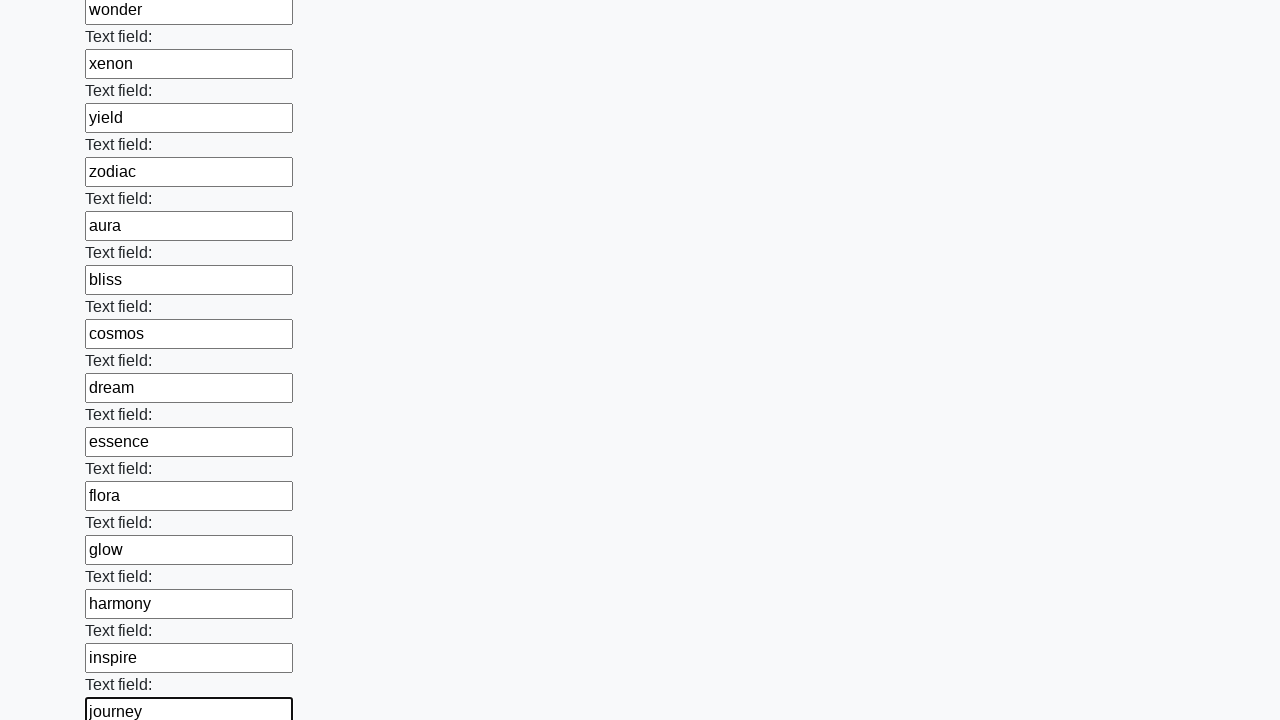

Filled text input field 87 with random word 'kaleidoscope' on input[type='text'] >> nth=86
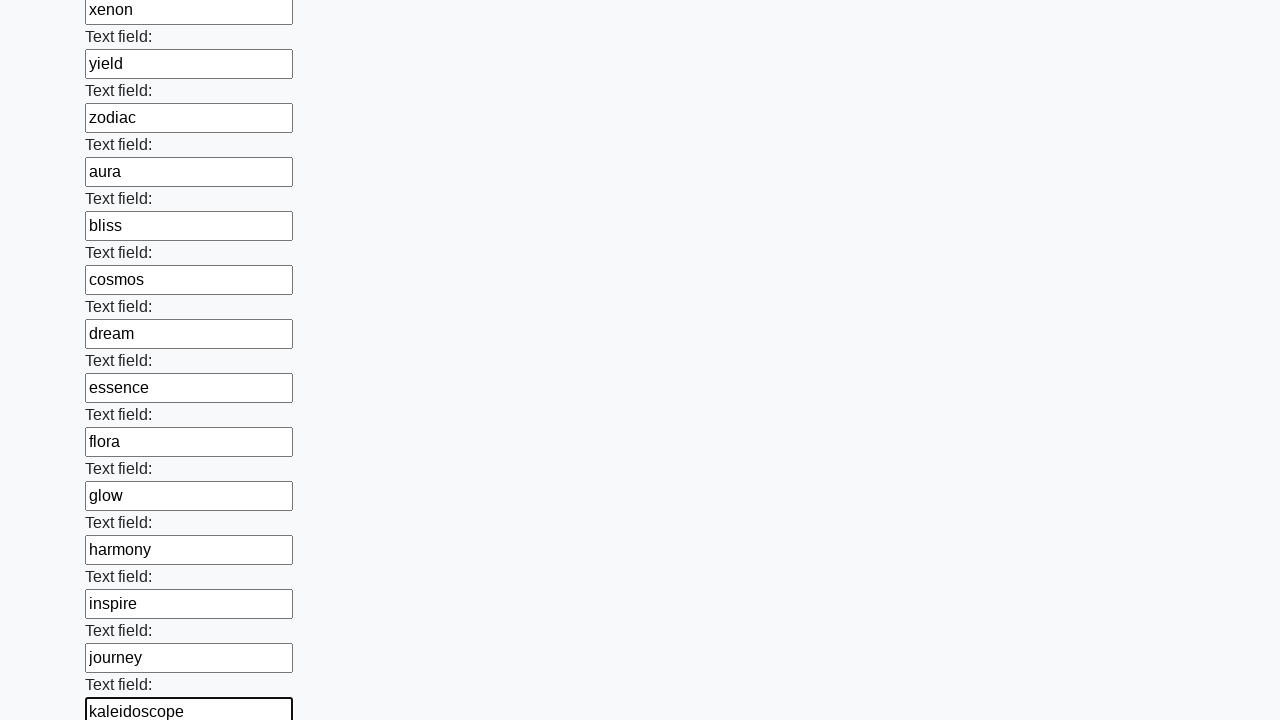

Filled text input field 88 with random word 'liberty' on input[type='text'] >> nth=87
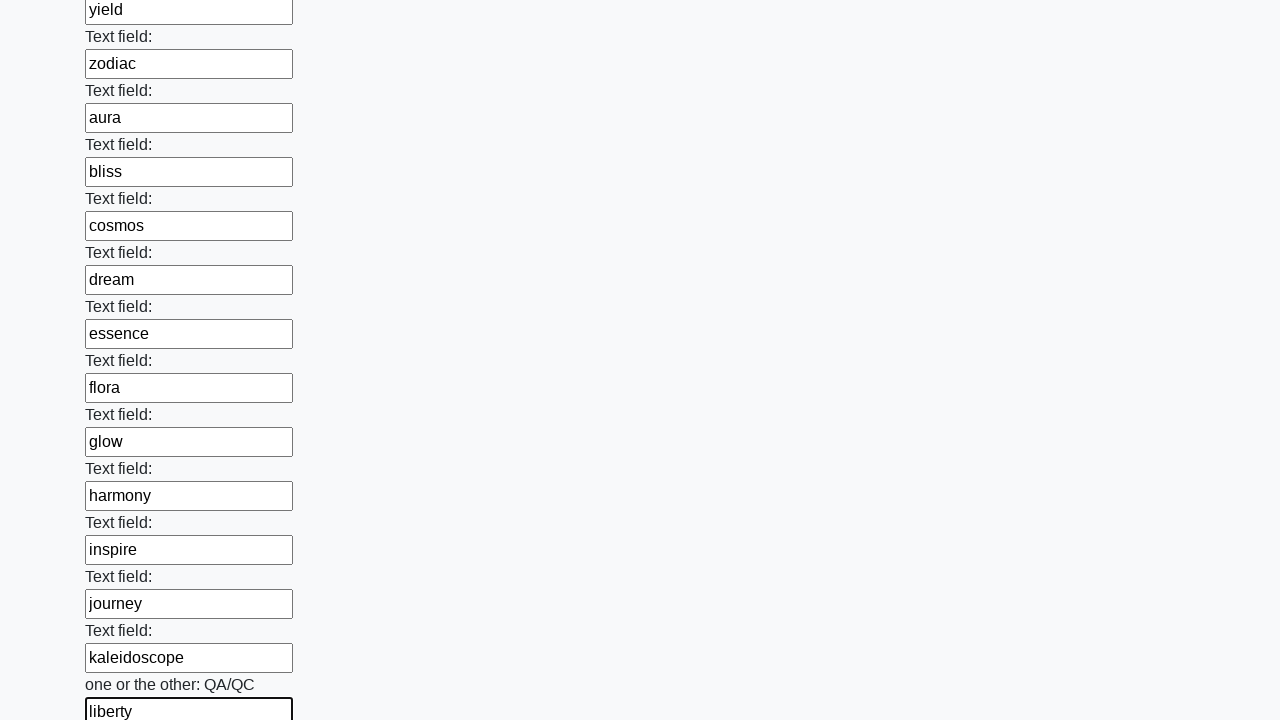

Filled text input field 89 with random word 'momentum' on input[type='text'] >> nth=88
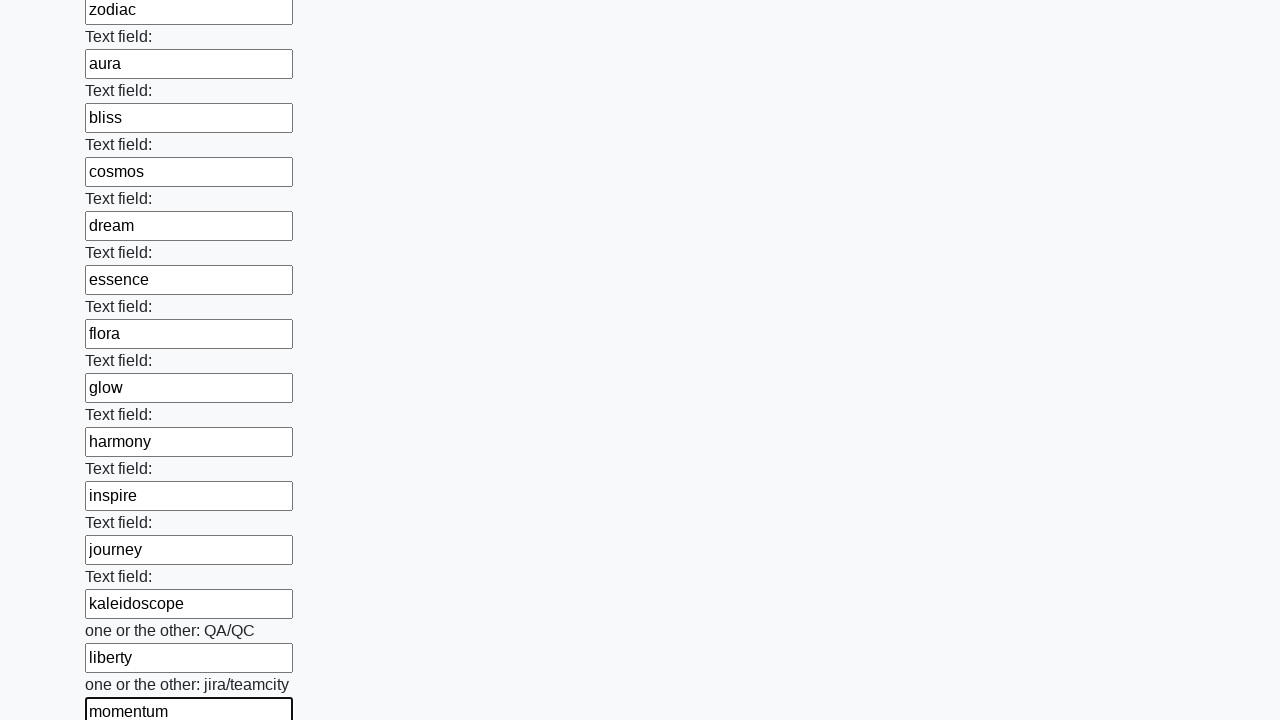

Filled text input field 90 with random word 'nature' on input[type='text'] >> nth=89
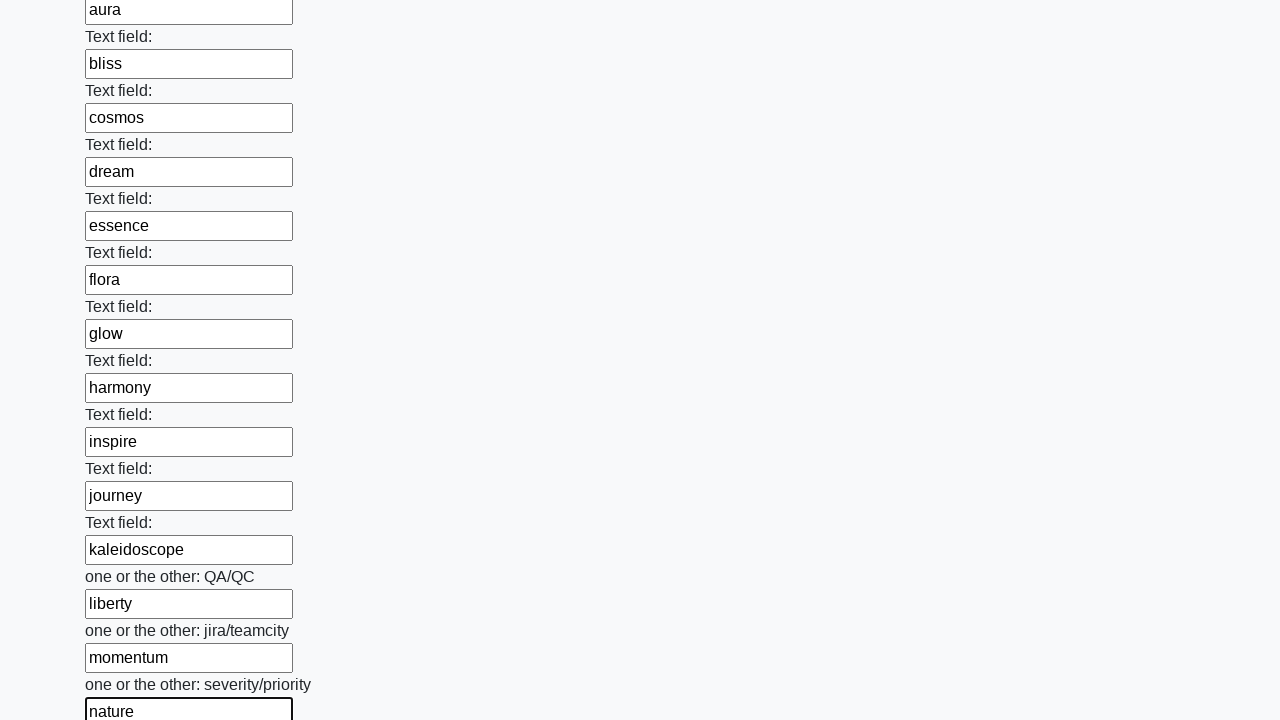

Filled text input field 91 with random word 'odyssey' on input[type='text'] >> nth=90
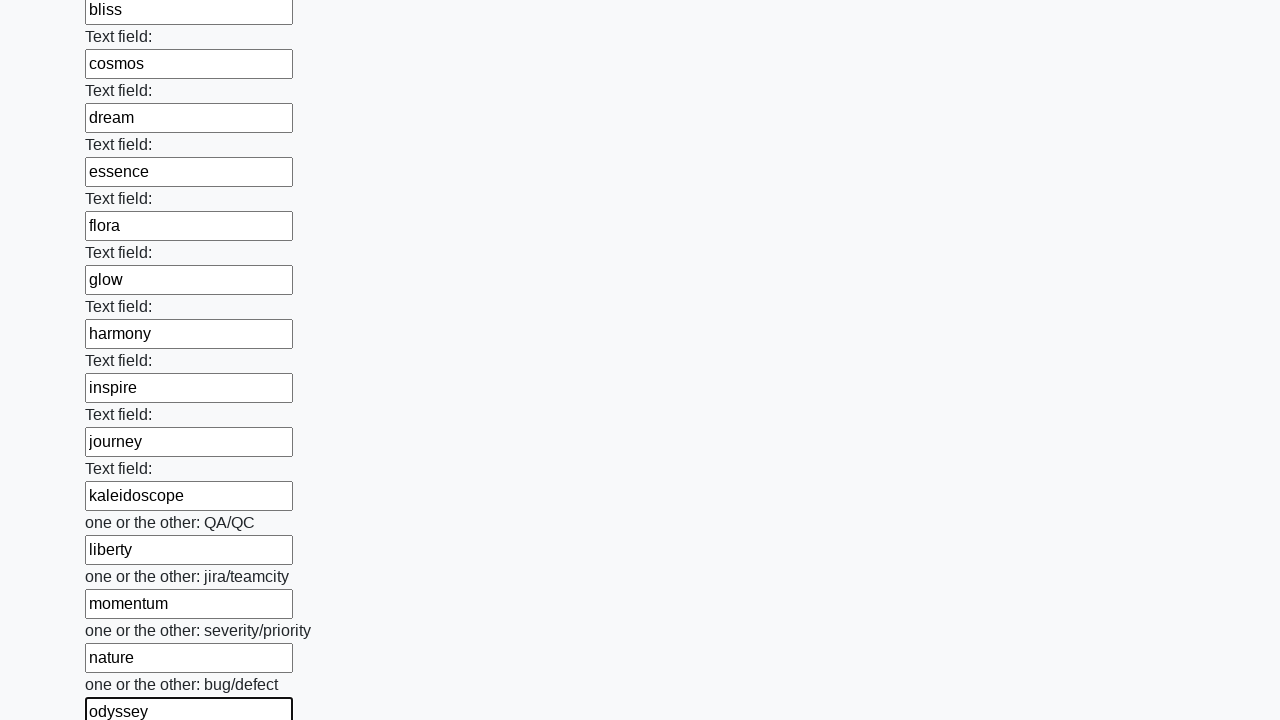

Filled text input field 92 with random word 'passion' on input[type='text'] >> nth=91
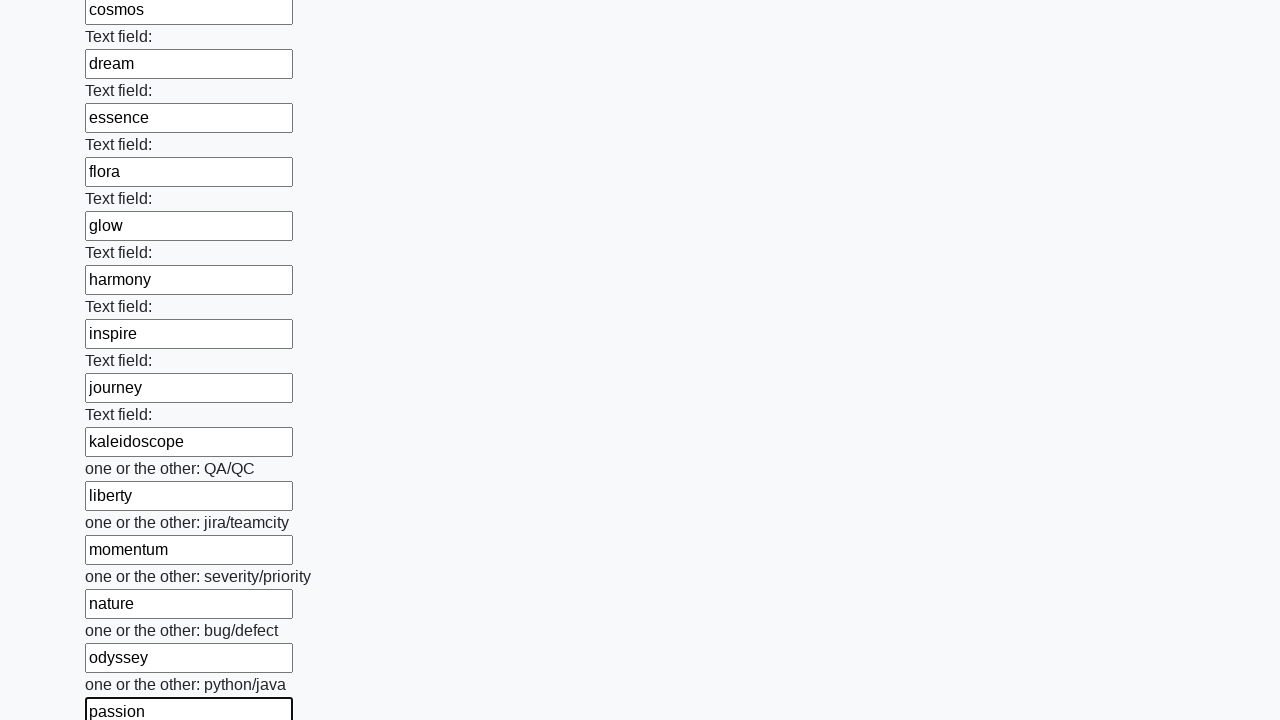

Filled text input field 93 with random word 'quintessence' on input[type='text'] >> nth=92
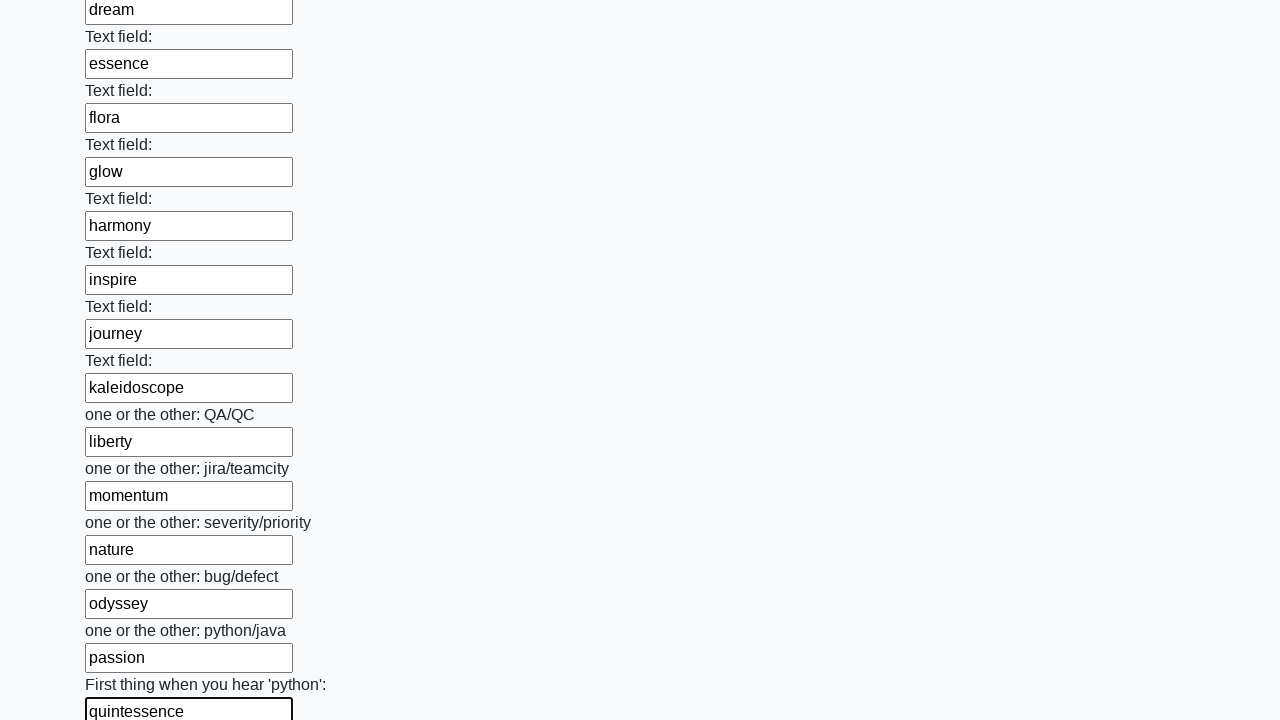

Filled text input field 94 with random word 'rhythm' on input[type='text'] >> nth=93
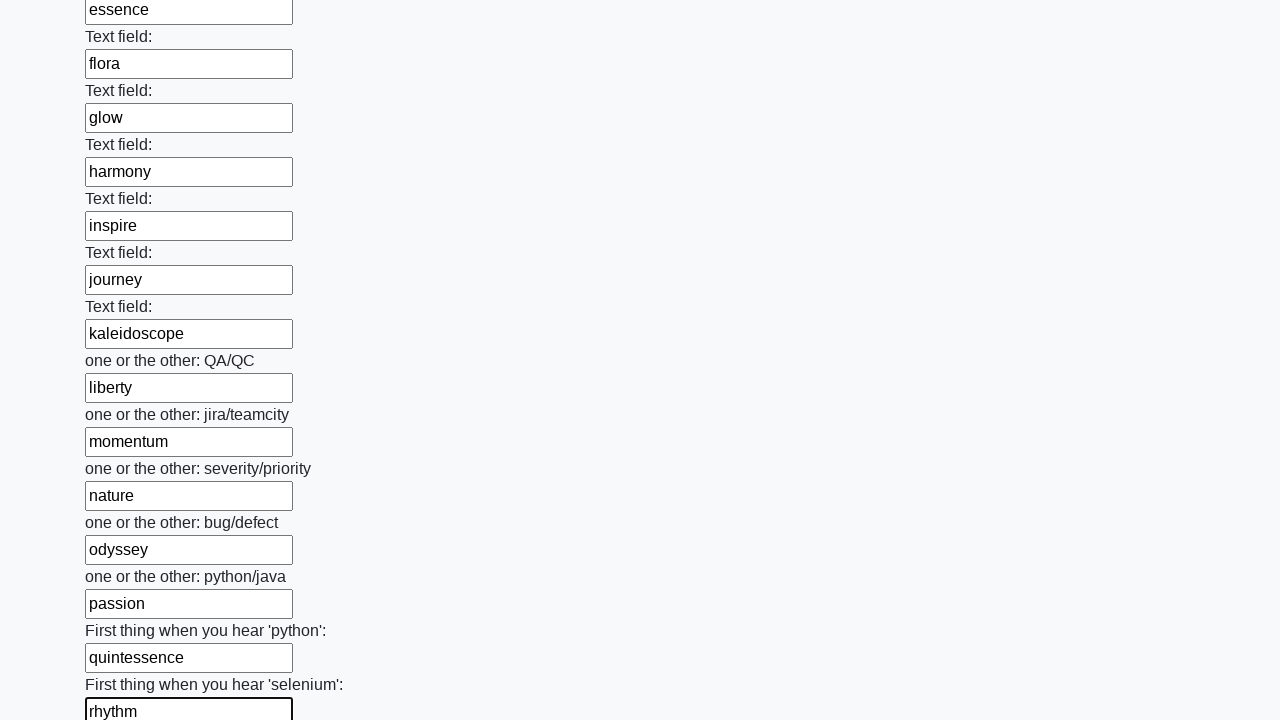

Filled text input field 95 with random word 'spirit' on input[type='text'] >> nth=94
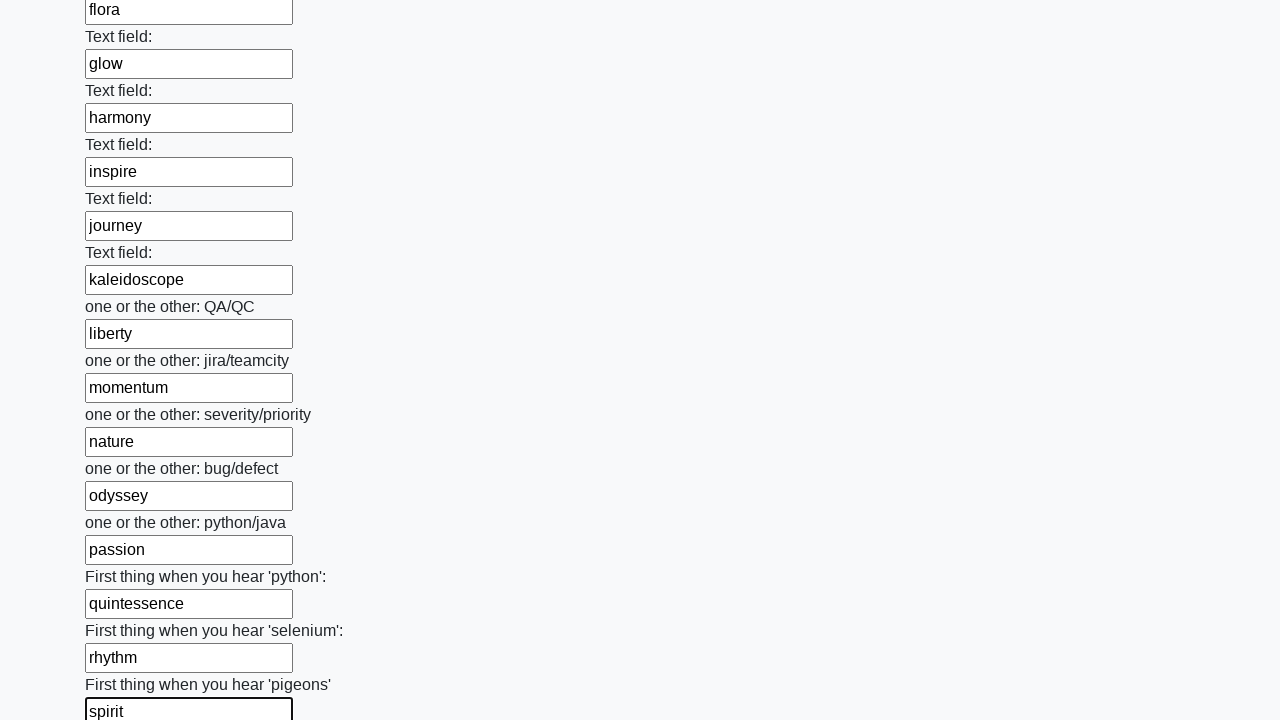

Filled text input field 96 with random word 'tranquil' on input[type='text'] >> nth=95
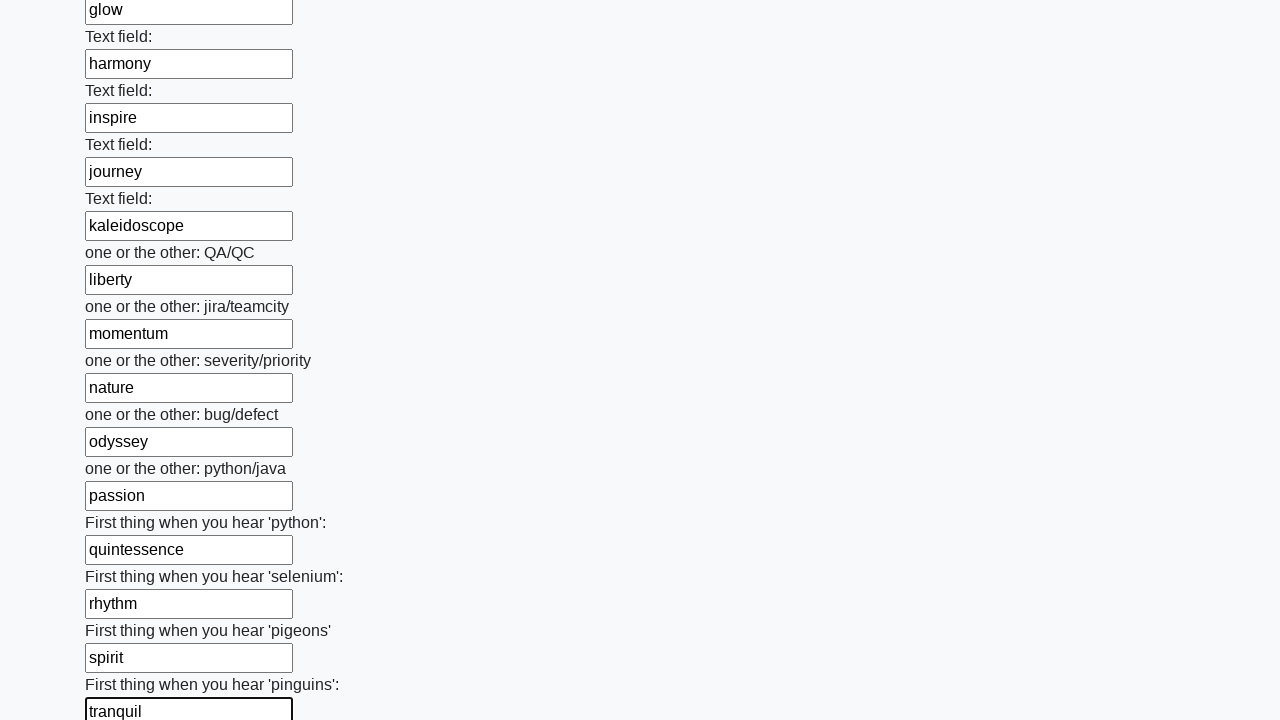

Filled text input field 97 with random word 'universe' on input[type='text'] >> nth=96
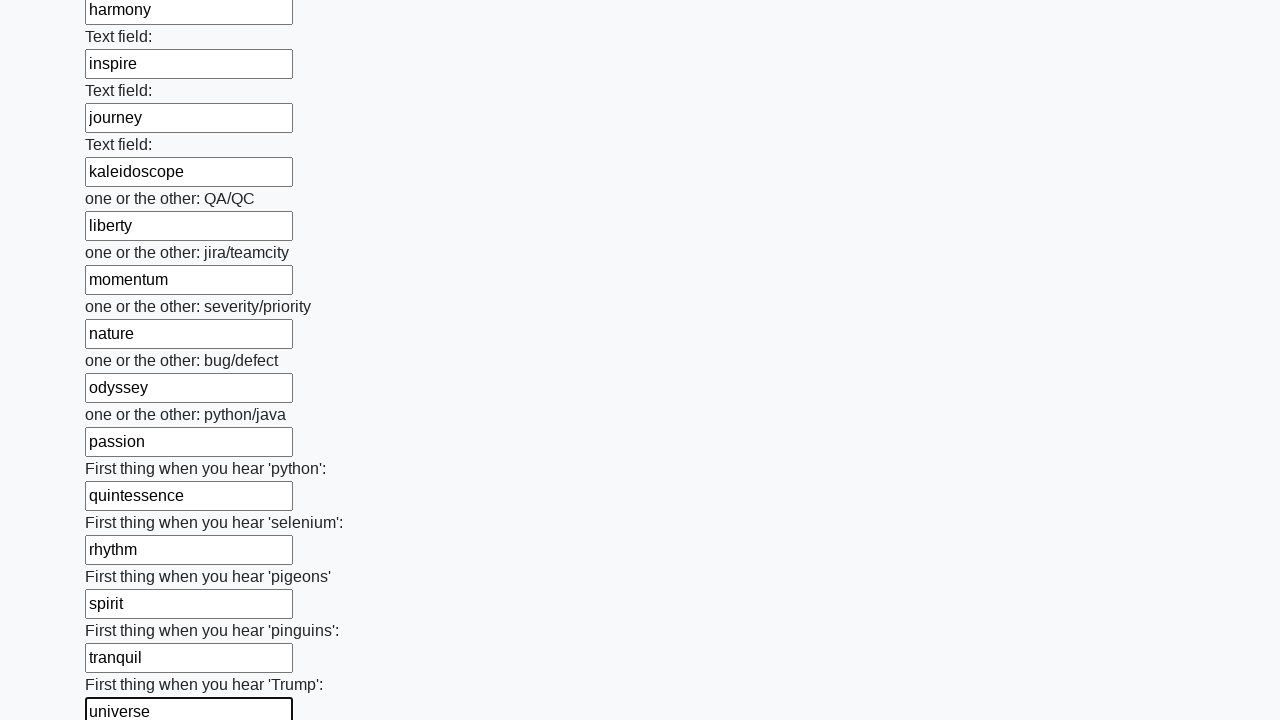

Filled text input field 98 with random word 'vision' on input[type='text'] >> nth=97
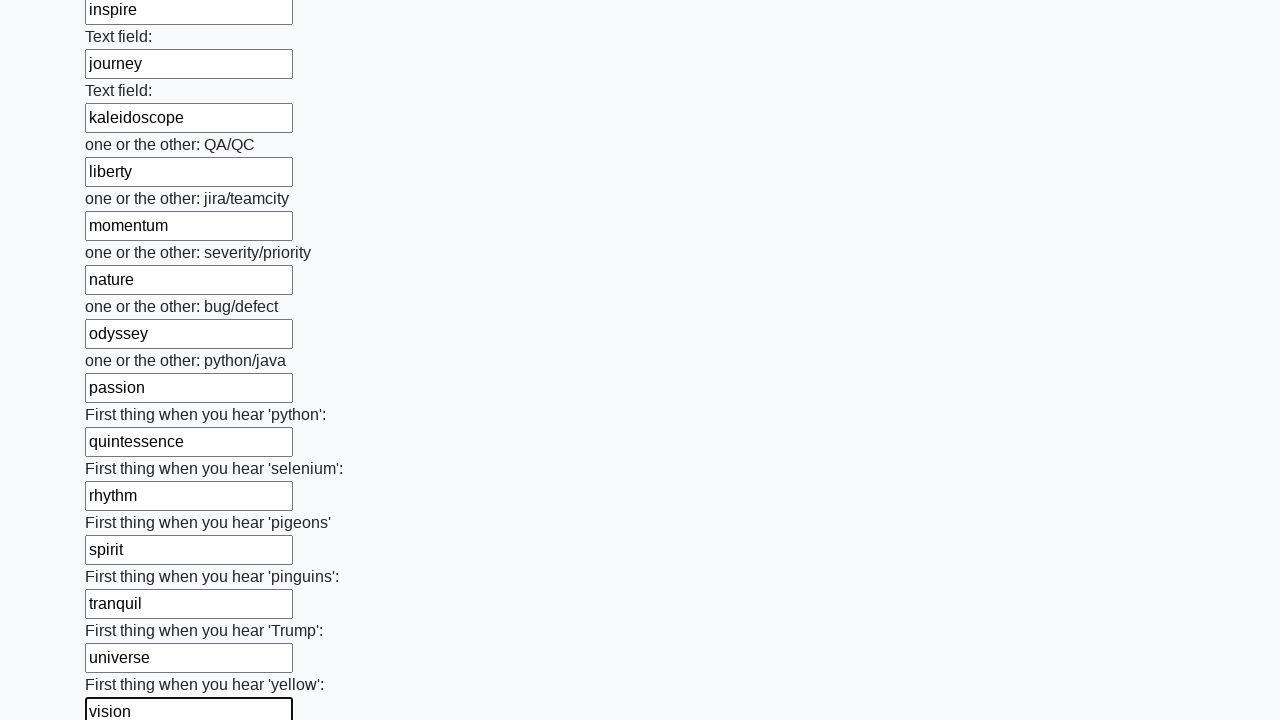

Filled text input field 99 with random word 'wisdom' on input[type='text'] >> nth=98
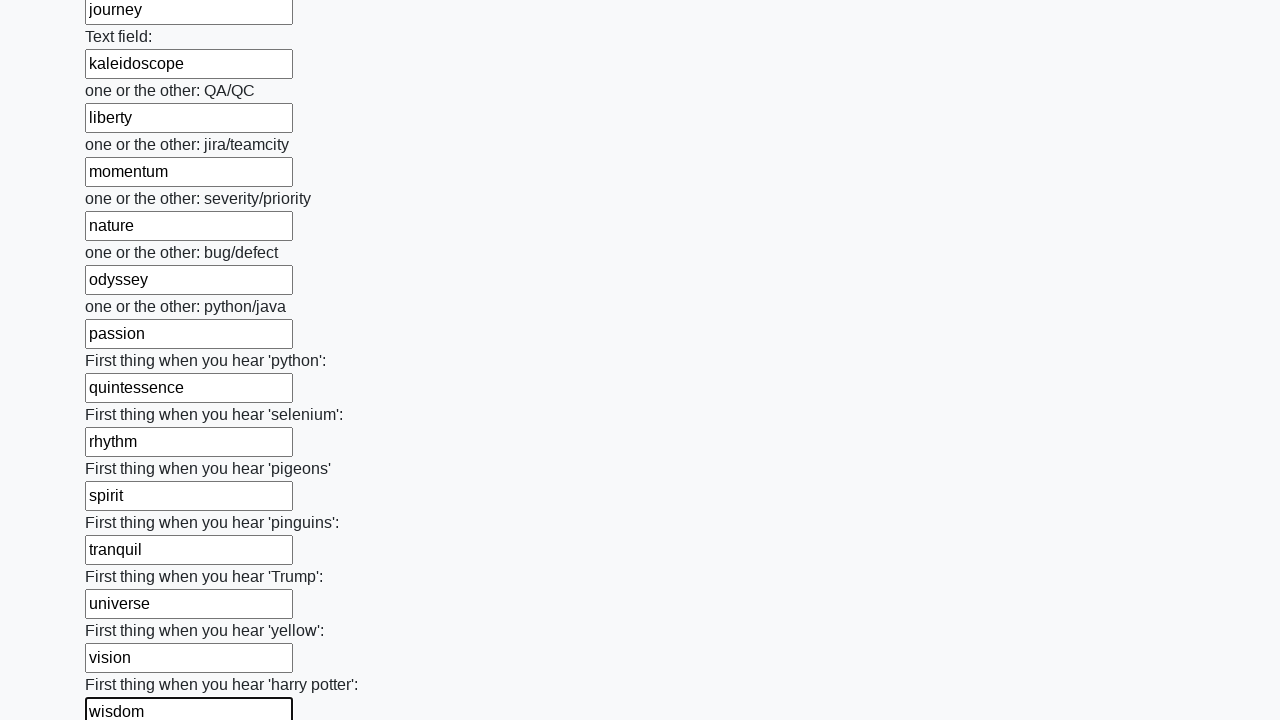

Filled text input field 100 with random word 'zenith' on input[type='text'] >> nth=99
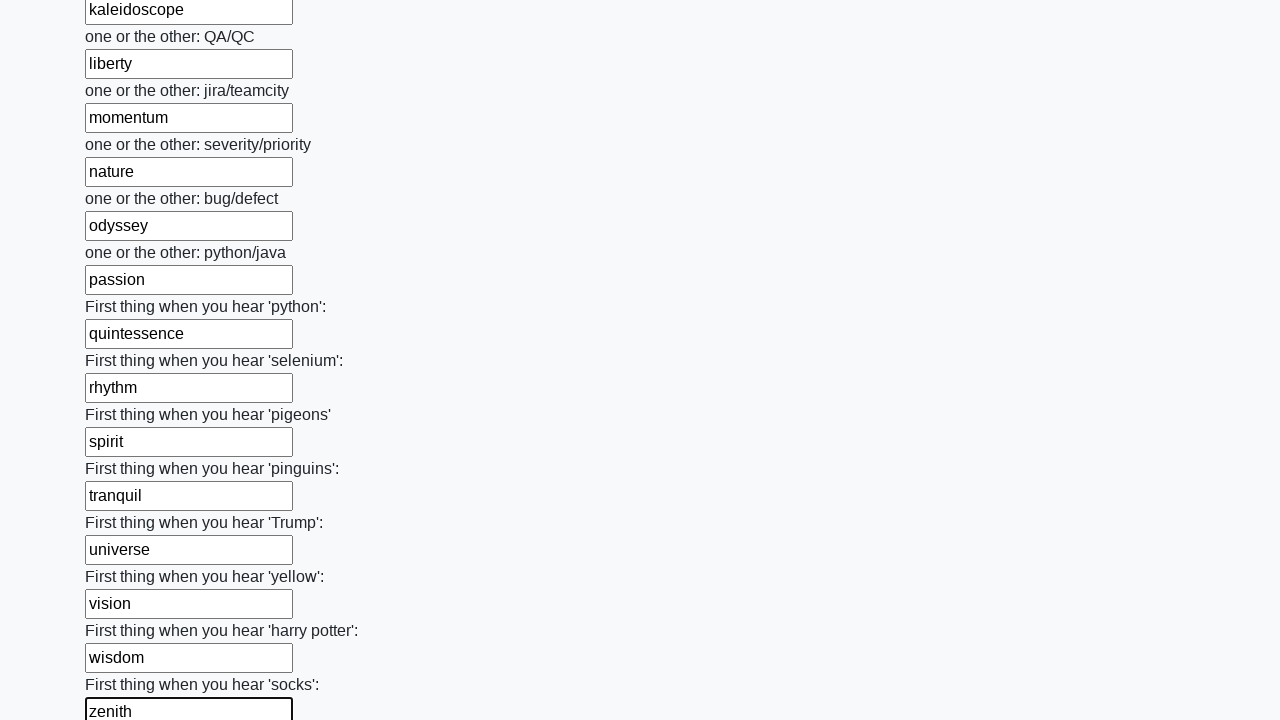

Clicked the submit button to submit the form at (123, 611) on button.btn
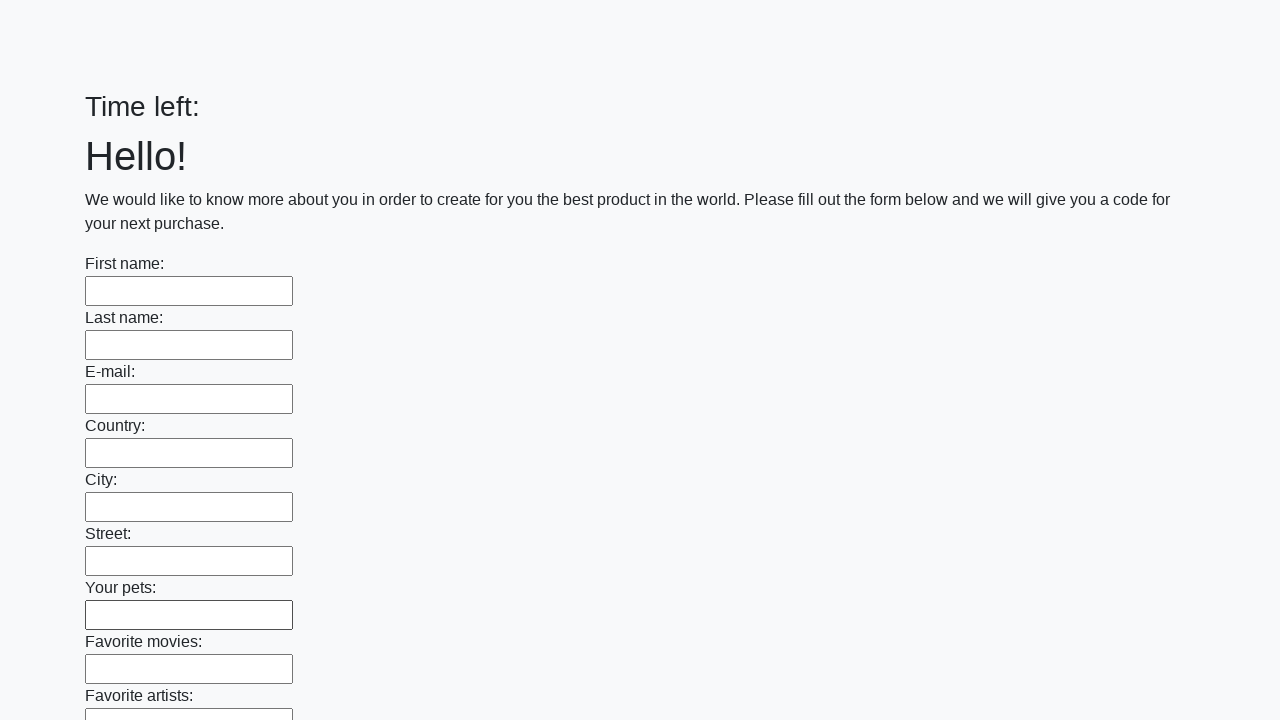

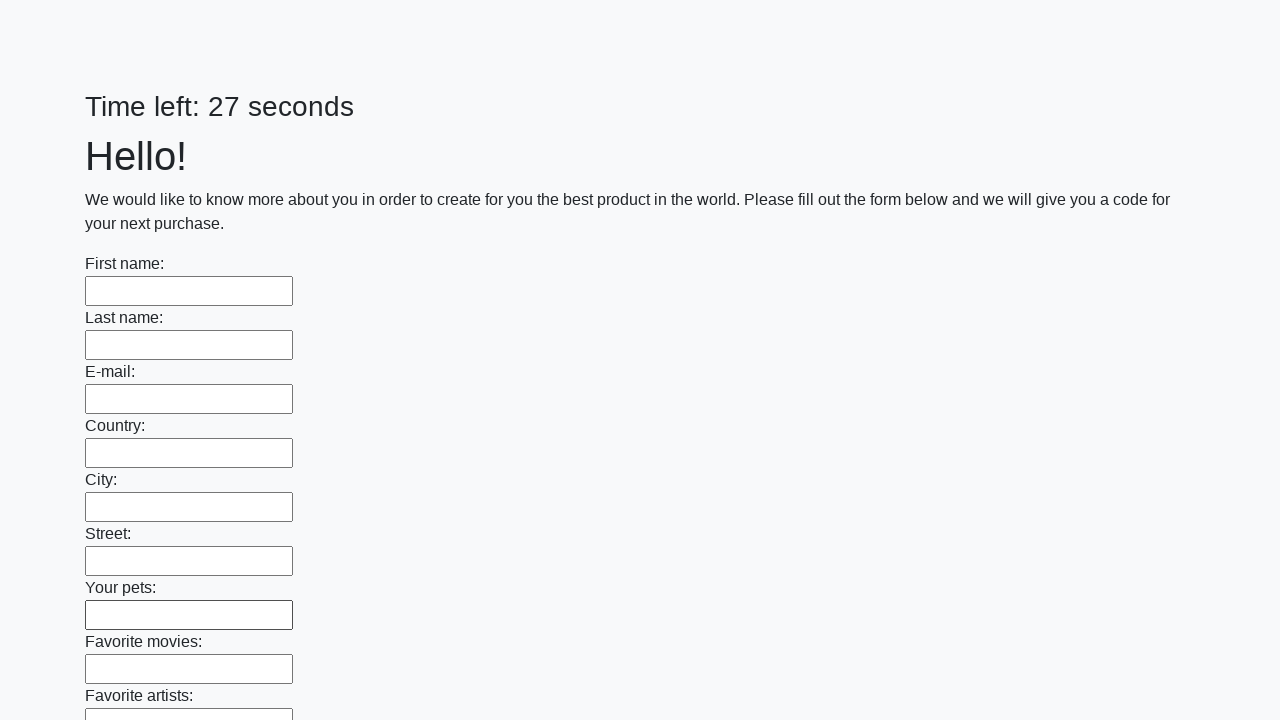